Tests selecting all checkboxes on a form, verifies all are selected, then refreshes and selects only a specific checkbox ('Heart Attack') and verifies only that one is checked.

Starting URL: https://automationfc.github.io/multiple-fields/

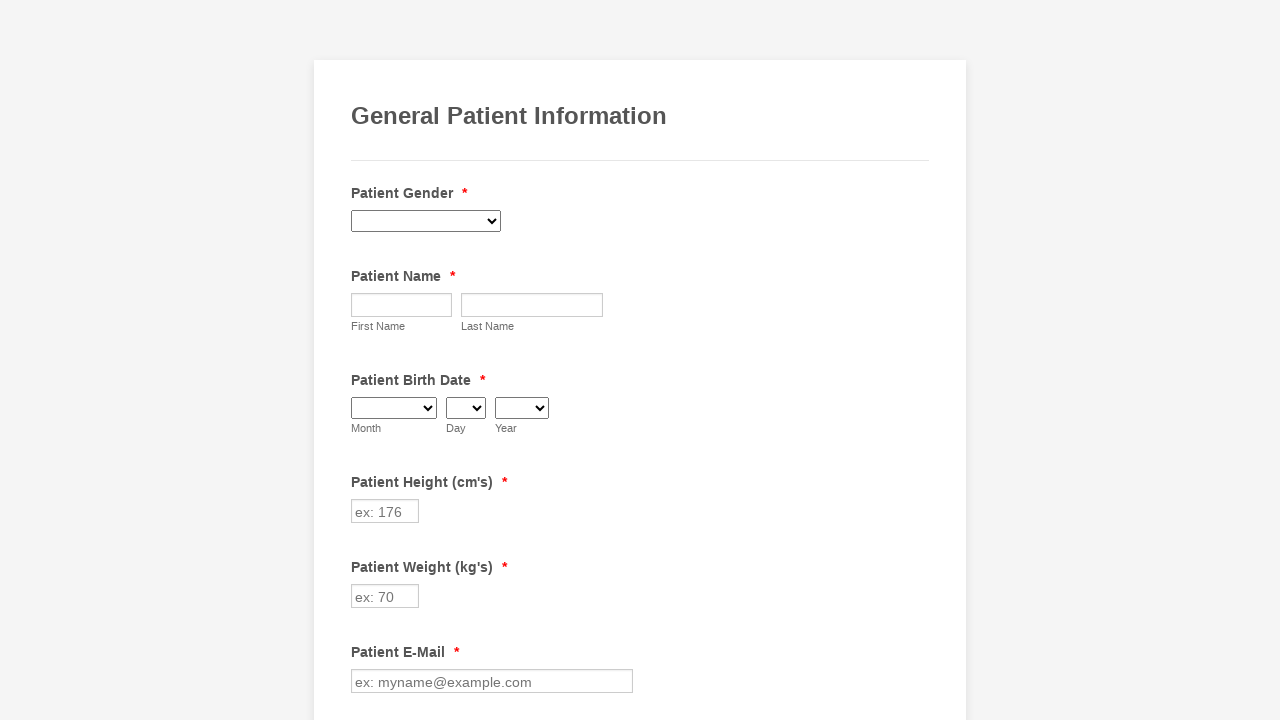

Located all checkboxes in the form
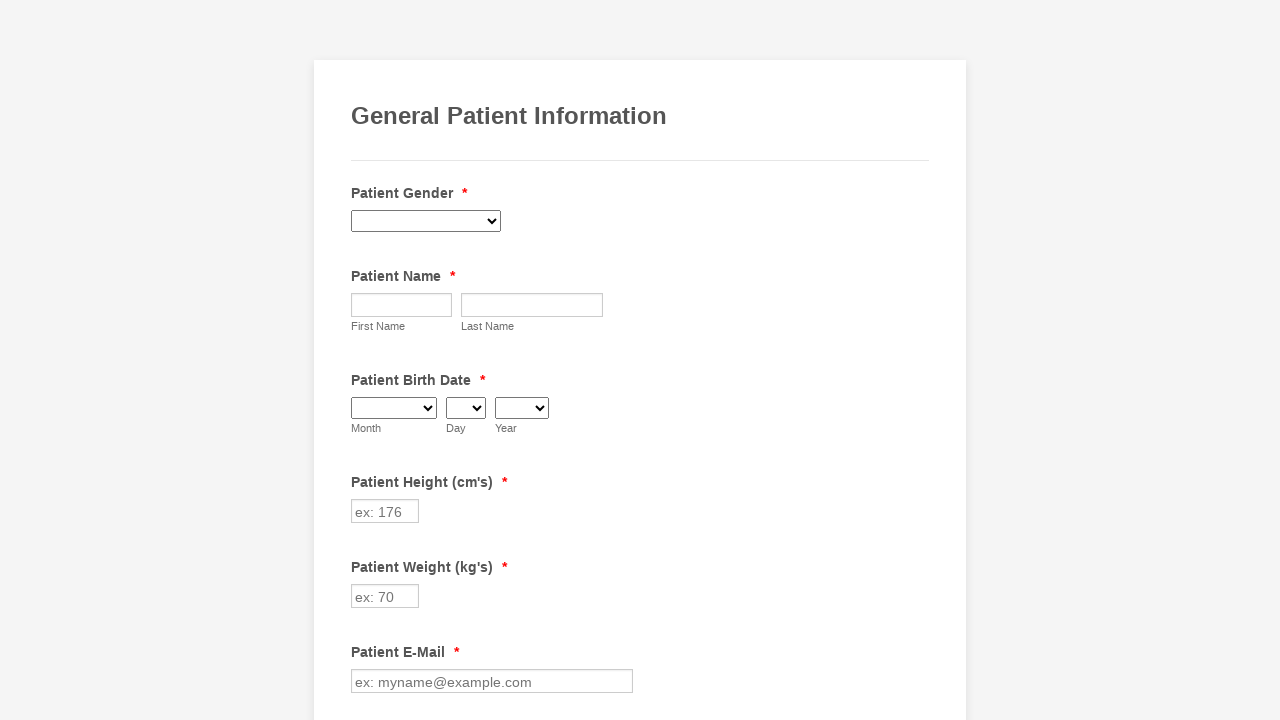

Retrieved checkbox count: 29
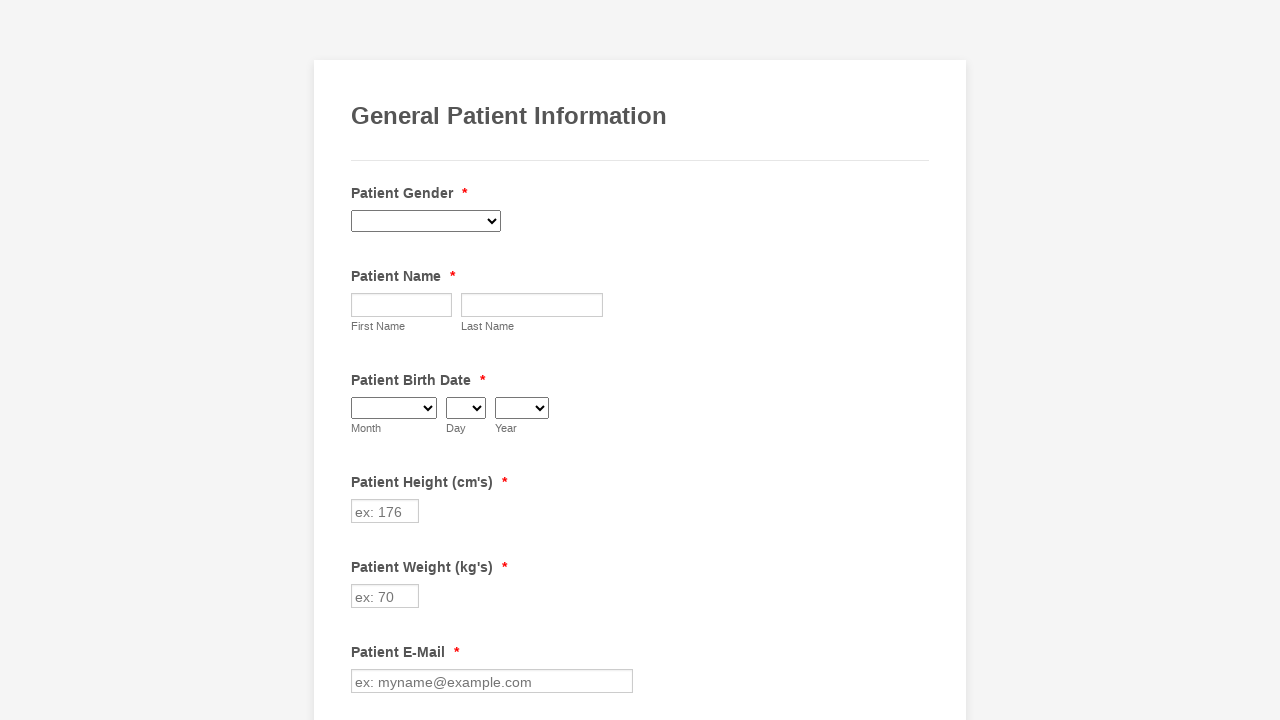

Checked checkbox at index 0 at (362, 360) on div.form-single-column input[type='checkbox'] >> nth=0
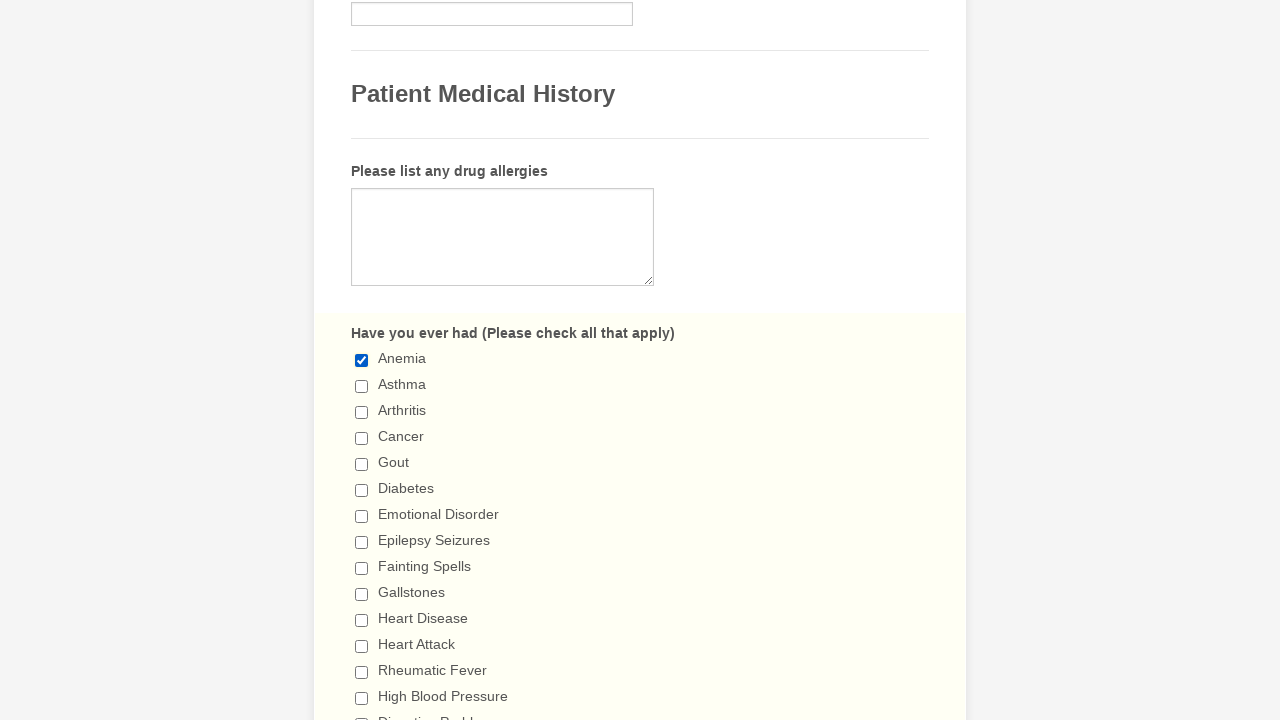

Checked checkbox at index 1 at (362, 386) on div.form-single-column input[type='checkbox'] >> nth=1
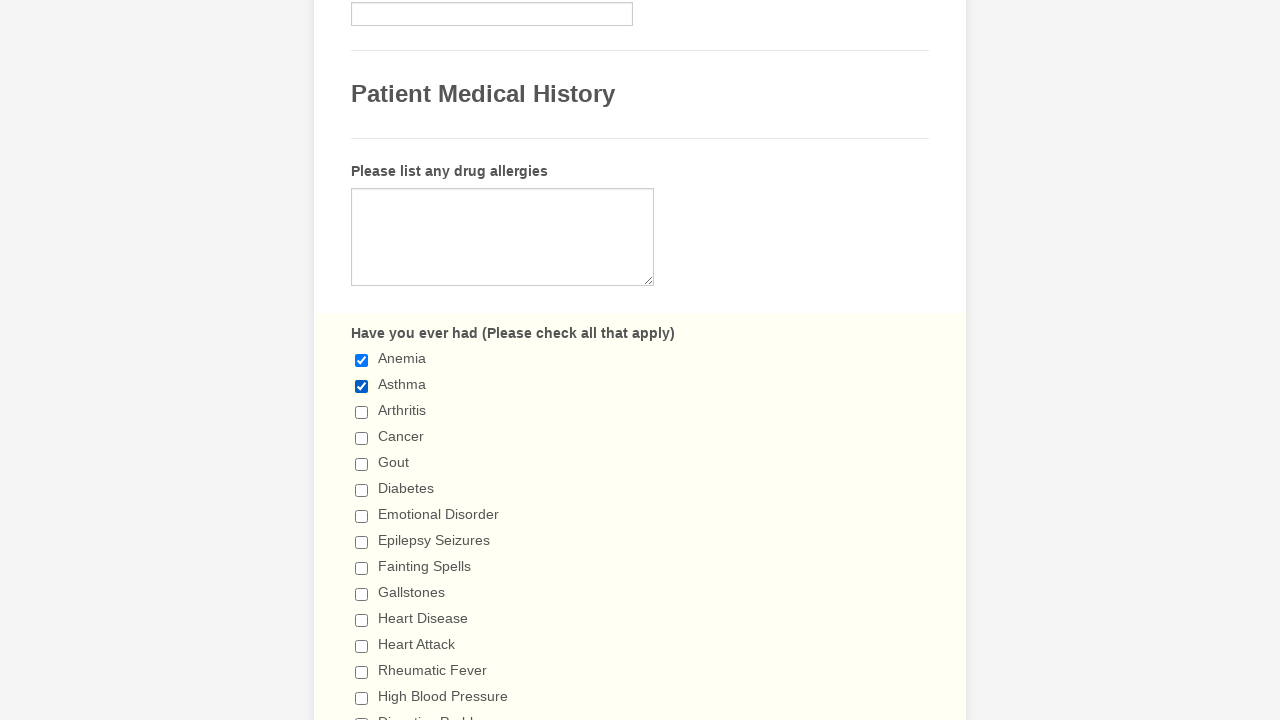

Checked checkbox at index 2 at (362, 412) on div.form-single-column input[type='checkbox'] >> nth=2
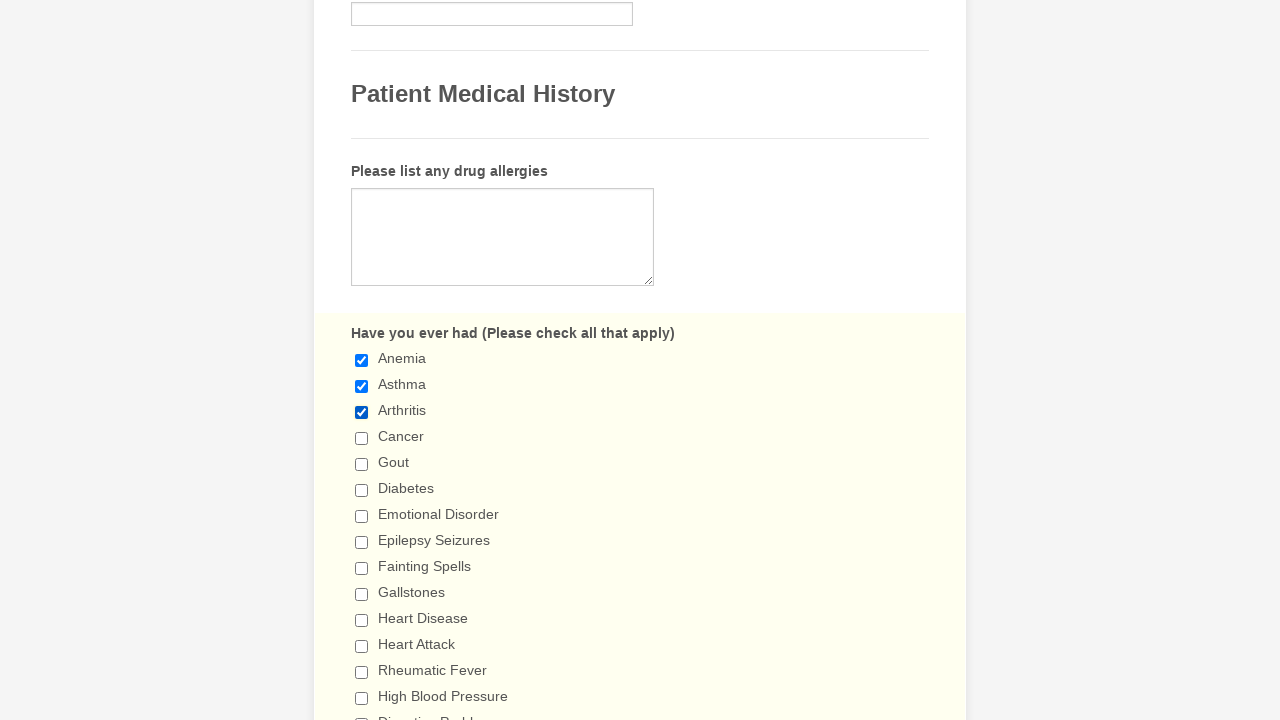

Checked checkbox at index 3 at (362, 438) on div.form-single-column input[type='checkbox'] >> nth=3
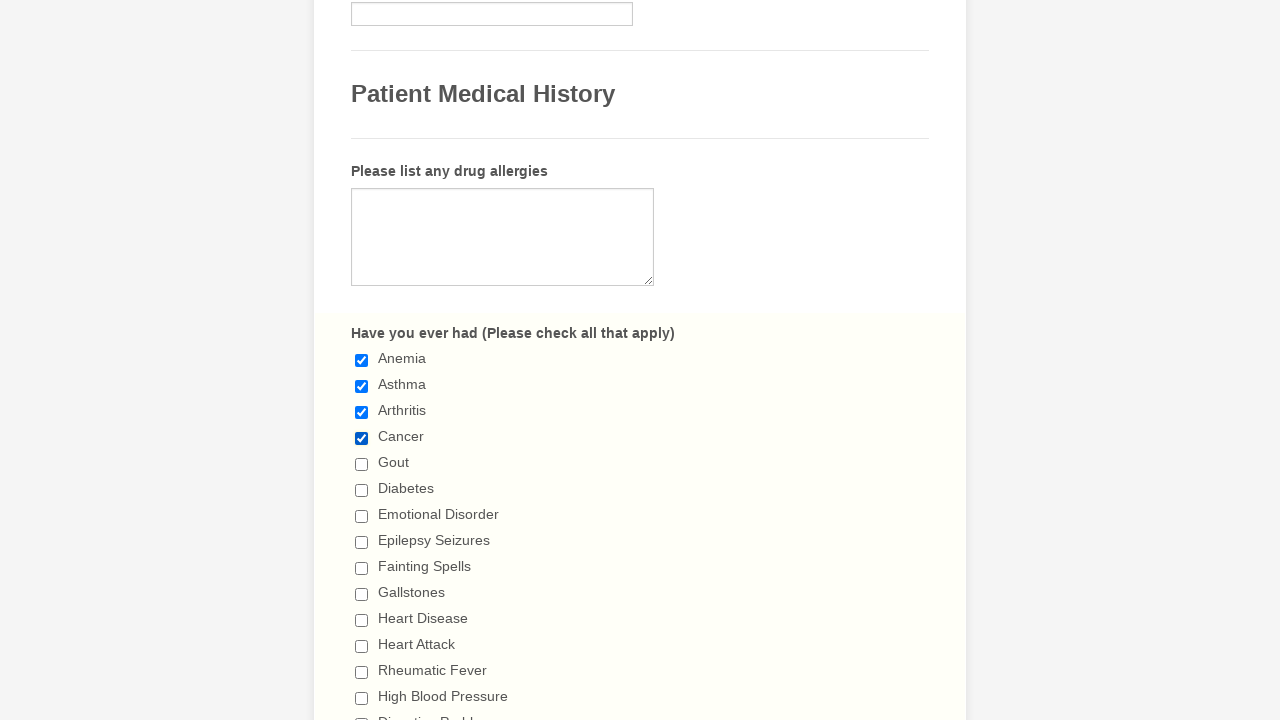

Checked checkbox at index 4 at (362, 464) on div.form-single-column input[type='checkbox'] >> nth=4
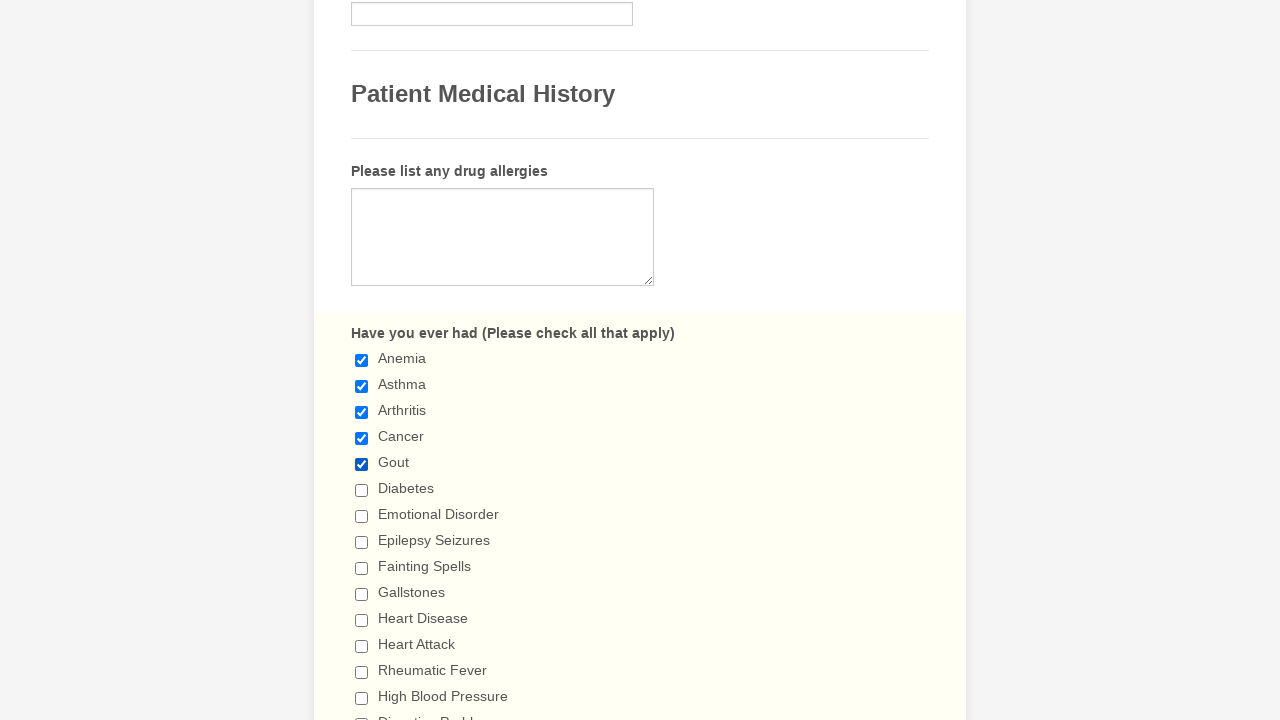

Checked checkbox at index 5 at (362, 490) on div.form-single-column input[type='checkbox'] >> nth=5
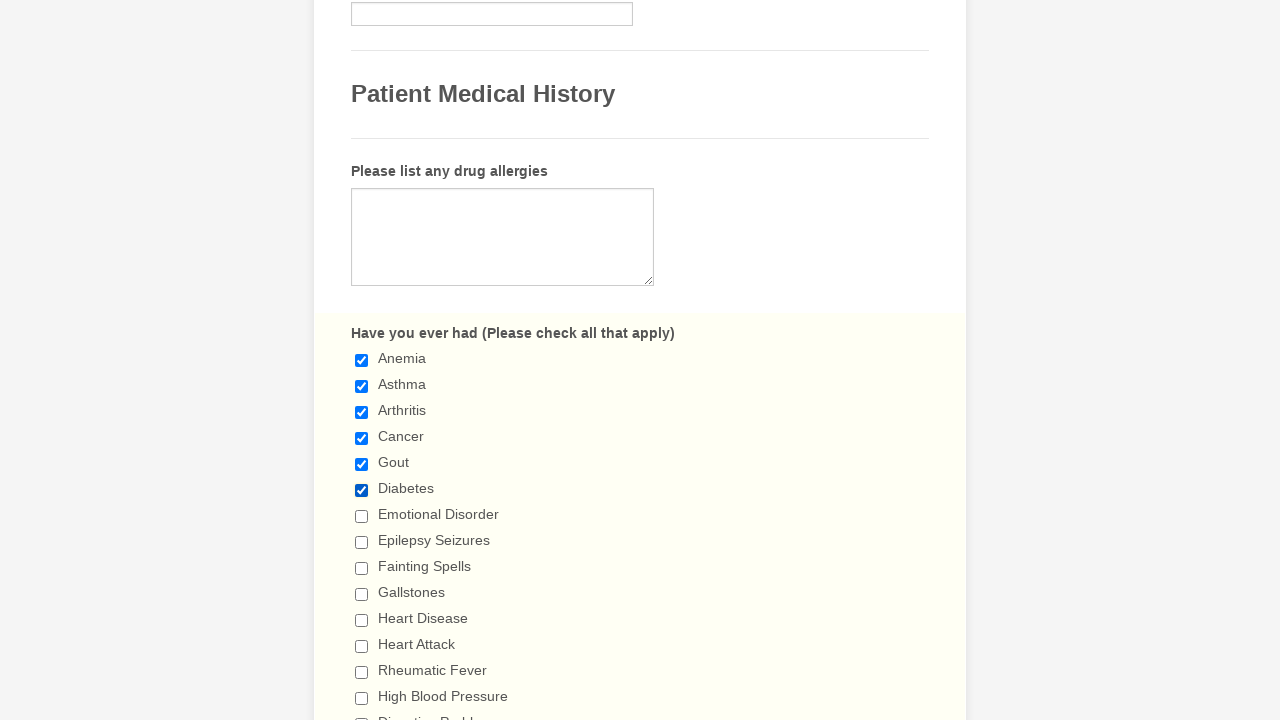

Checked checkbox at index 6 at (362, 516) on div.form-single-column input[type='checkbox'] >> nth=6
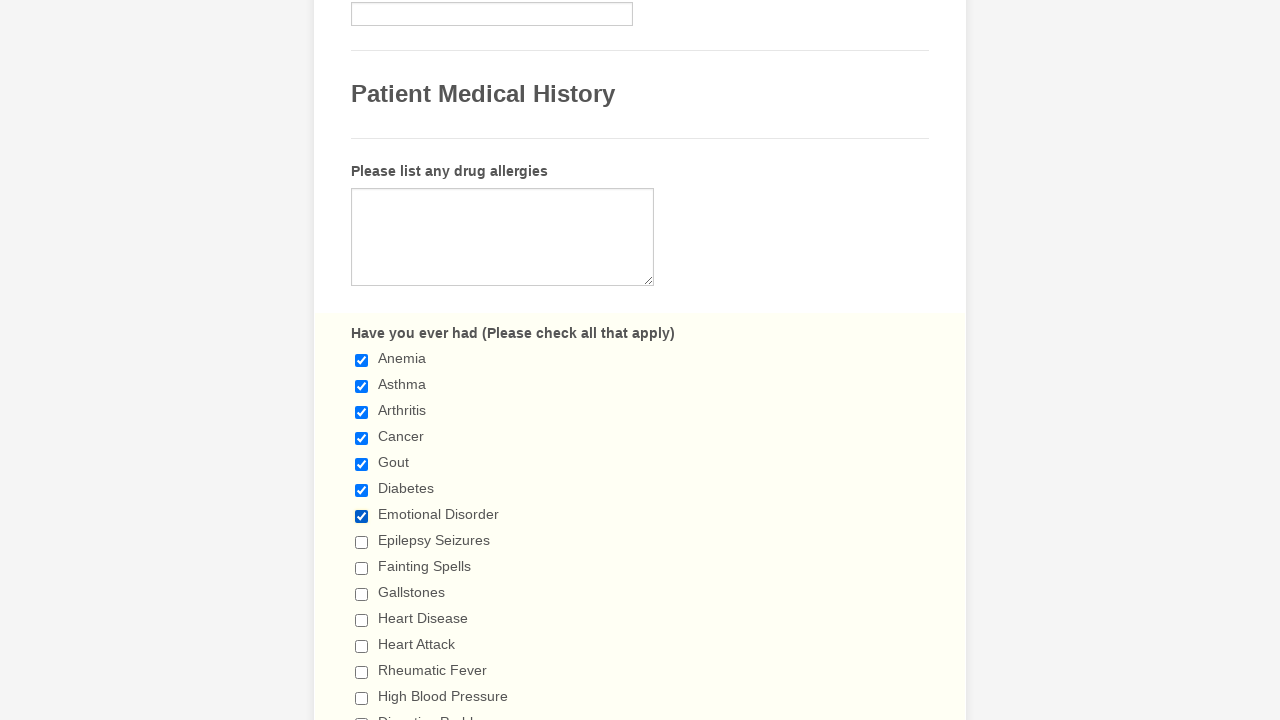

Checked checkbox at index 7 at (362, 542) on div.form-single-column input[type='checkbox'] >> nth=7
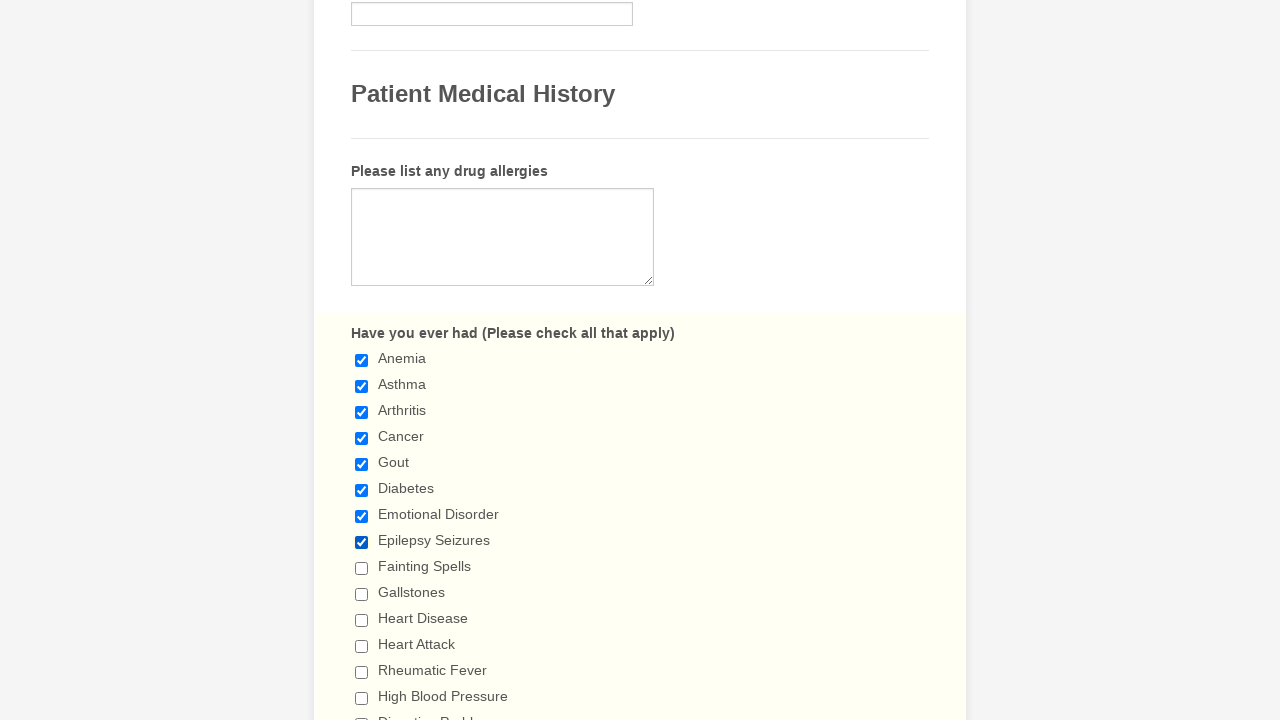

Checked checkbox at index 8 at (362, 568) on div.form-single-column input[type='checkbox'] >> nth=8
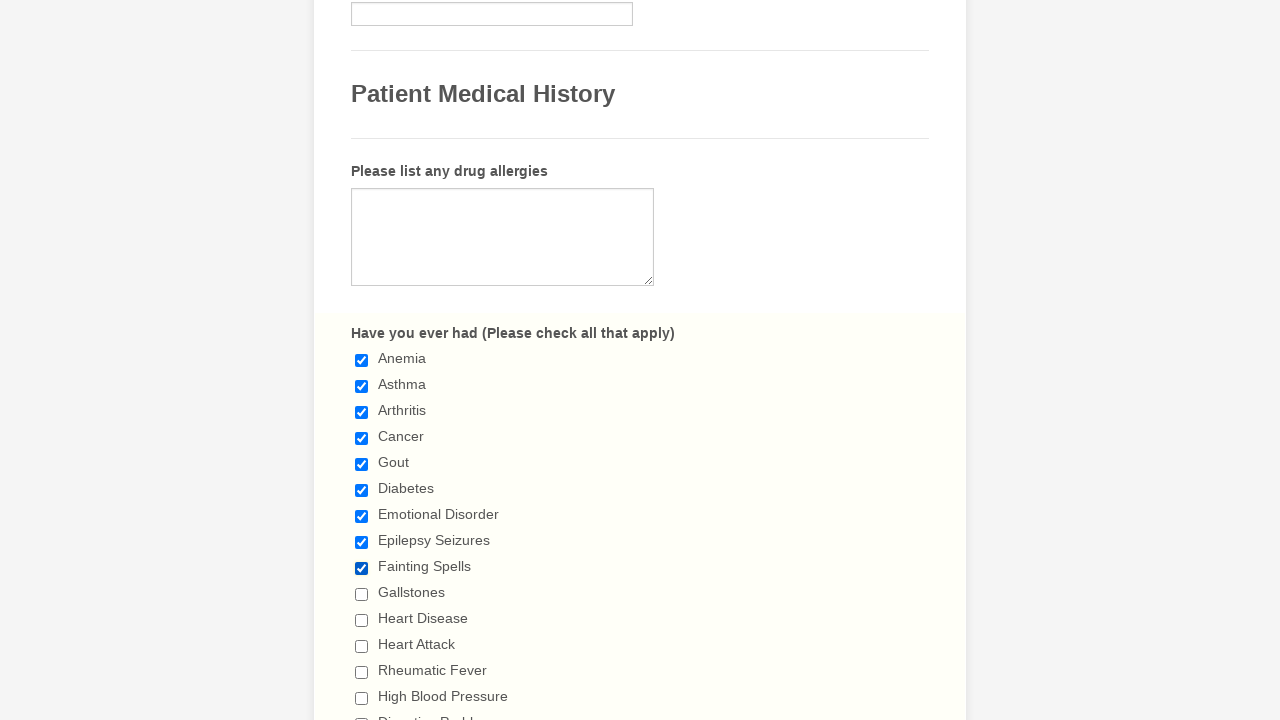

Checked checkbox at index 9 at (362, 594) on div.form-single-column input[type='checkbox'] >> nth=9
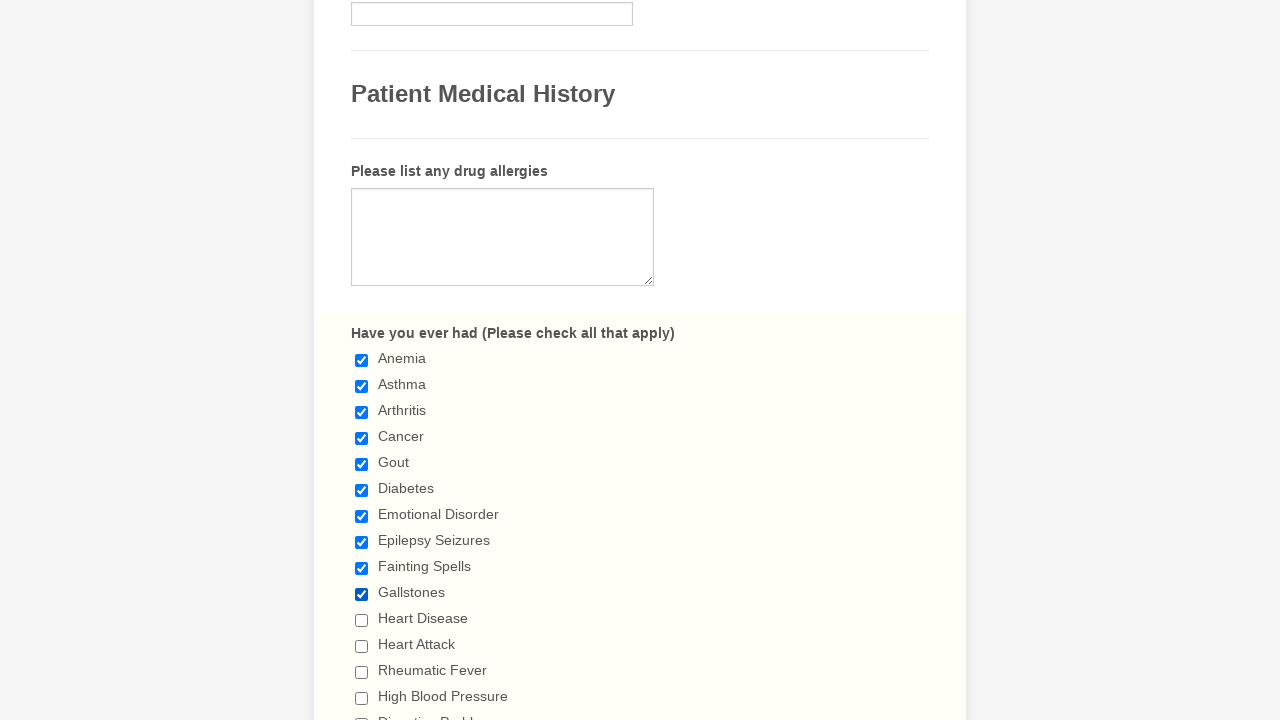

Checked checkbox at index 10 at (362, 620) on div.form-single-column input[type='checkbox'] >> nth=10
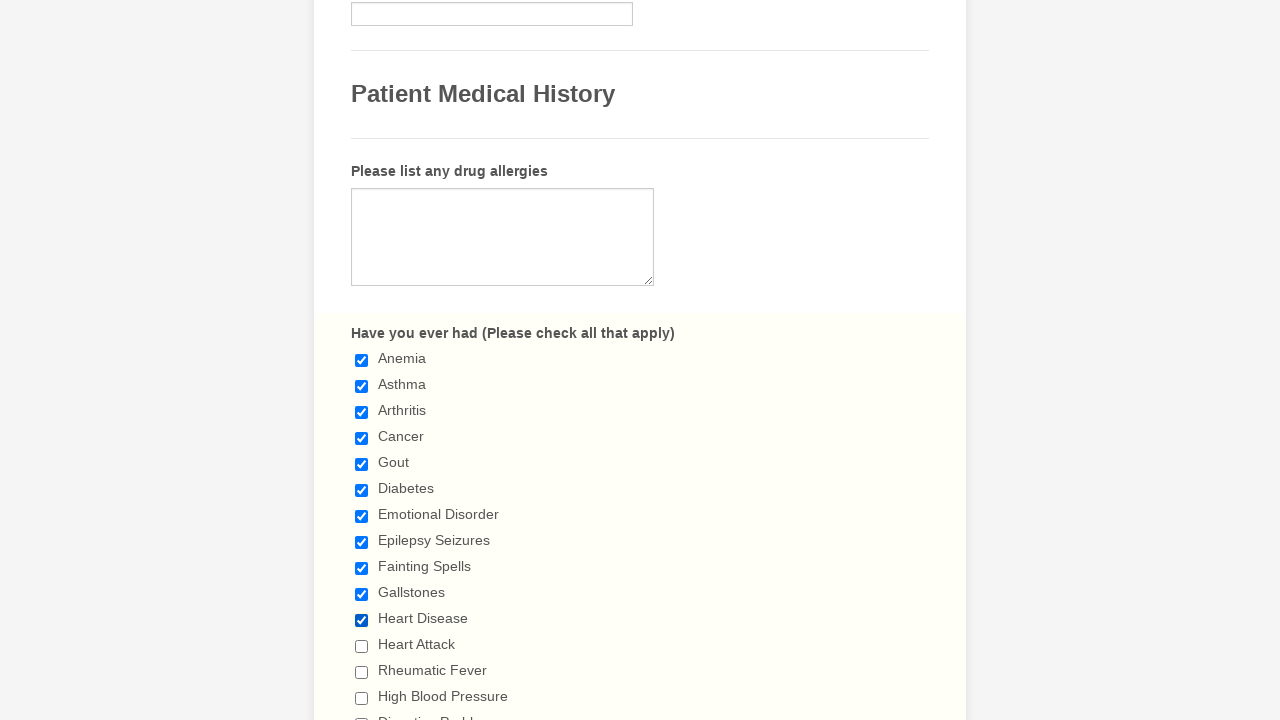

Checked checkbox at index 11 at (362, 646) on div.form-single-column input[type='checkbox'] >> nth=11
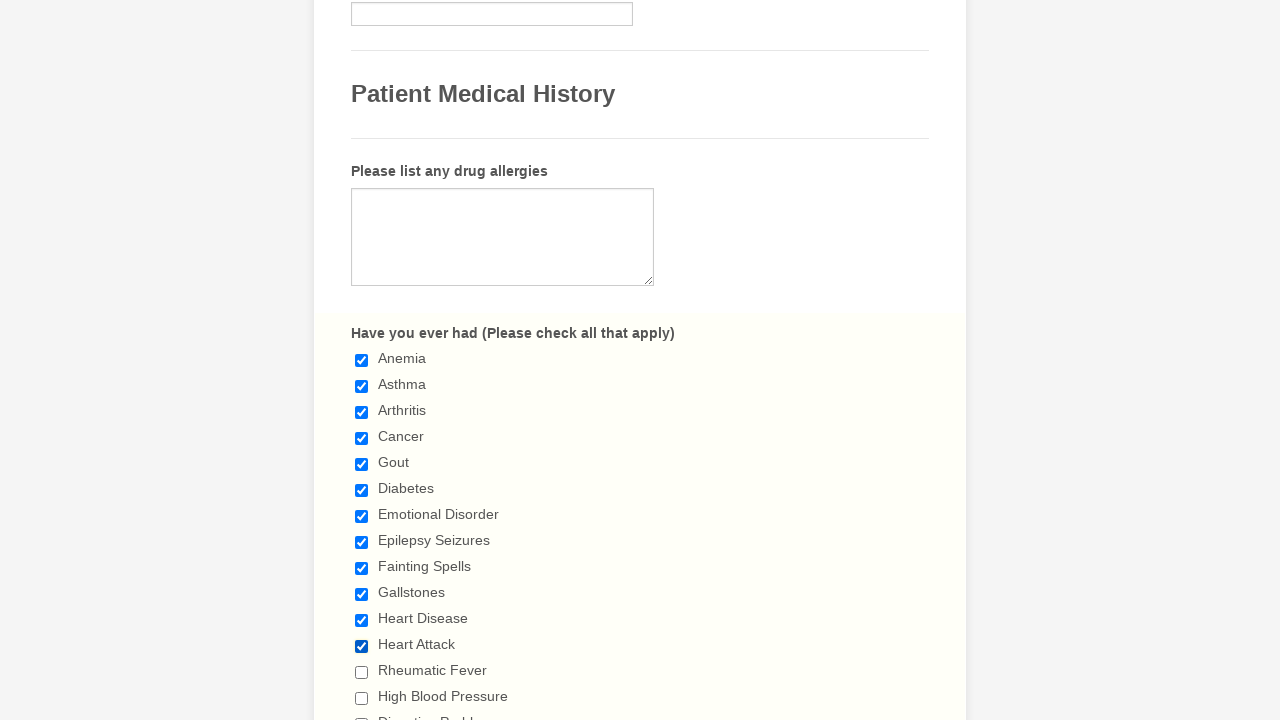

Checked checkbox at index 12 at (362, 672) on div.form-single-column input[type='checkbox'] >> nth=12
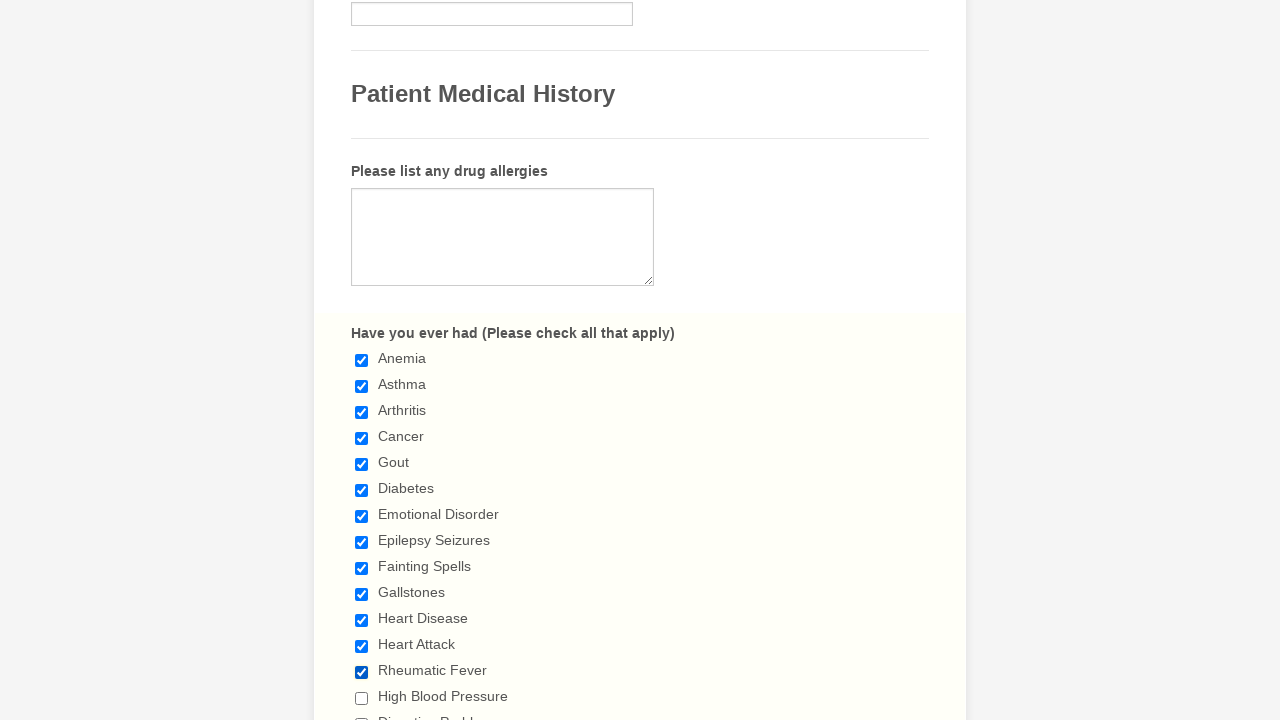

Checked checkbox at index 13 at (362, 698) on div.form-single-column input[type='checkbox'] >> nth=13
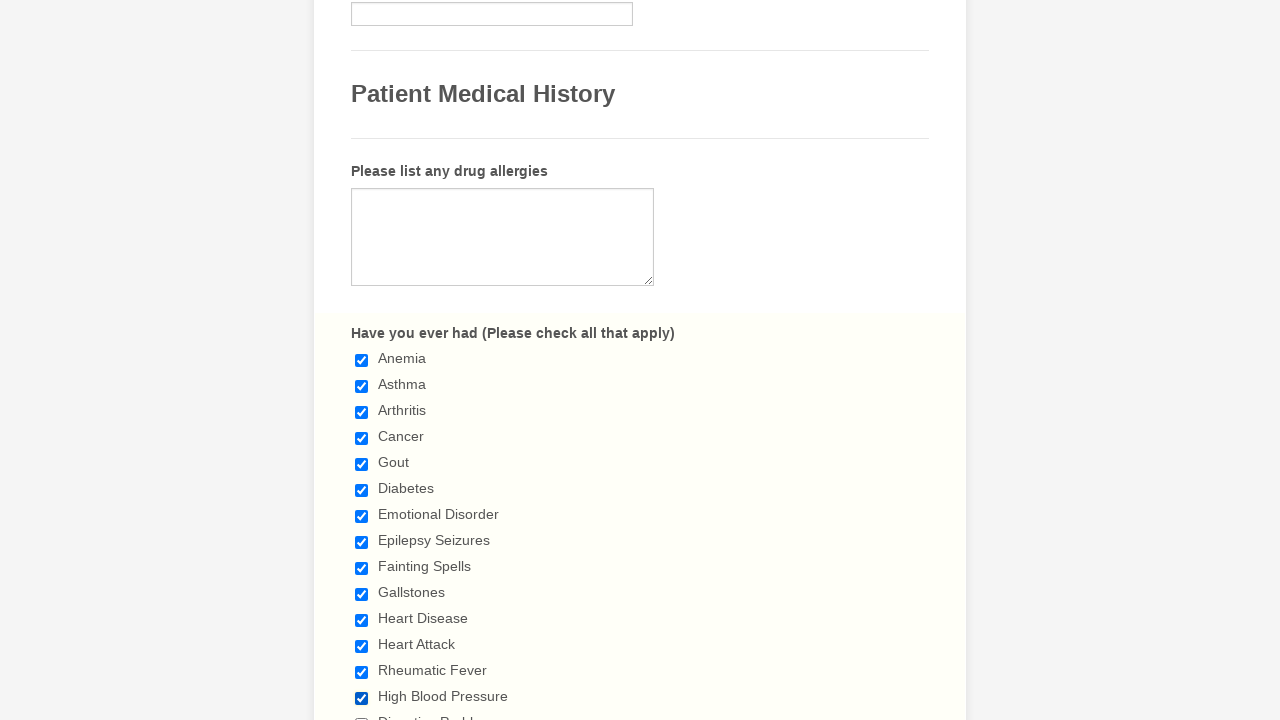

Checked checkbox at index 14 at (362, 714) on div.form-single-column input[type='checkbox'] >> nth=14
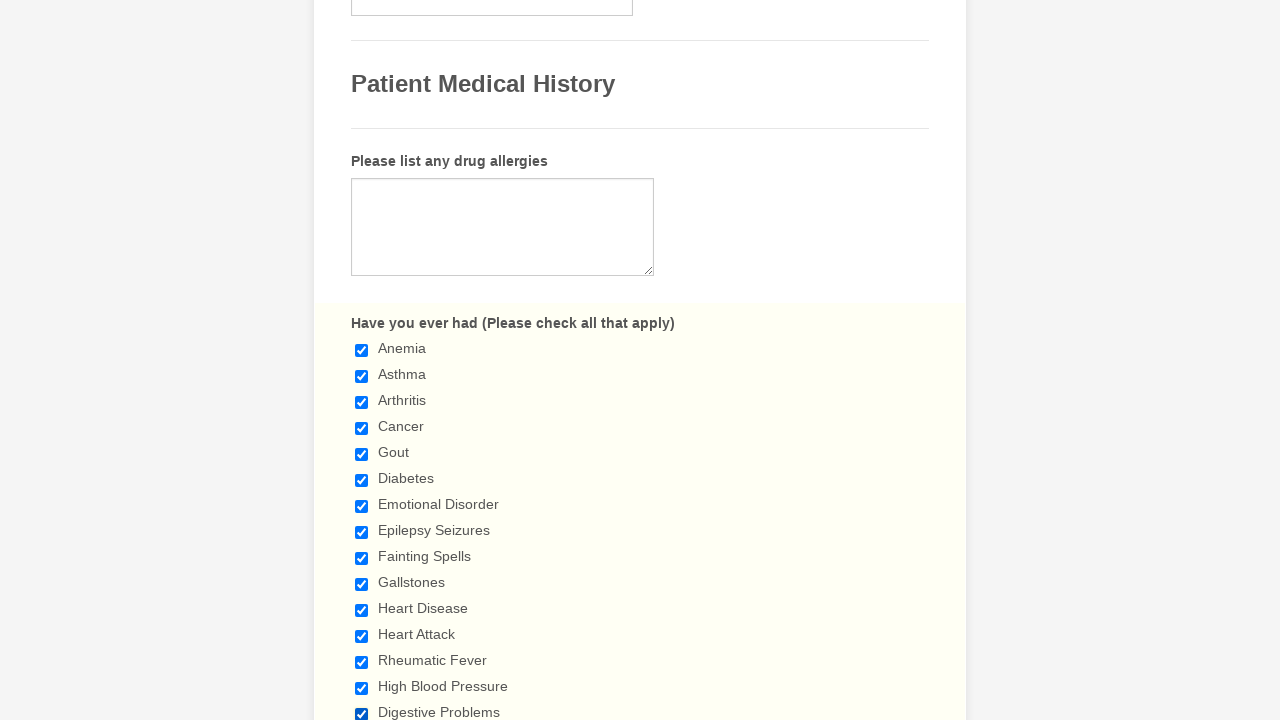

Checked checkbox at index 15 at (362, 360) on div.form-single-column input[type='checkbox'] >> nth=15
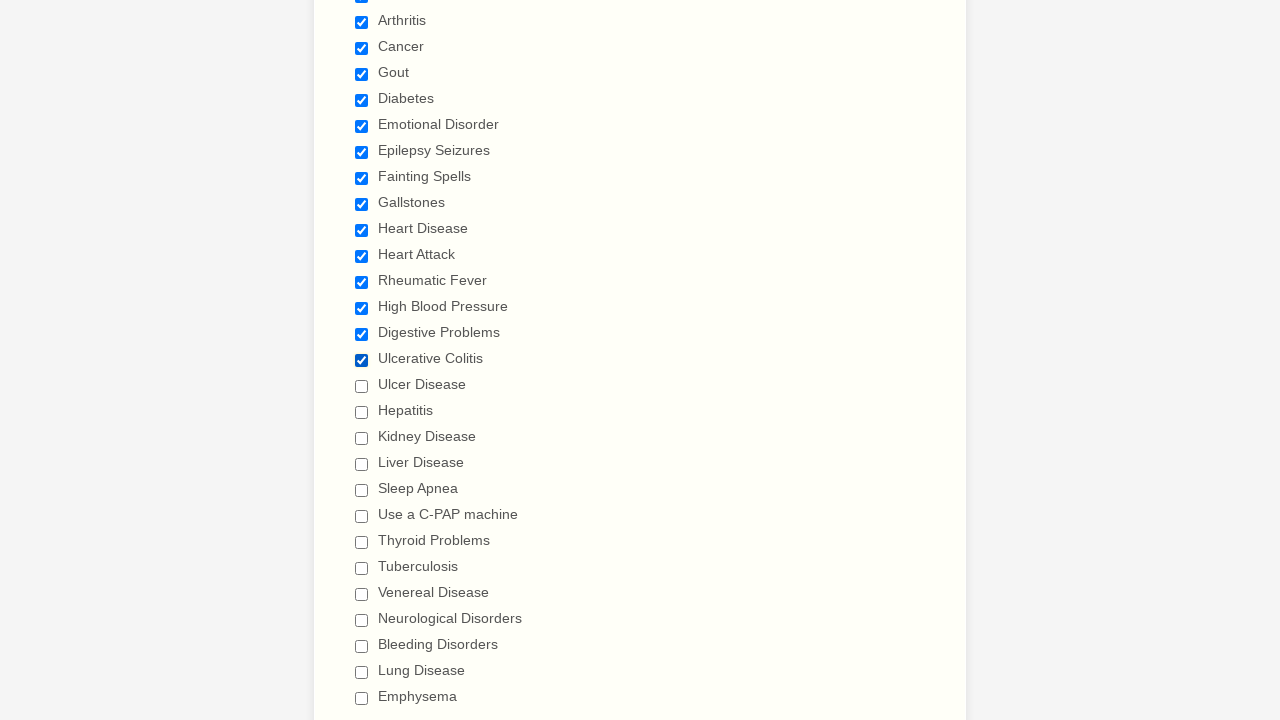

Checked checkbox at index 16 at (362, 386) on div.form-single-column input[type='checkbox'] >> nth=16
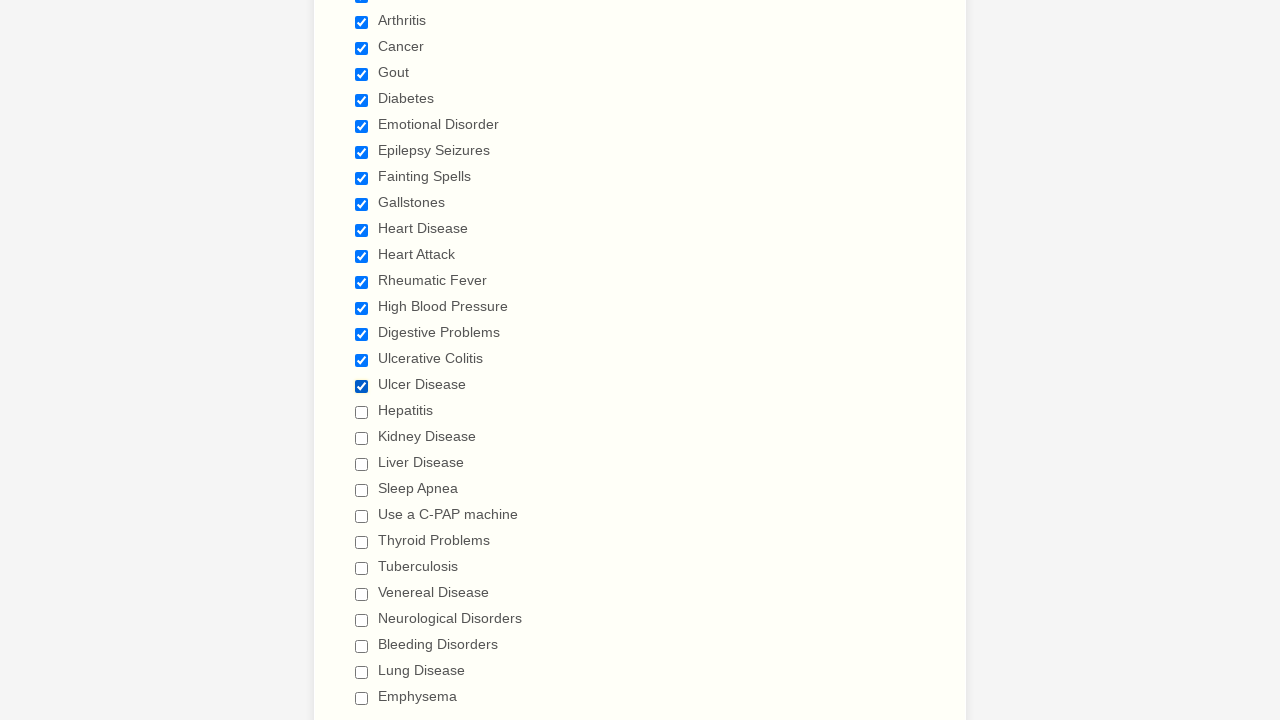

Checked checkbox at index 17 at (362, 412) on div.form-single-column input[type='checkbox'] >> nth=17
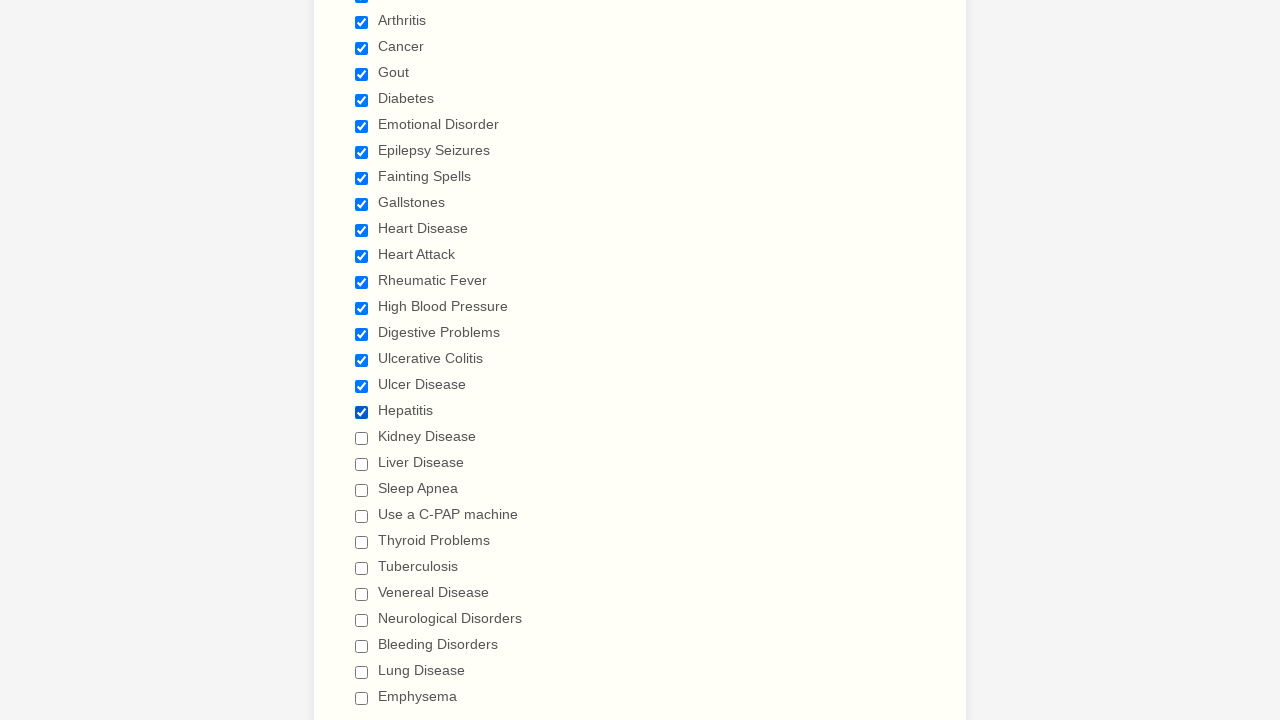

Checked checkbox at index 18 at (362, 438) on div.form-single-column input[type='checkbox'] >> nth=18
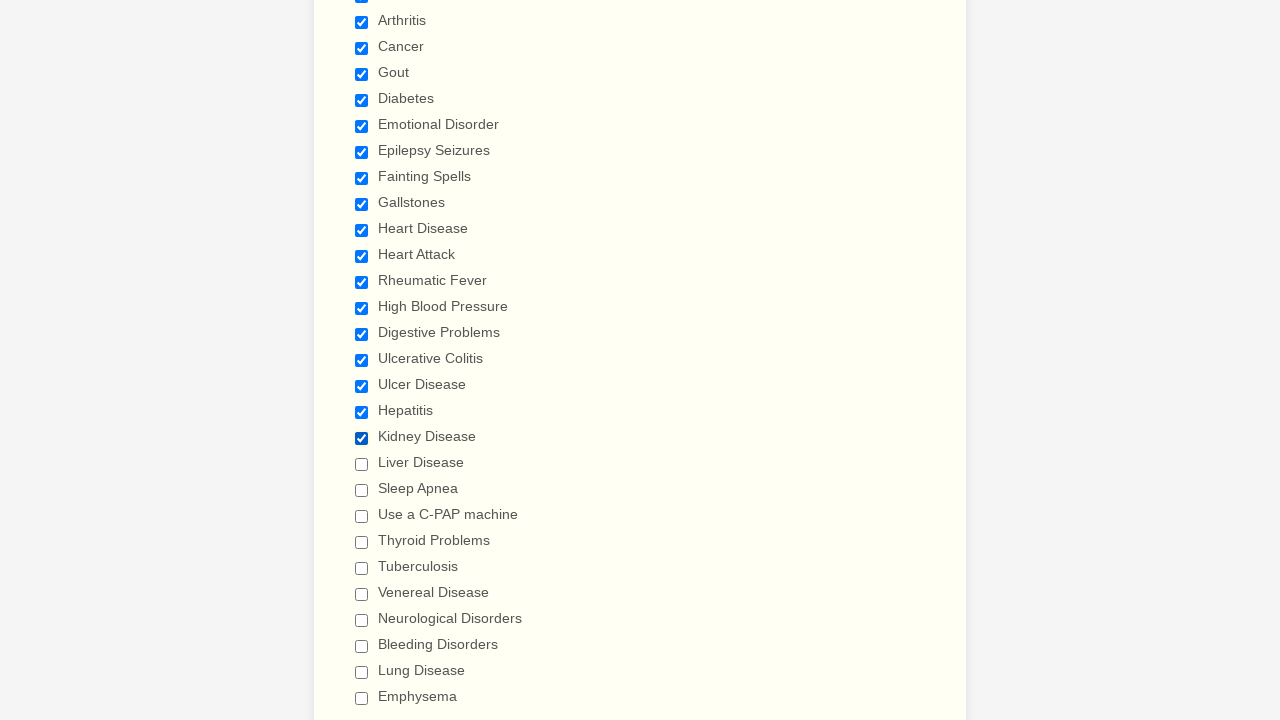

Checked checkbox at index 19 at (362, 464) on div.form-single-column input[type='checkbox'] >> nth=19
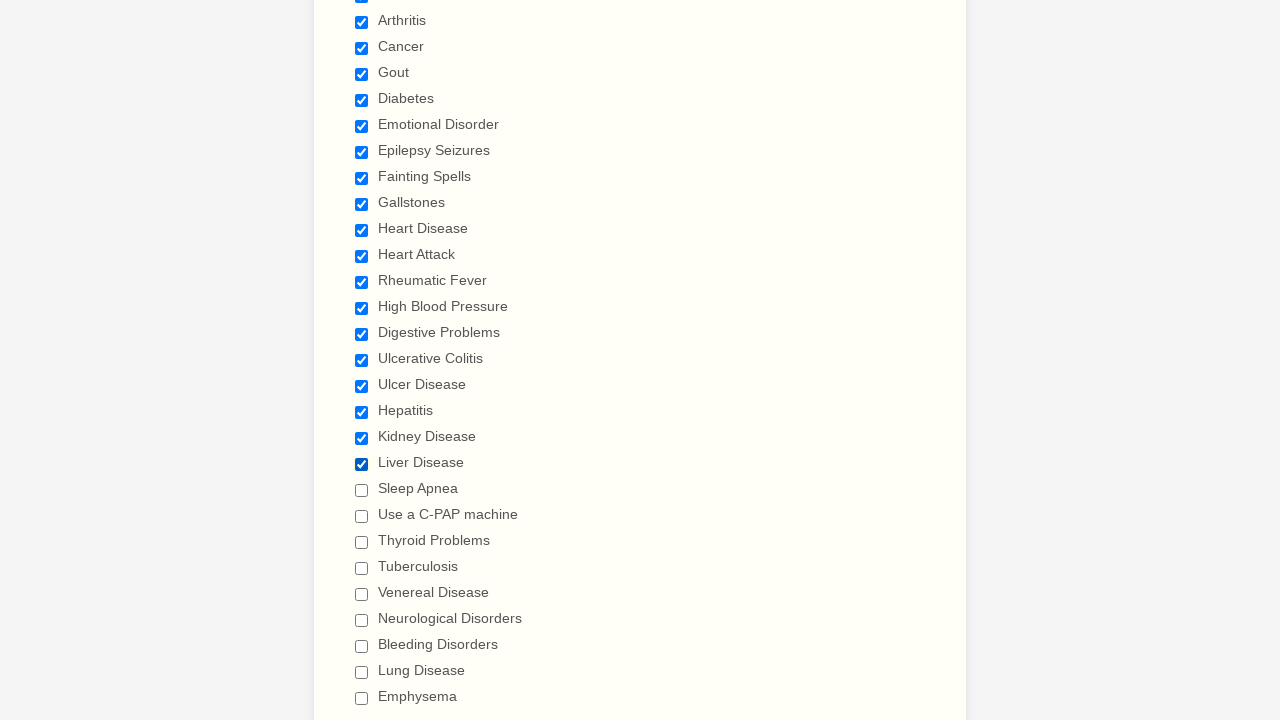

Checked checkbox at index 20 at (362, 490) on div.form-single-column input[type='checkbox'] >> nth=20
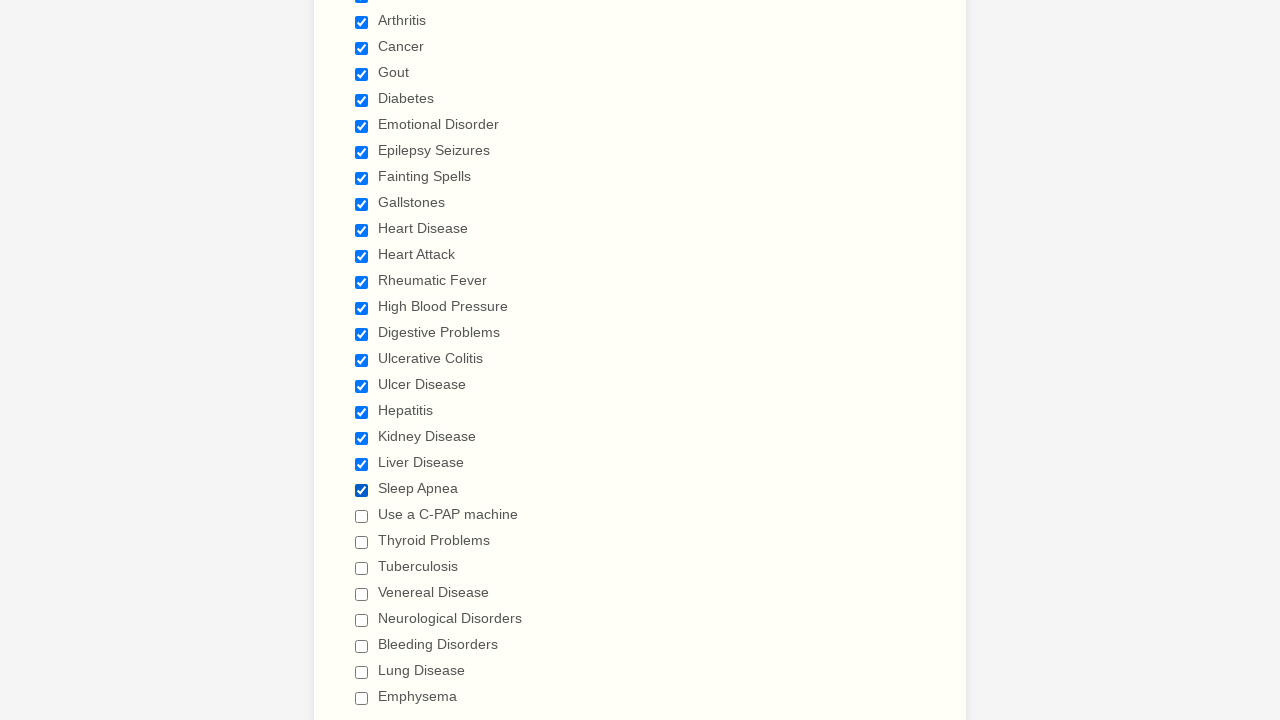

Checked checkbox at index 21 at (362, 516) on div.form-single-column input[type='checkbox'] >> nth=21
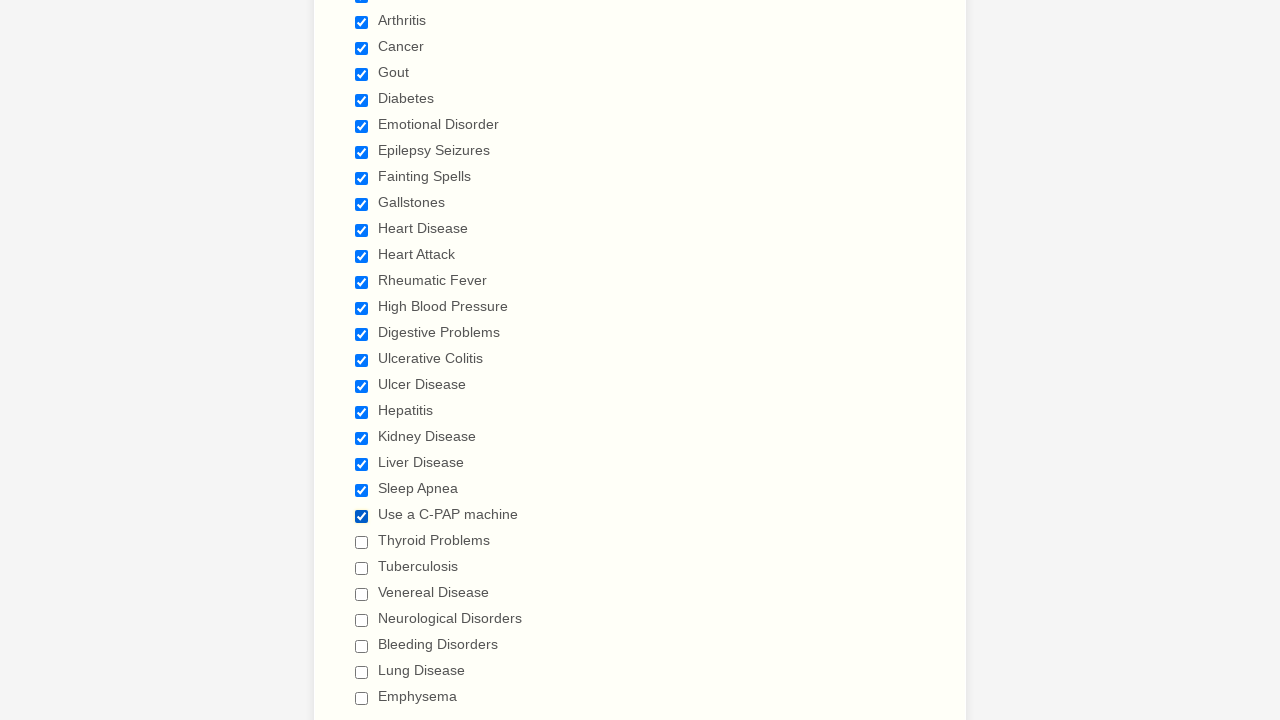

Checked checkbox at index 22 at (362, 542) on div.form-single-column input[type='checkbox'] >> nth=22
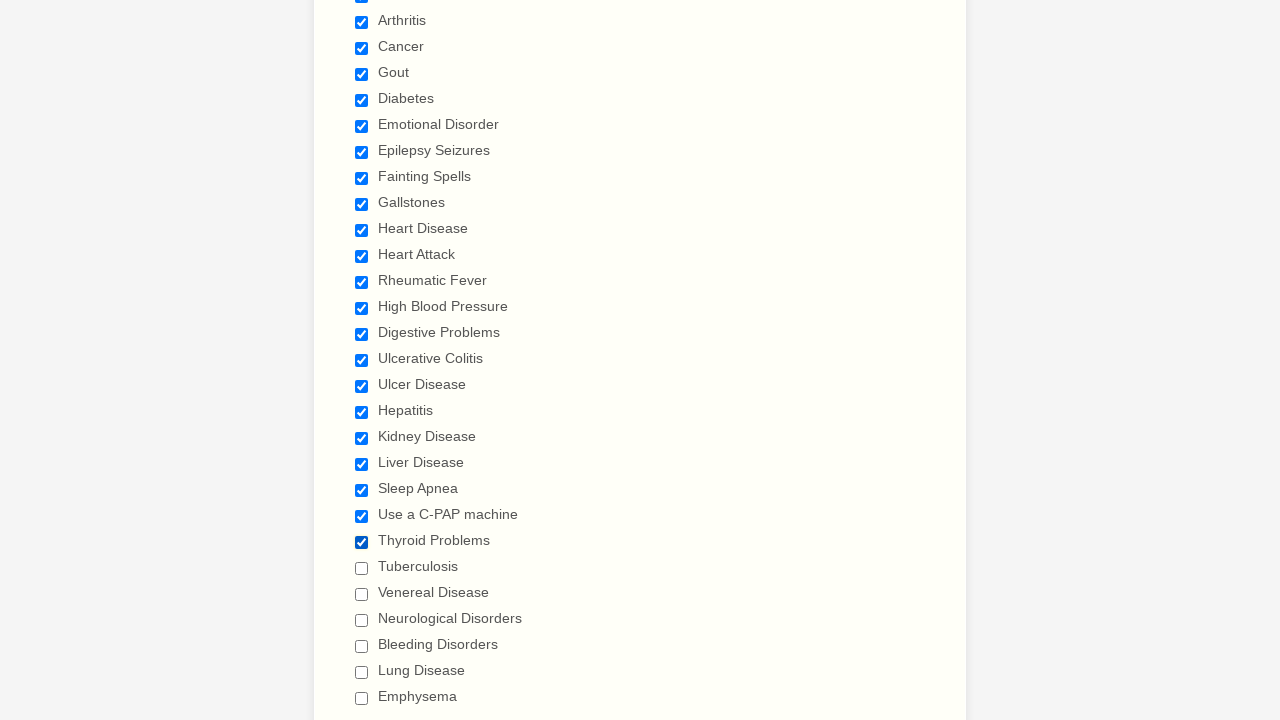

Checked checkbox at index 23 at (362, 568) on div.form-single-column input[type='checkbox'] >> nth=23
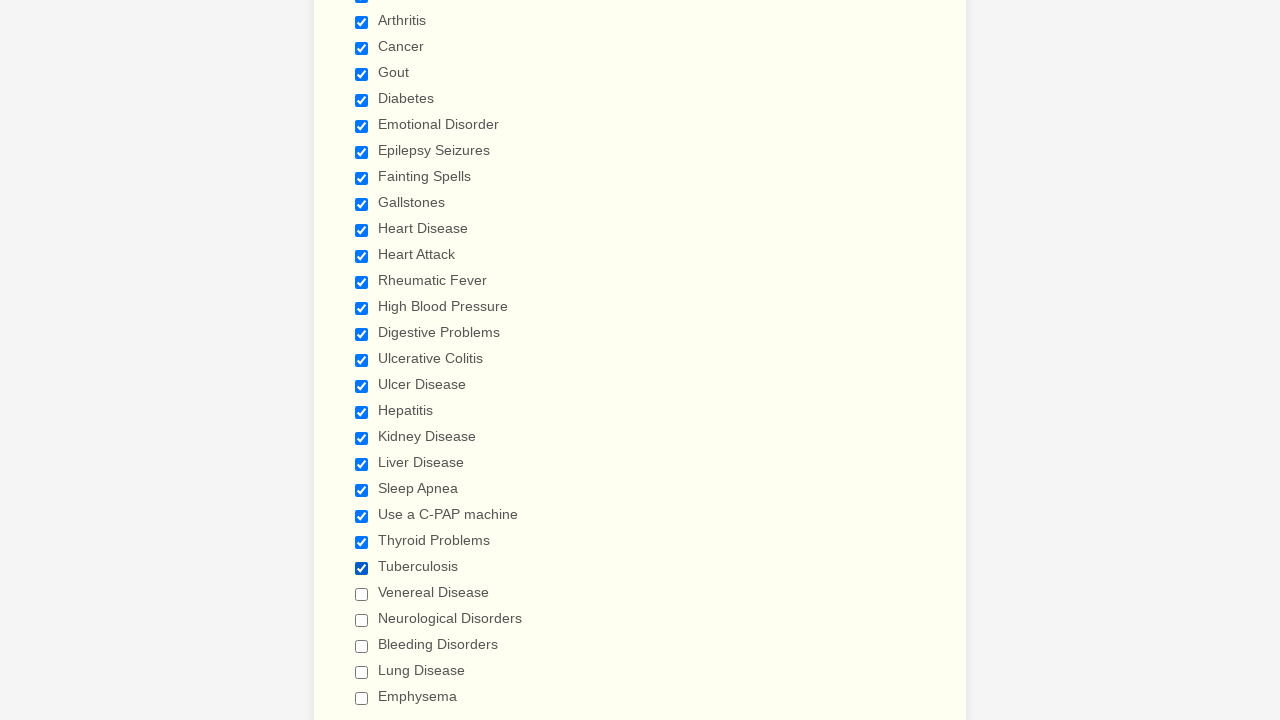

Checked checkbox at index 24 at (362, 594) on div.form-single-column input[type='checkbox'] >> nth=24
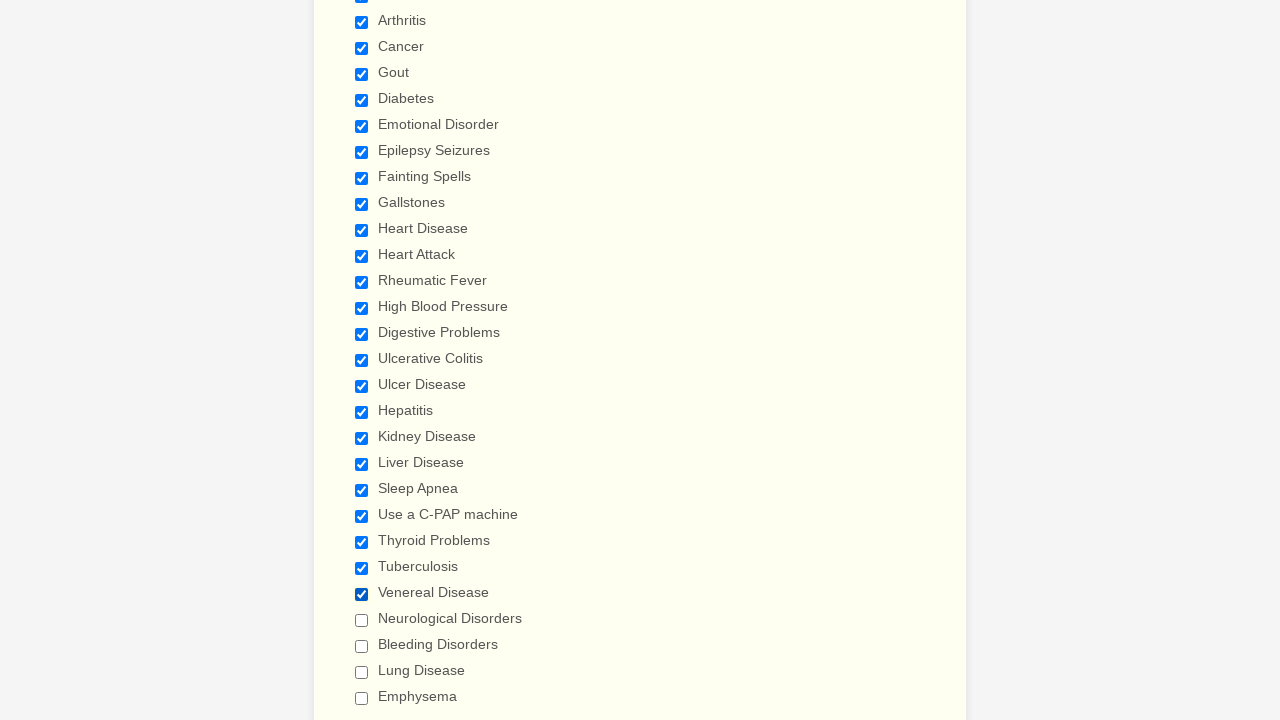

Checked checkbox at index 25 at (362, 620) on div.form-single-column input[type='checkbox'] >> nth=25
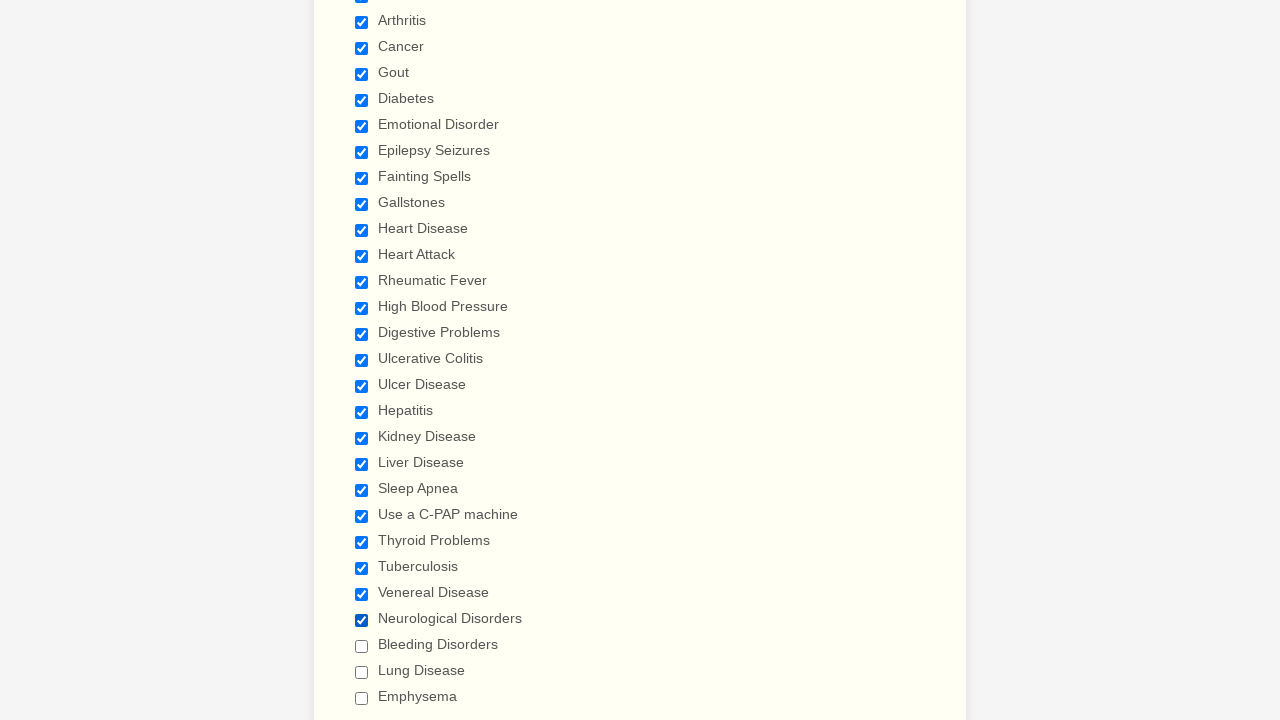

Checked checkbox at index 26 at (362, 646) on div.form-single-column input[type='checkbox'] >> nth=26
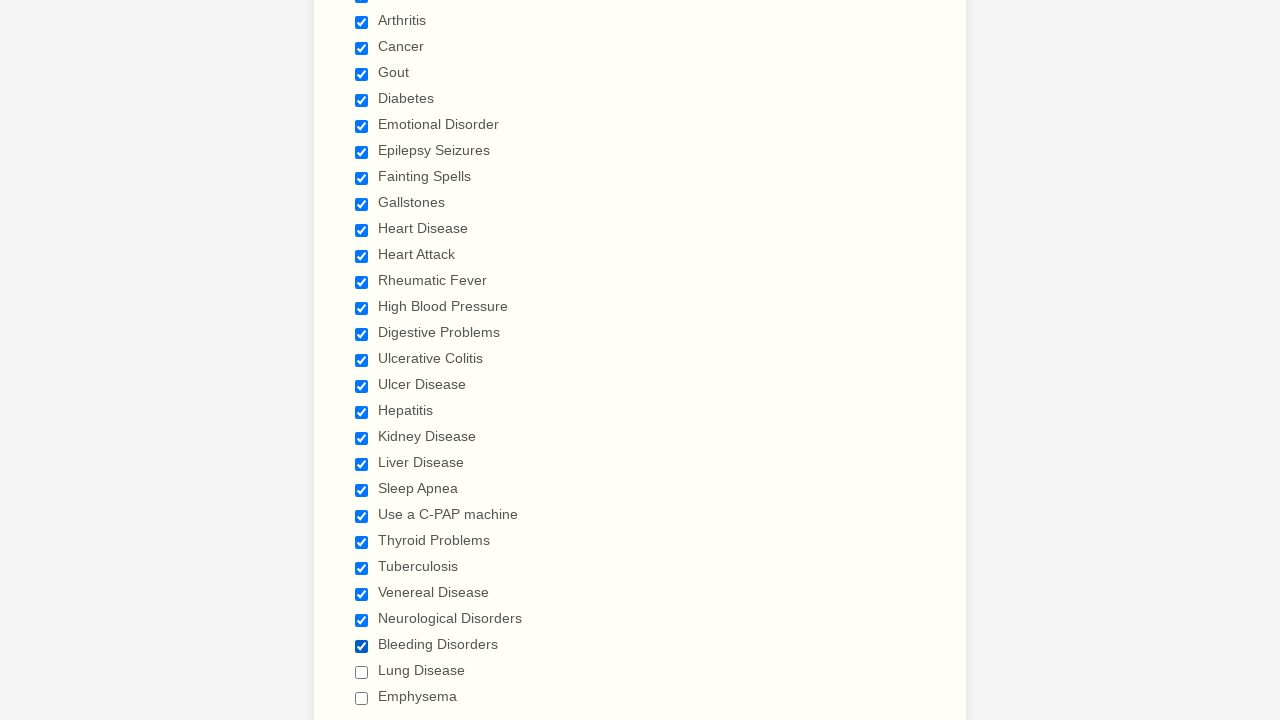

Checked checkbox at index 27 at (362, 672) on div.form-single-column input[type='checkbox'] >> nth=27
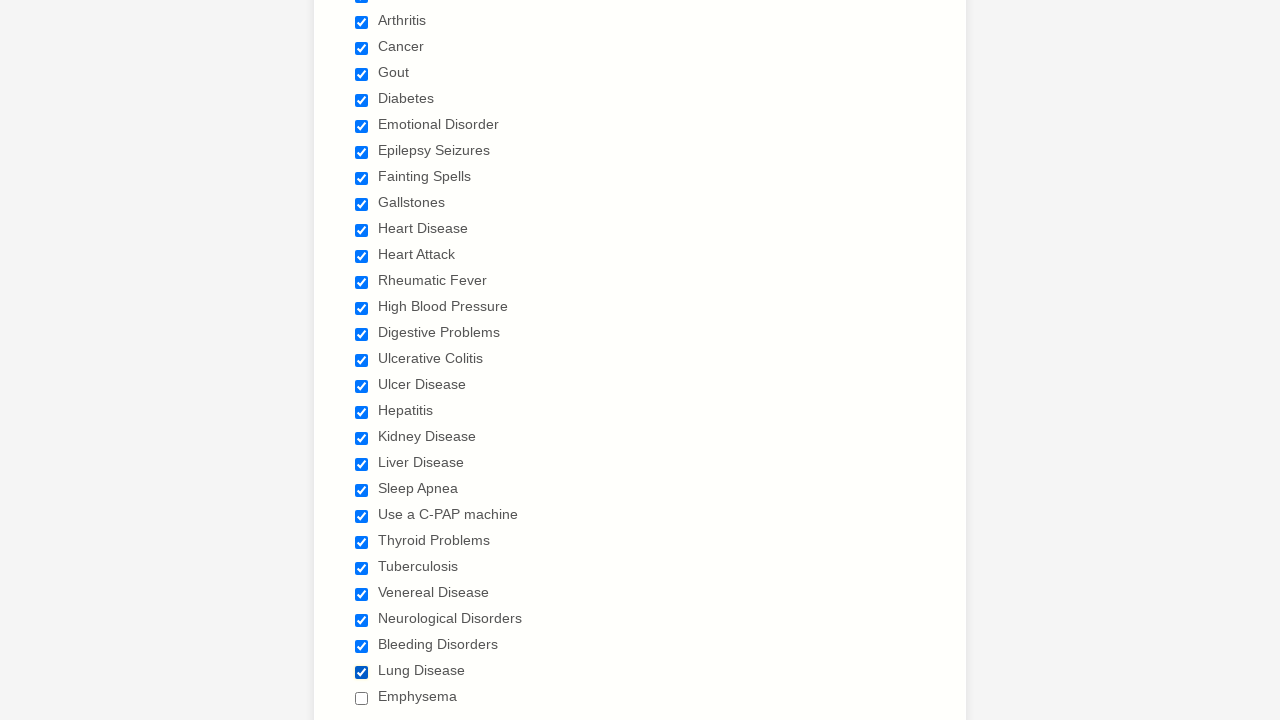

Checked checkbox at index 28 at (362, 698) on div.form-single-column input[type='checkbox'] >> nth=28
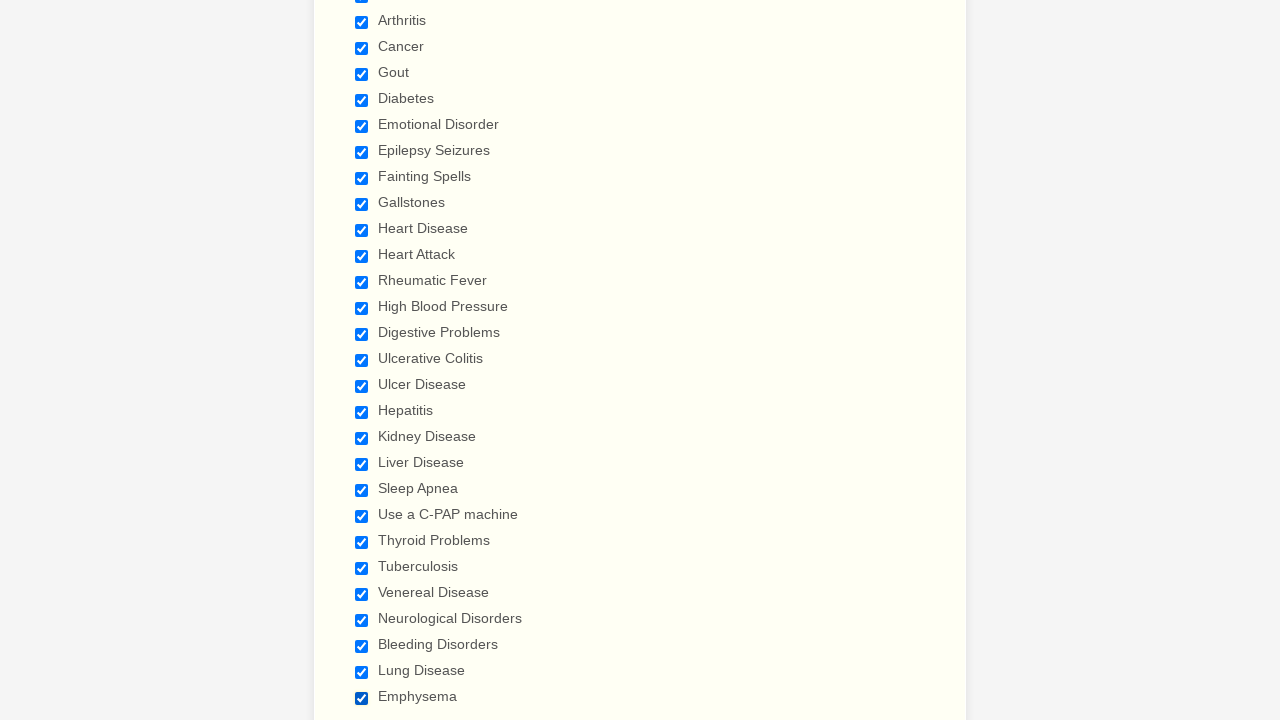

Verified checkbox at index 0 is checked
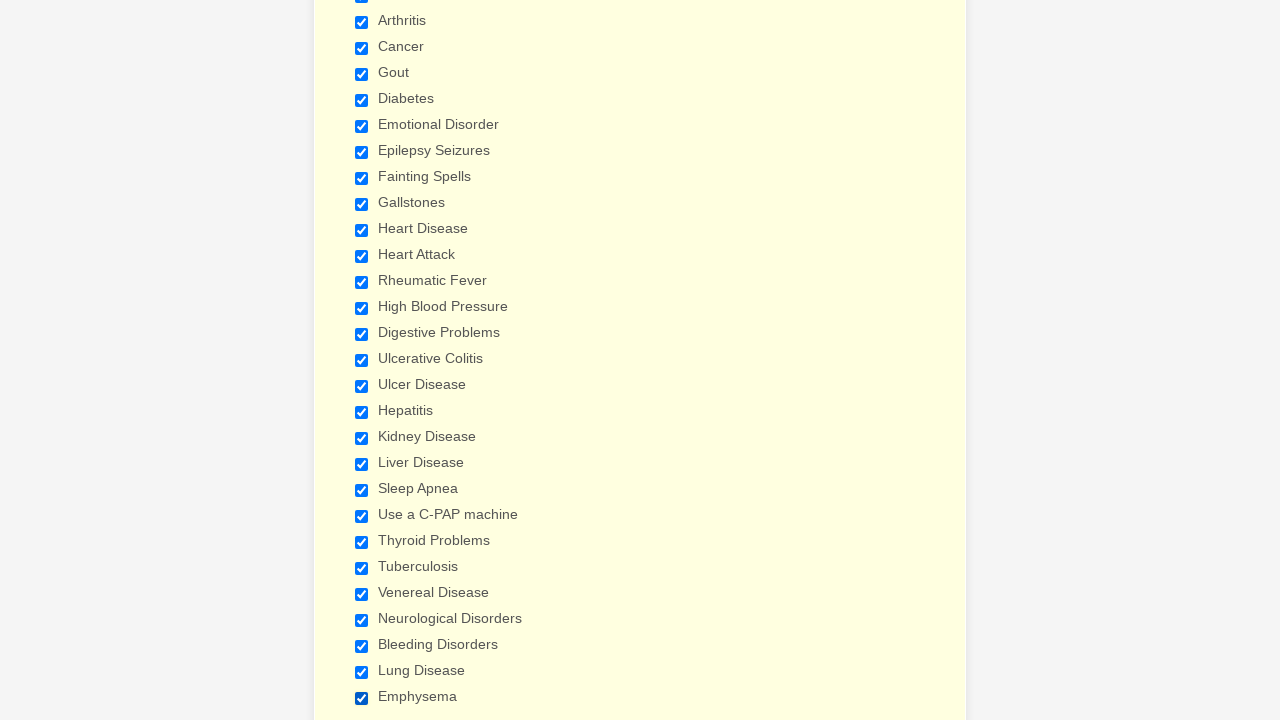

Verified checkbox at index 1 is checked
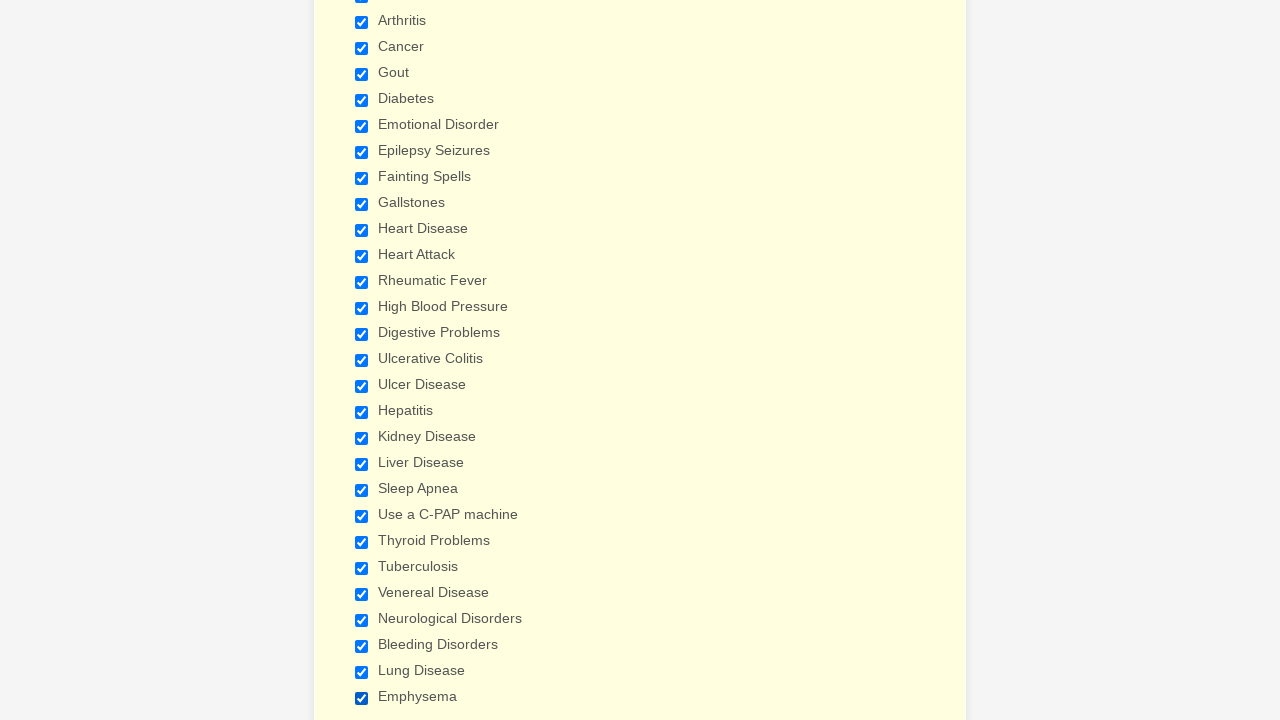

Verified checkbox at index 2 is checked
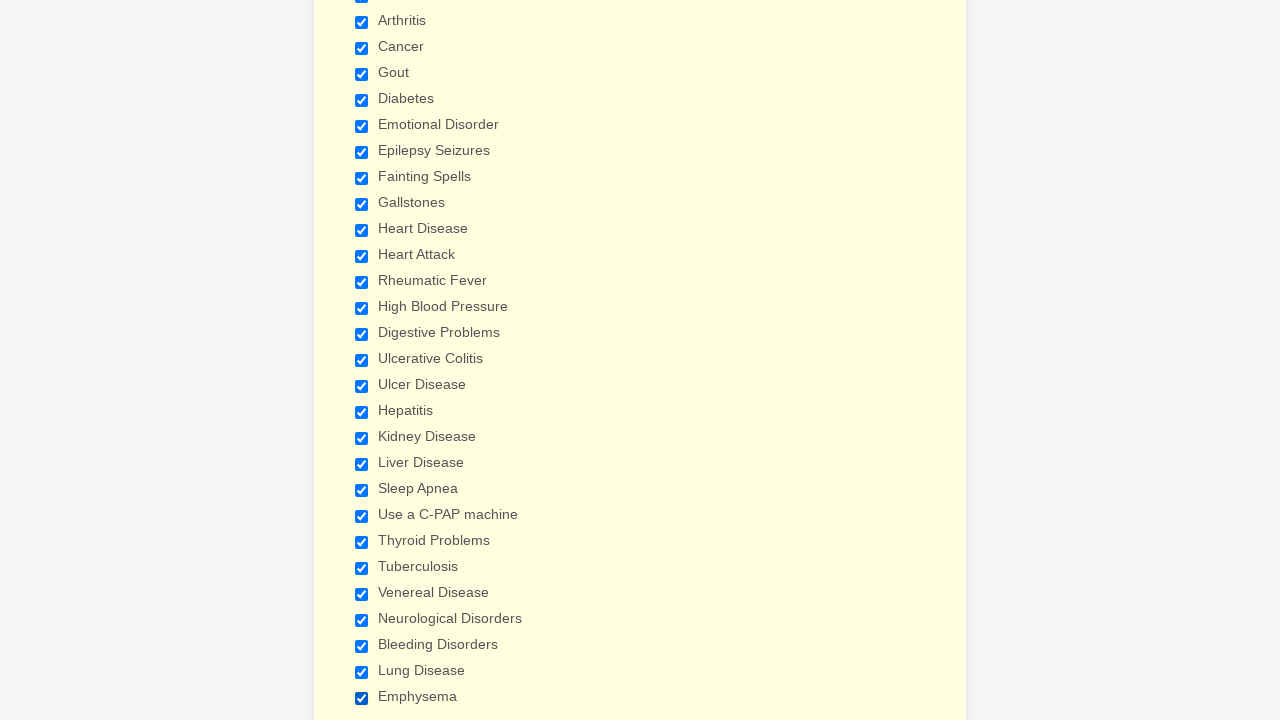

Verified checkbox at index 3 is checked
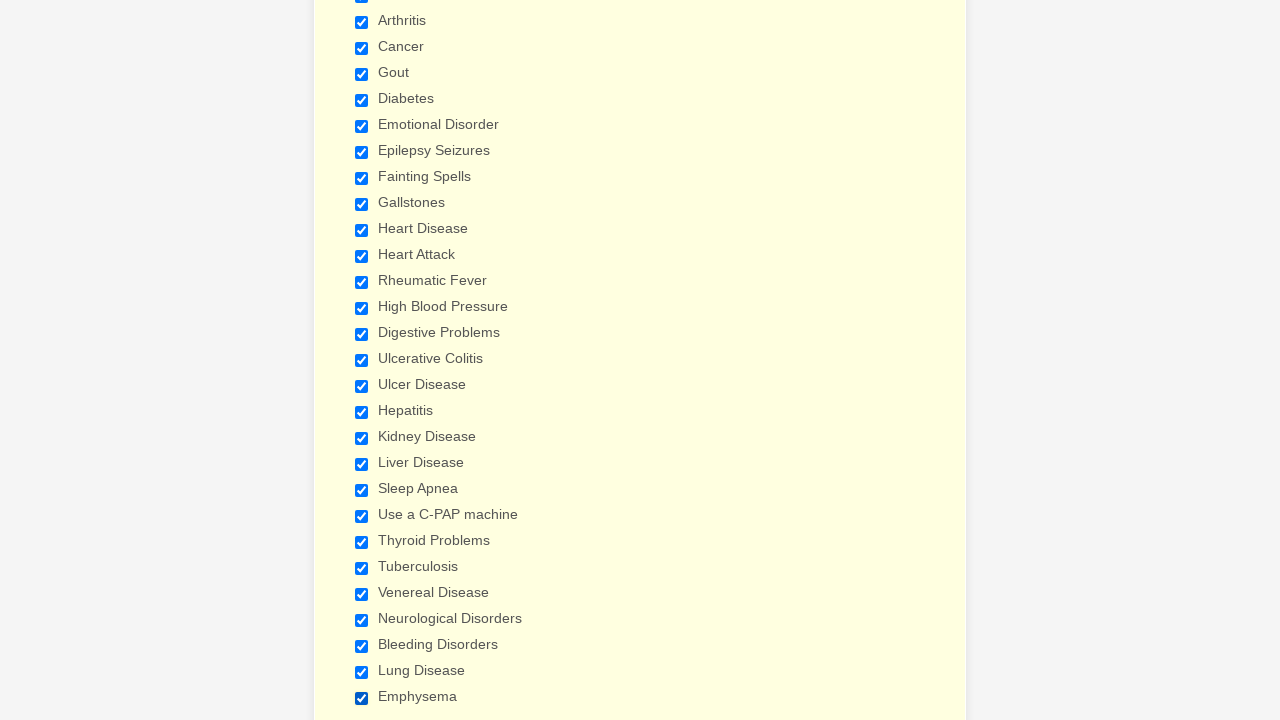

Verified checkbox at index 4 is checked
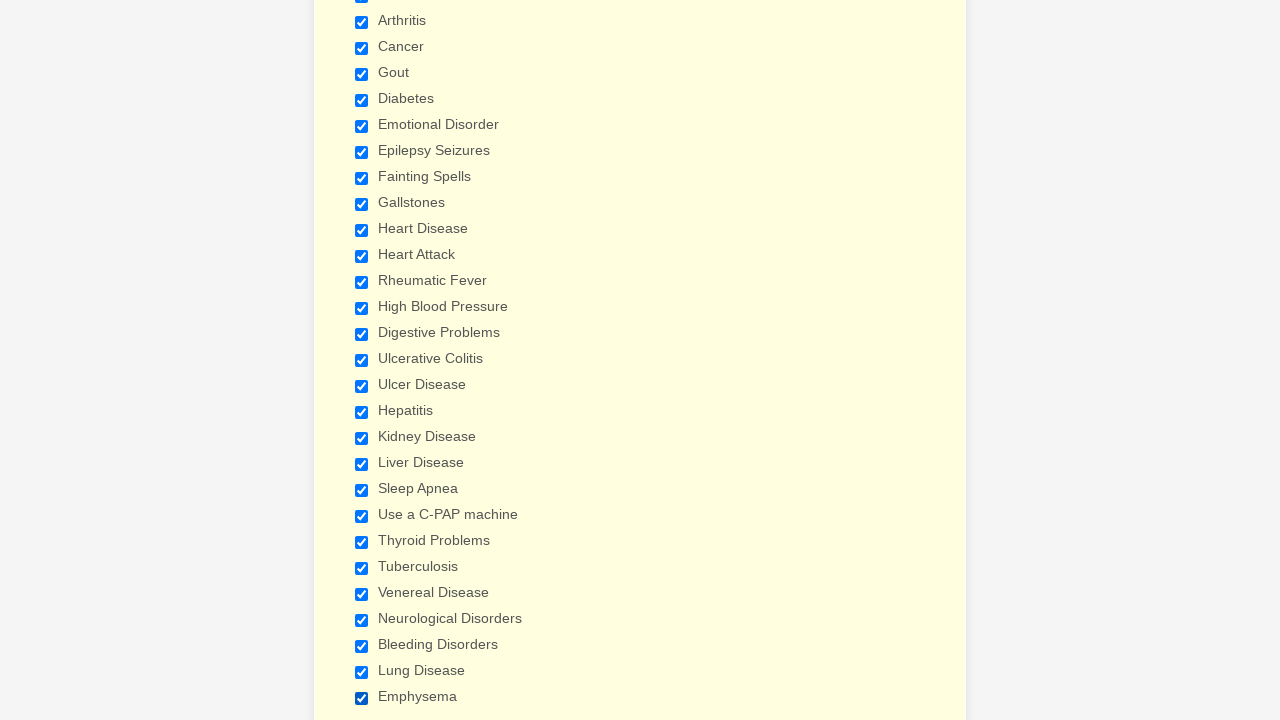

Verified checkbox at index 5 is checked
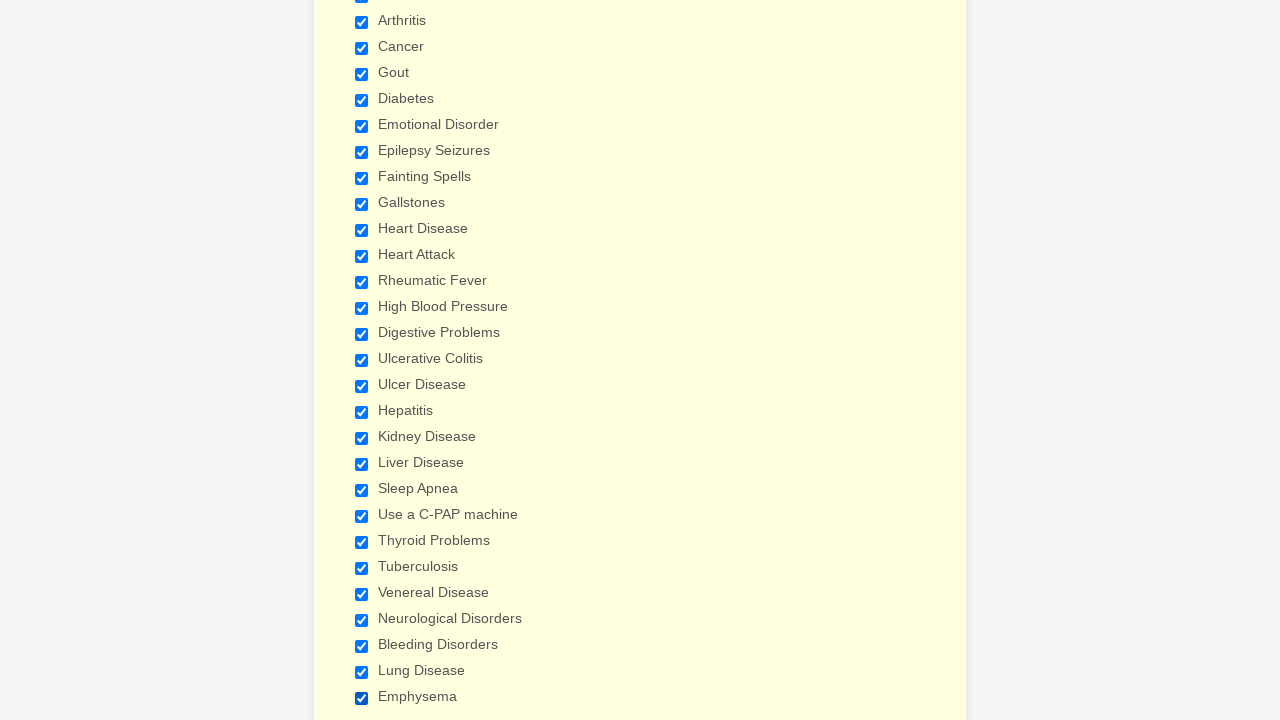

Verified checkbox at index 6 is checked
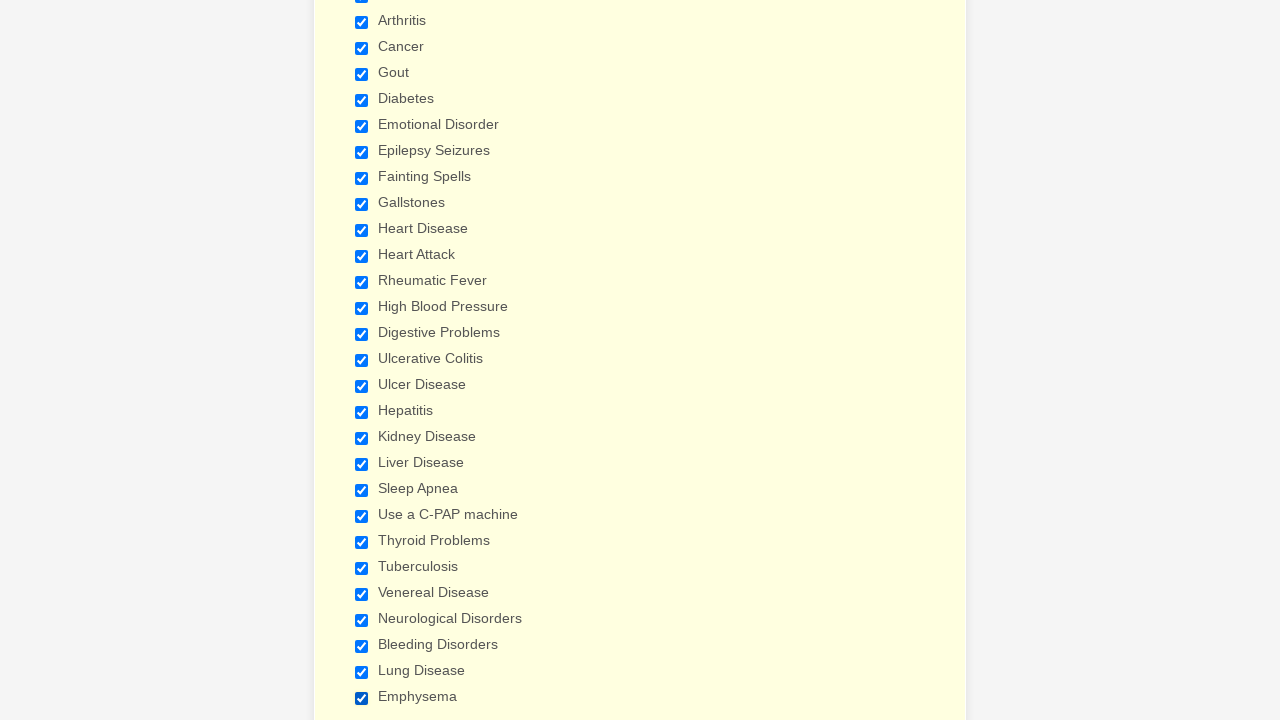

Verified checkbox at index 7 is checked
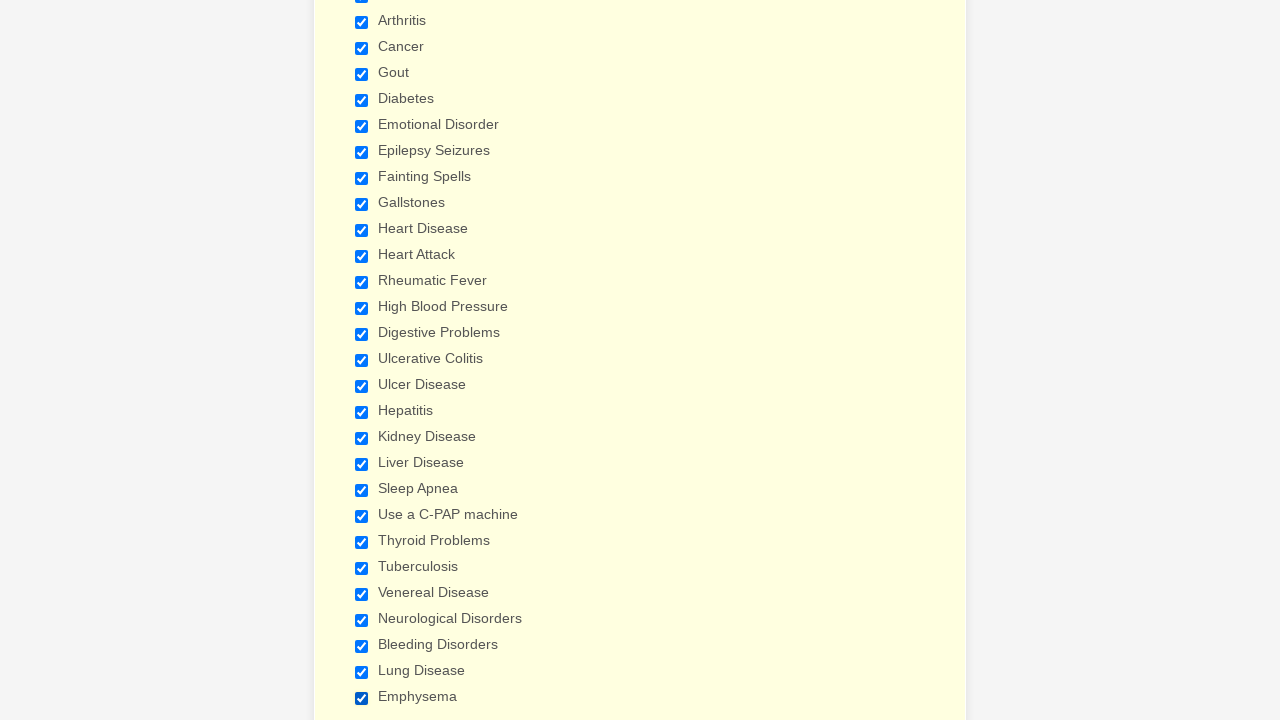

Verified checkbox at index 8 is checked
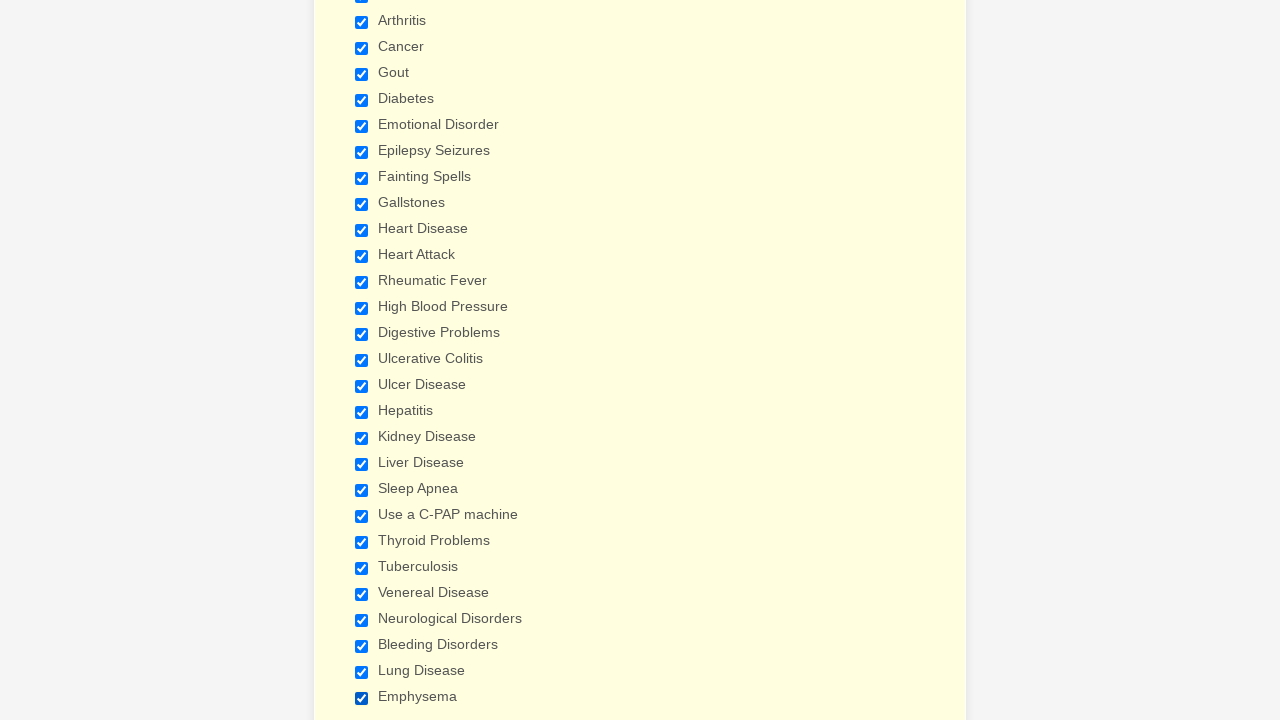

Verified checkbox at index 9 is checked
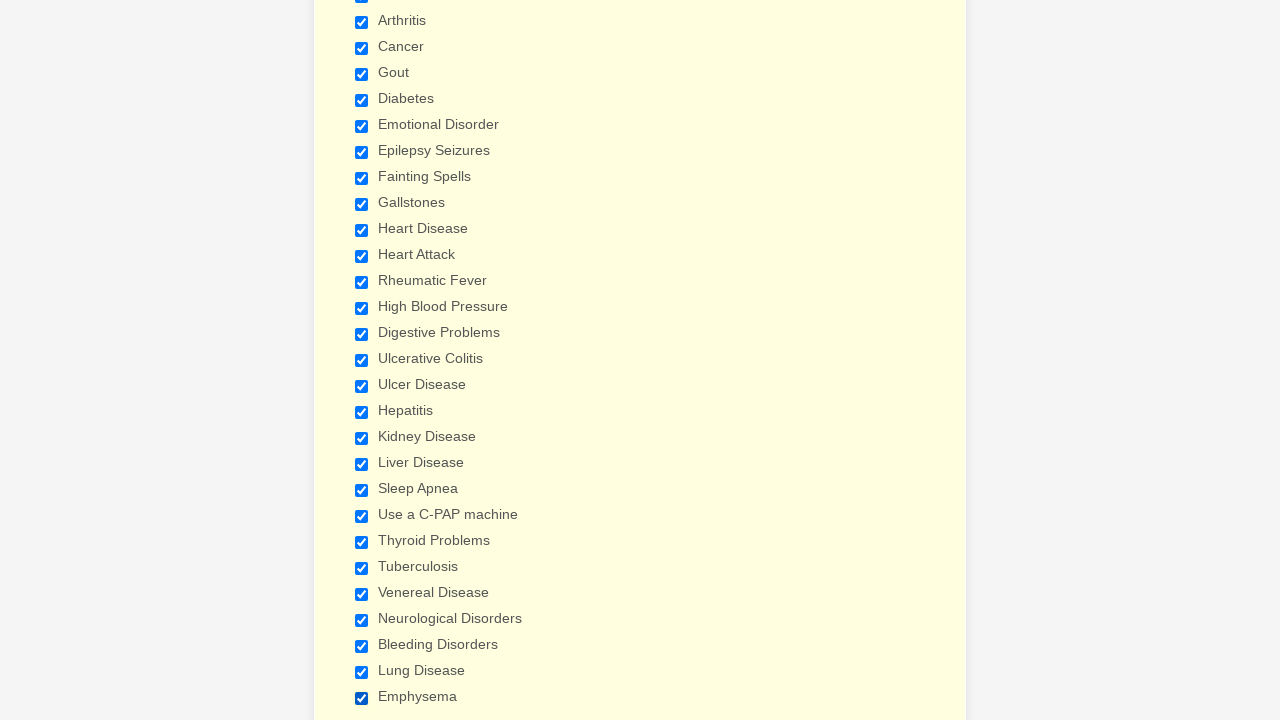

Verified checkbox at index 10 is checked
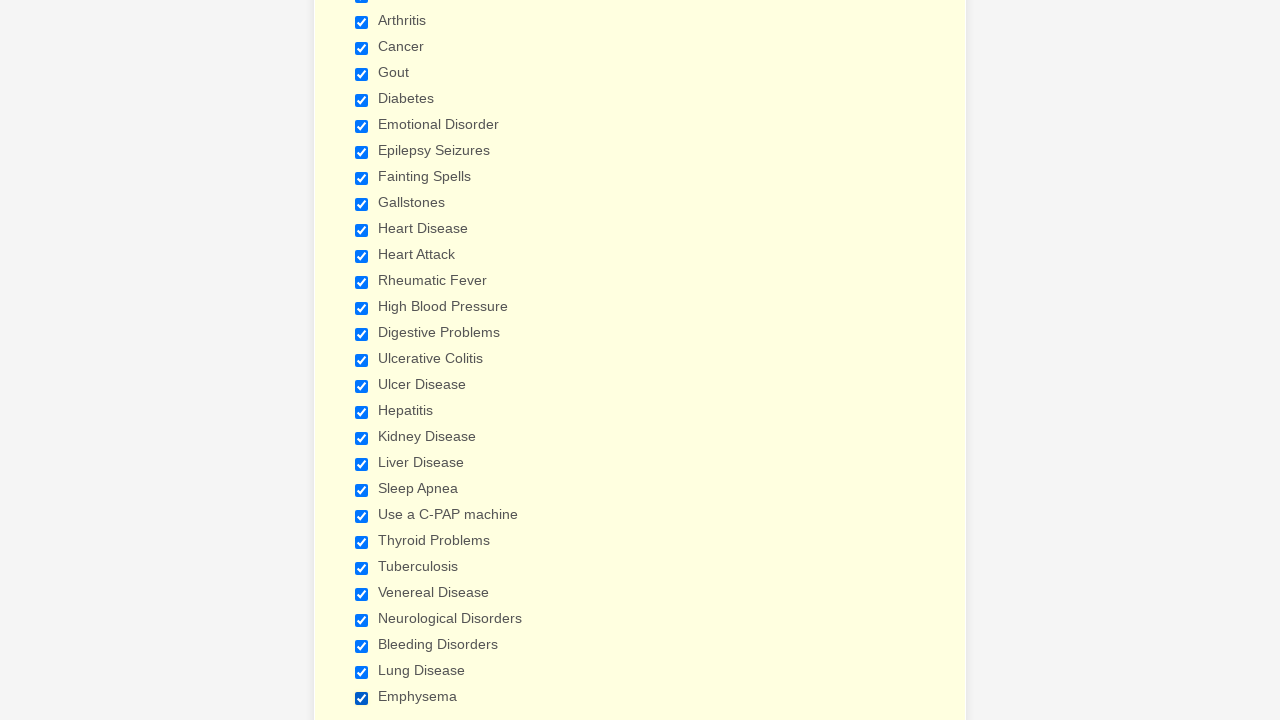

Verified checkbox at index 11 is checked
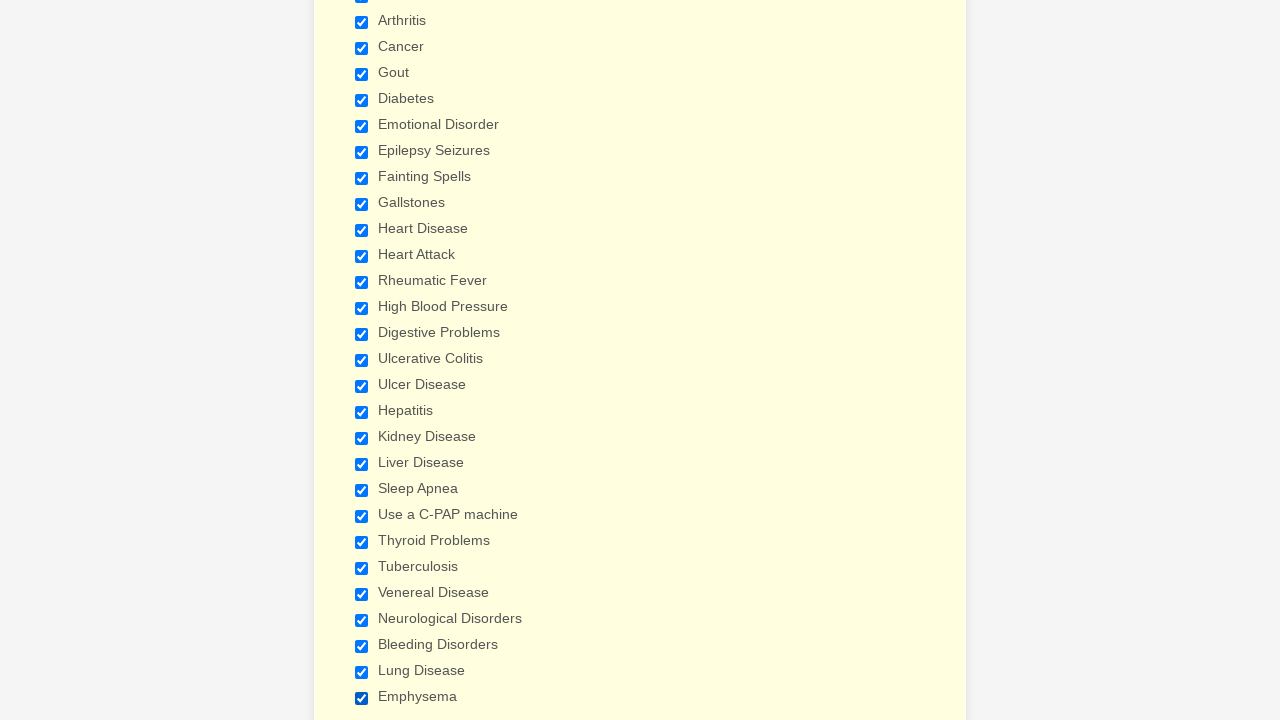

Verified checkbox at index 12 is checked
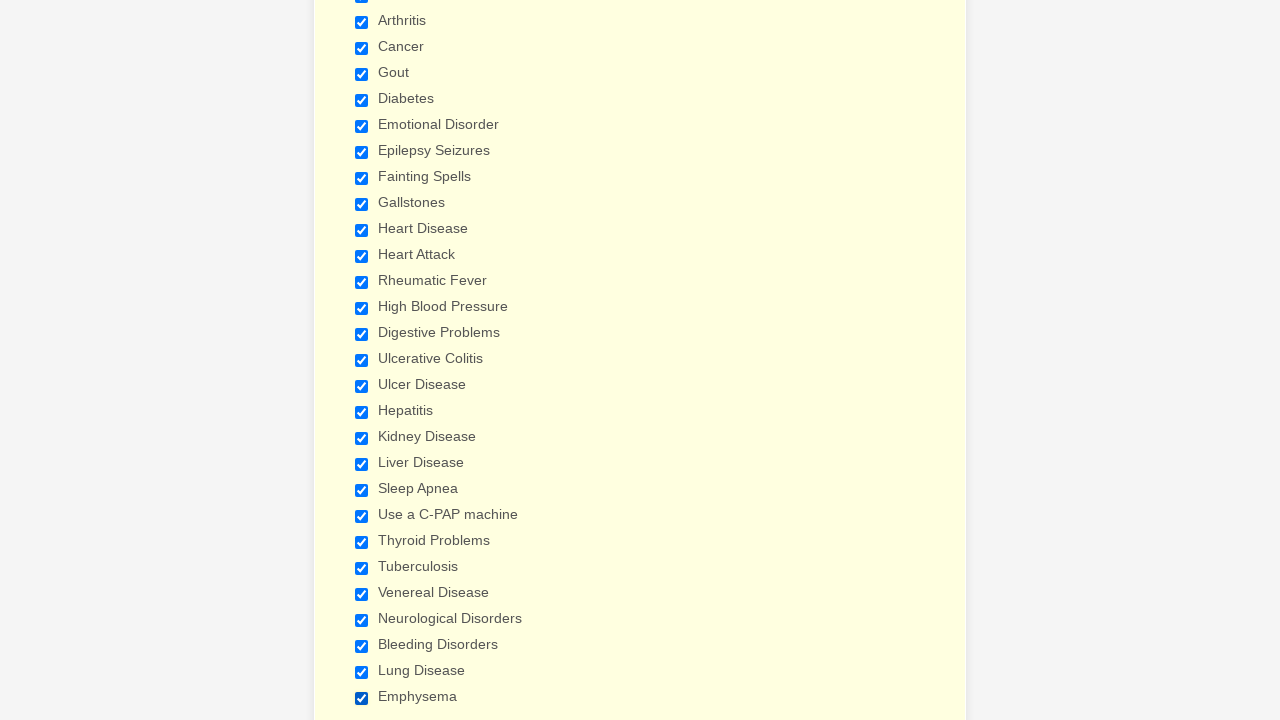

Verified checkbox at index 13 is checked
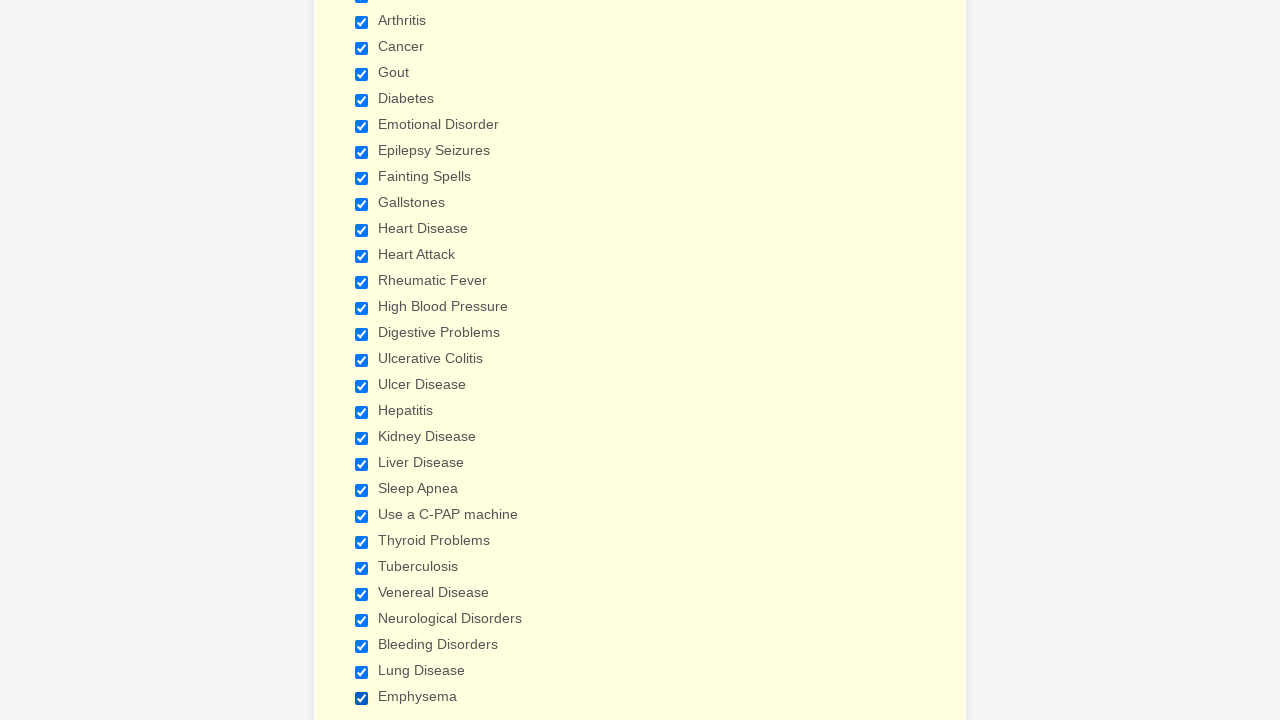

Verified checkbox at index 14 is checked
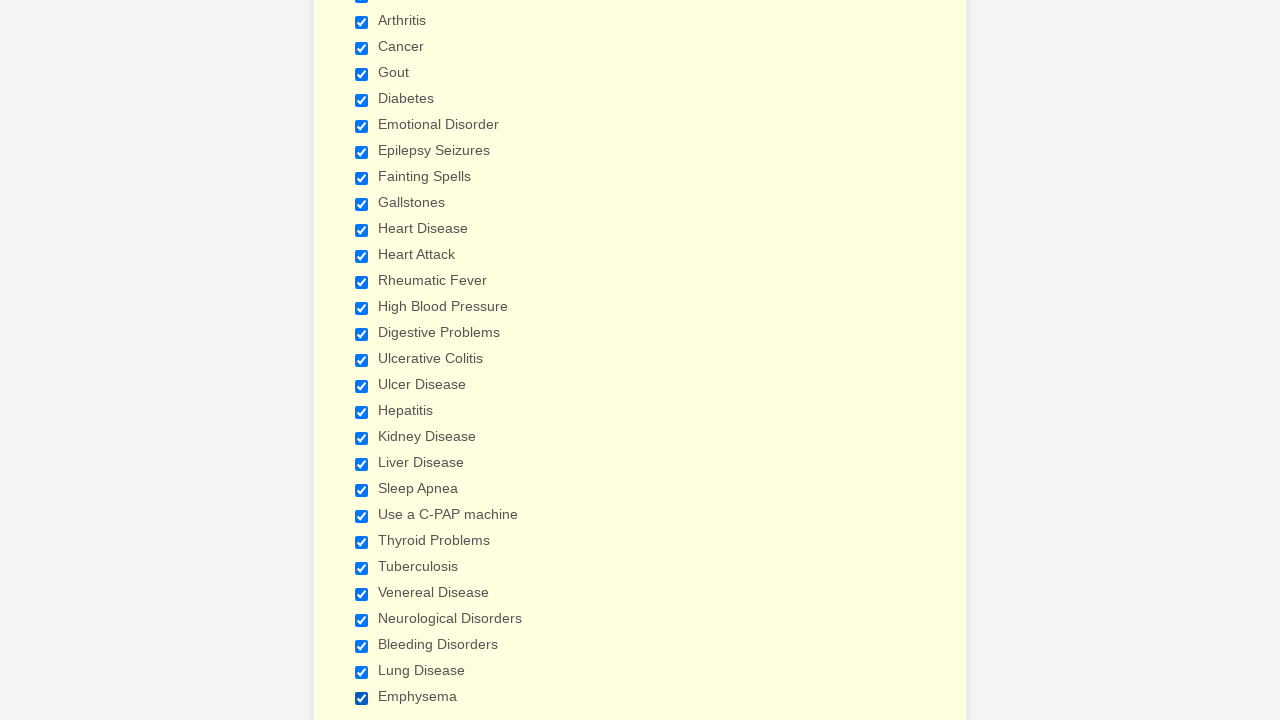

Verified checkbox at index 15 is checked
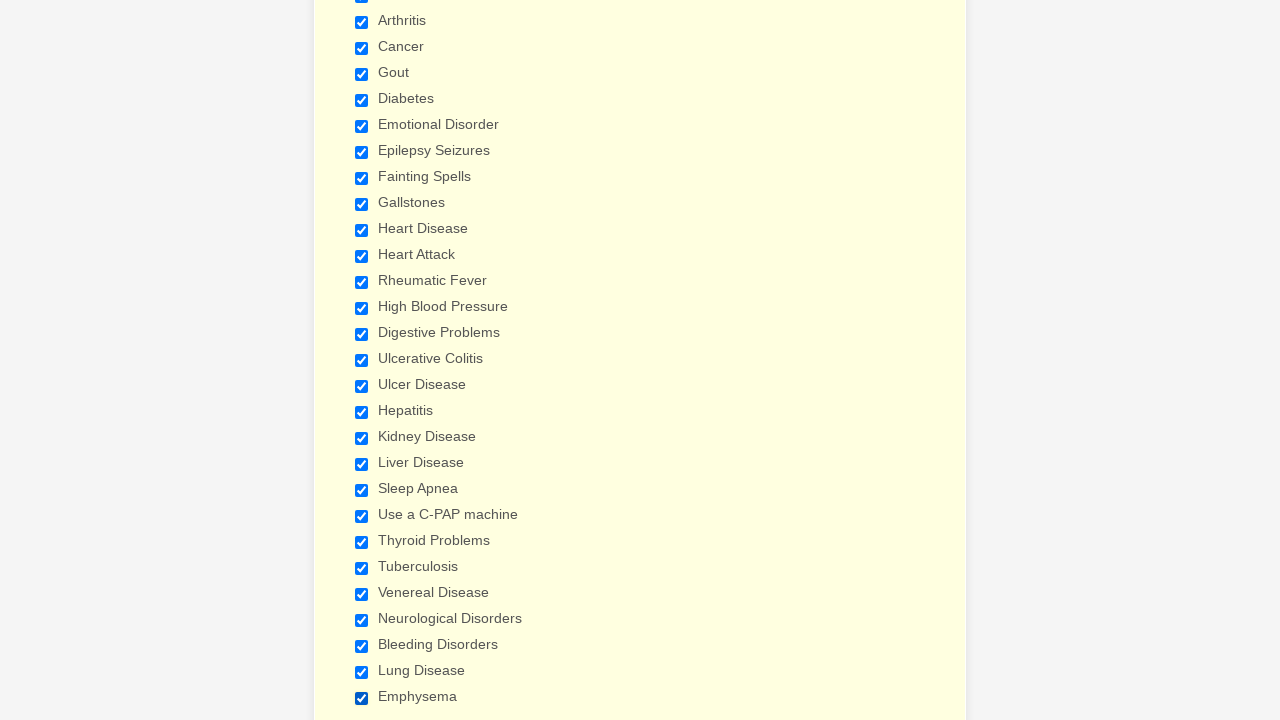

Verified checkbox at index 16 is checked
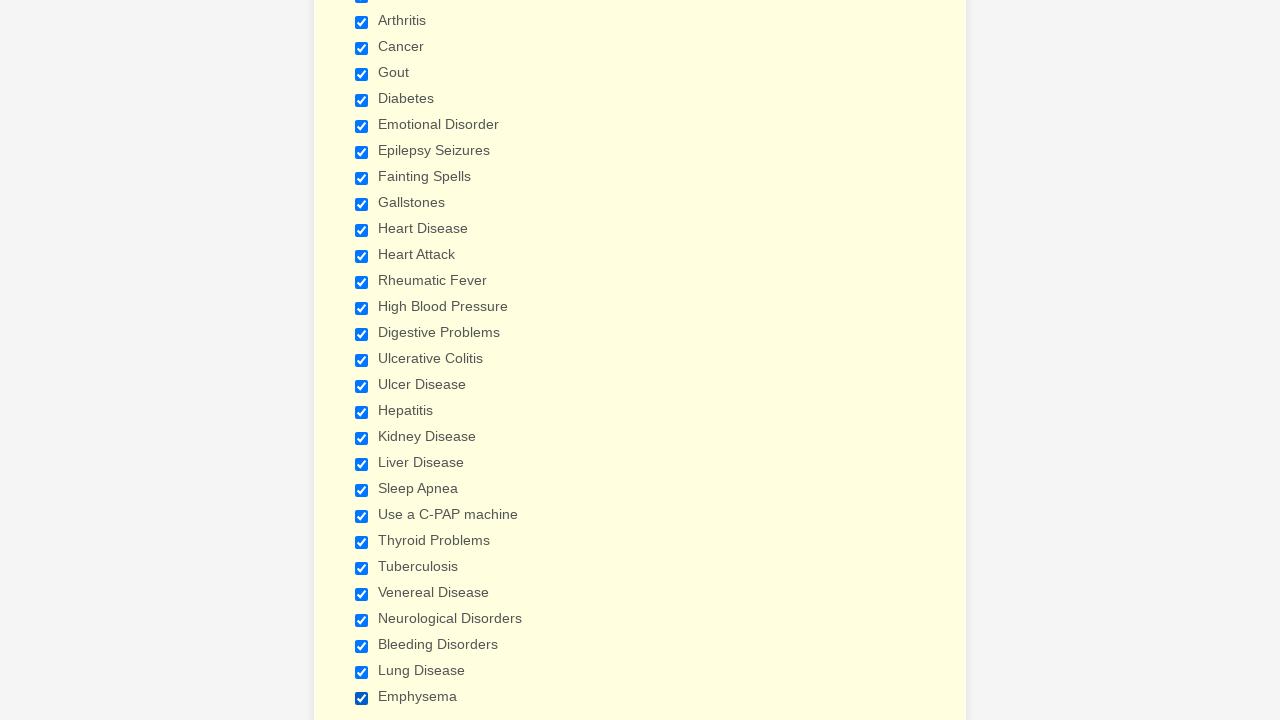

Verified checkbox at index 17 is checked
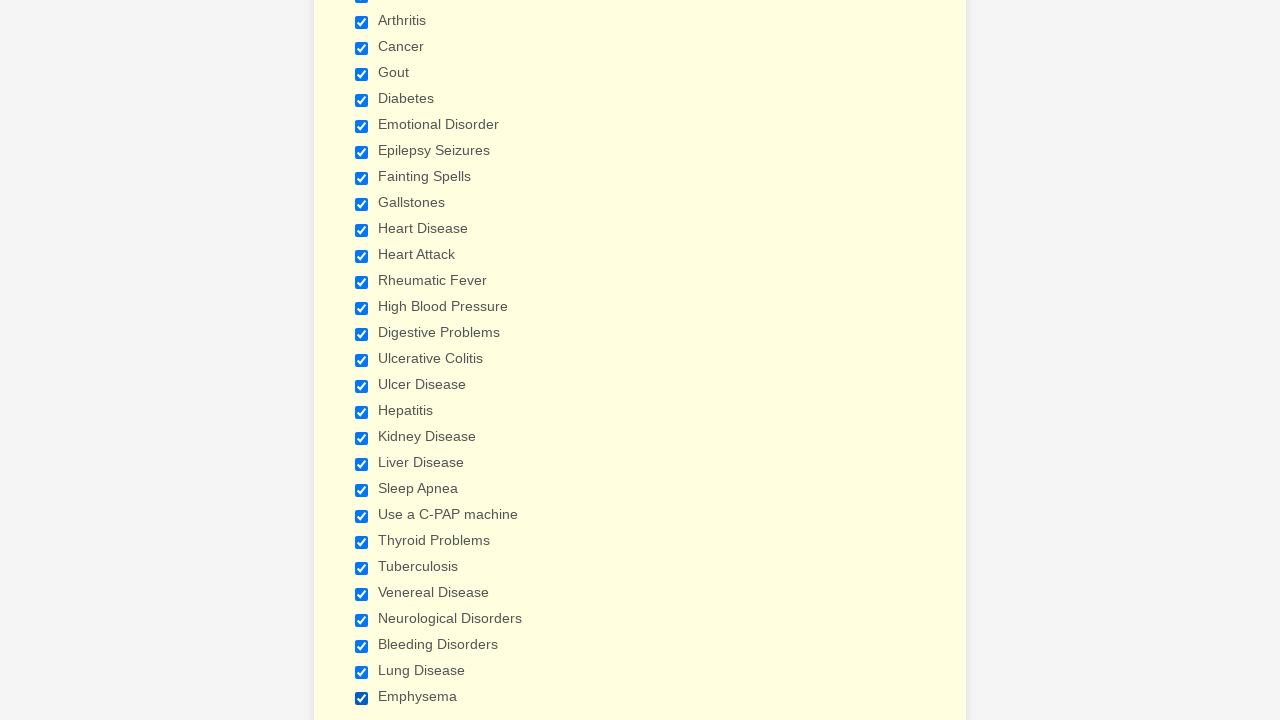

Verified checkbox at index 18 is checked
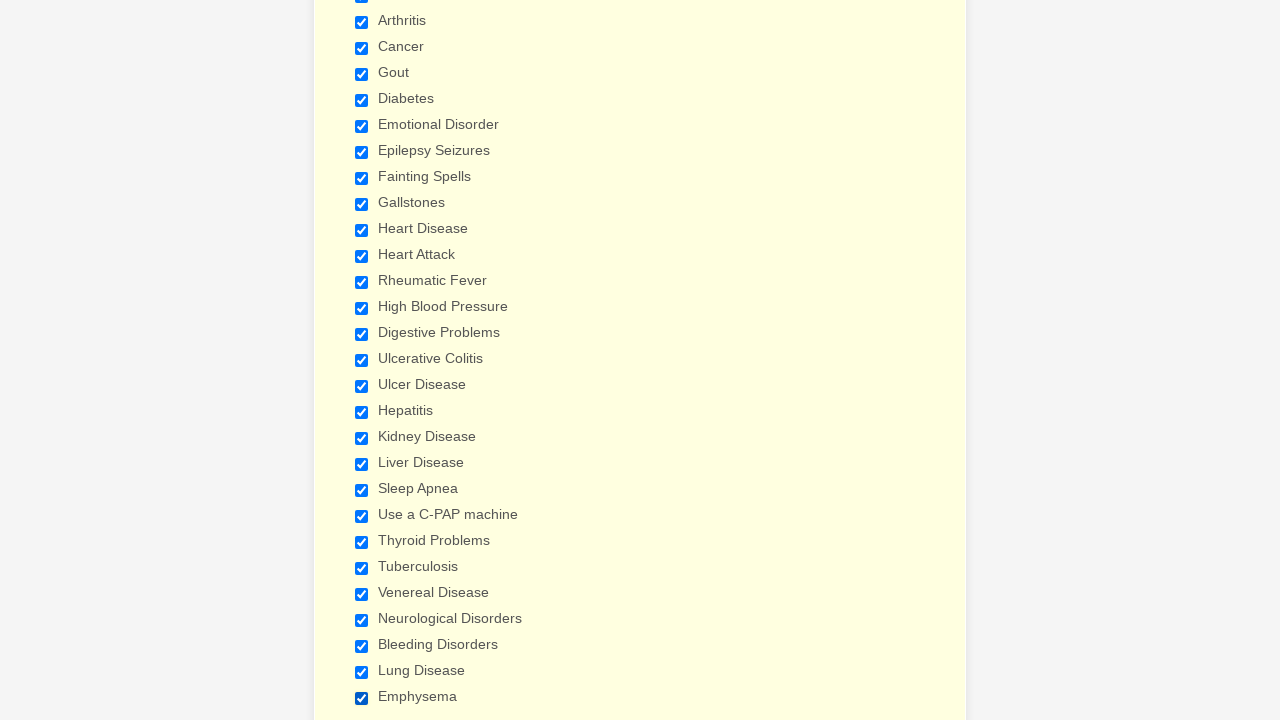

Verified checkbox at index 19 is checked
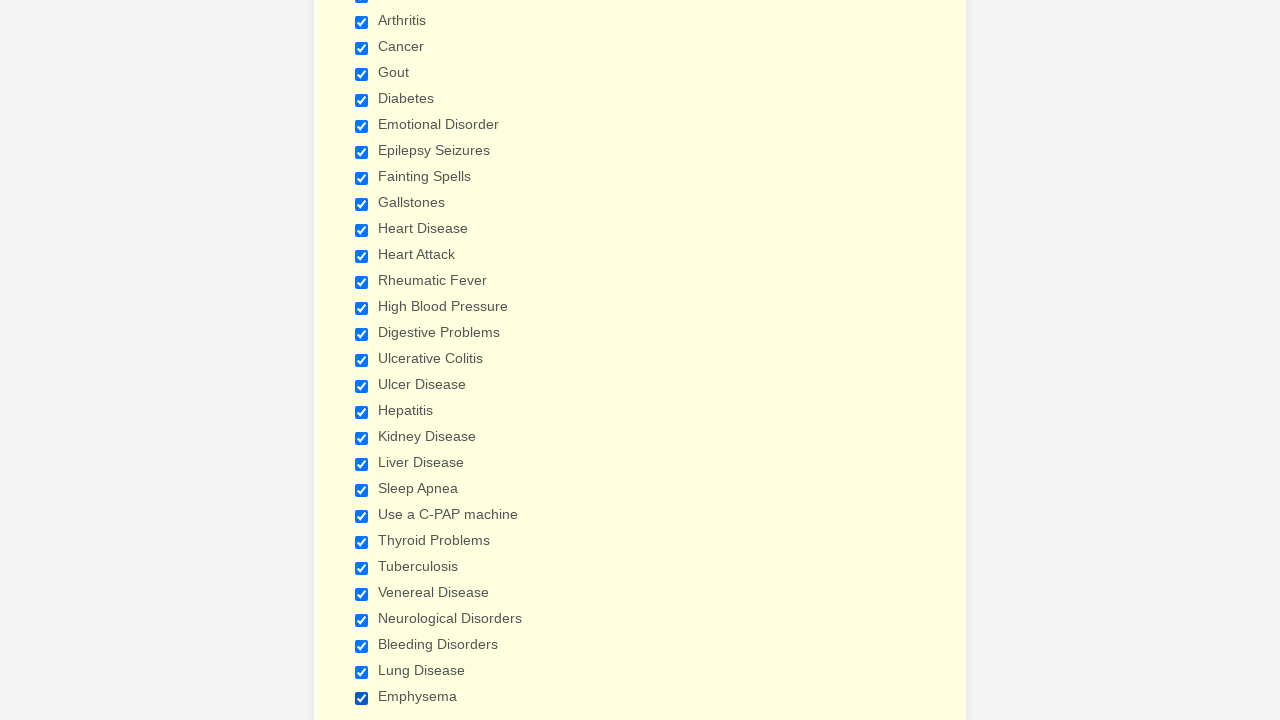

Verified checkbox at index 20 is checked
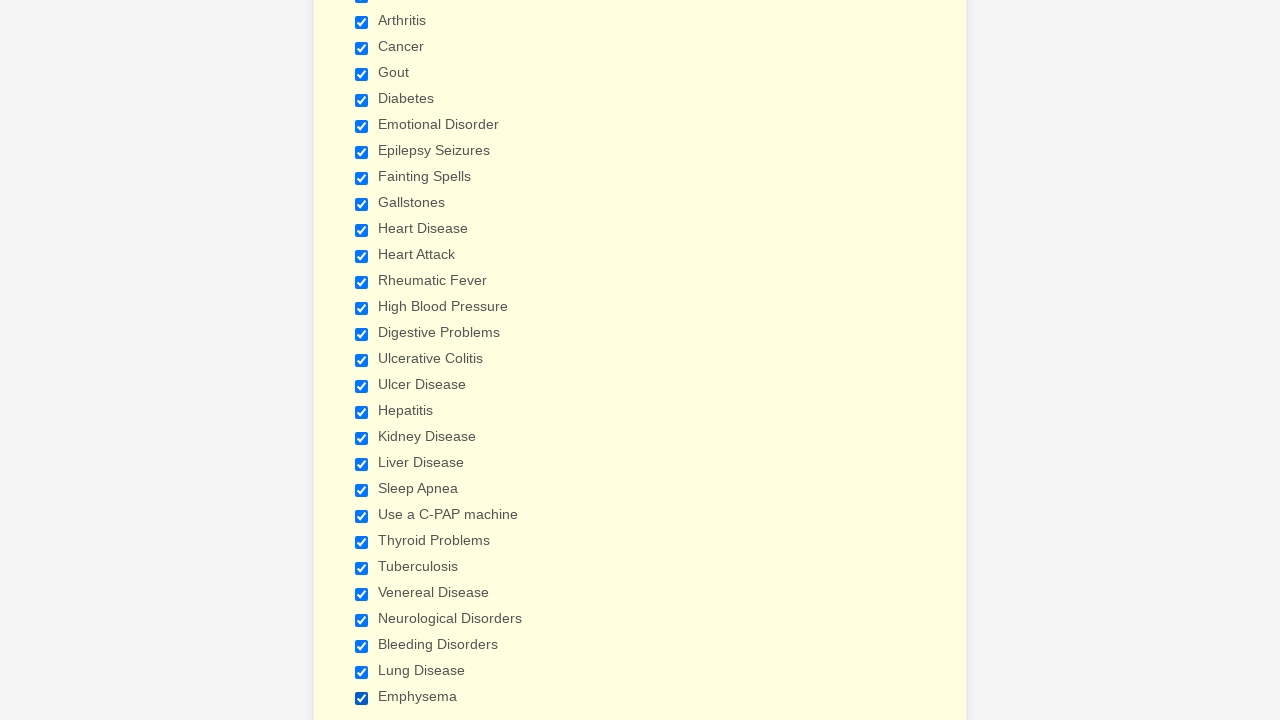

Verified checkbox at index 21 is checked
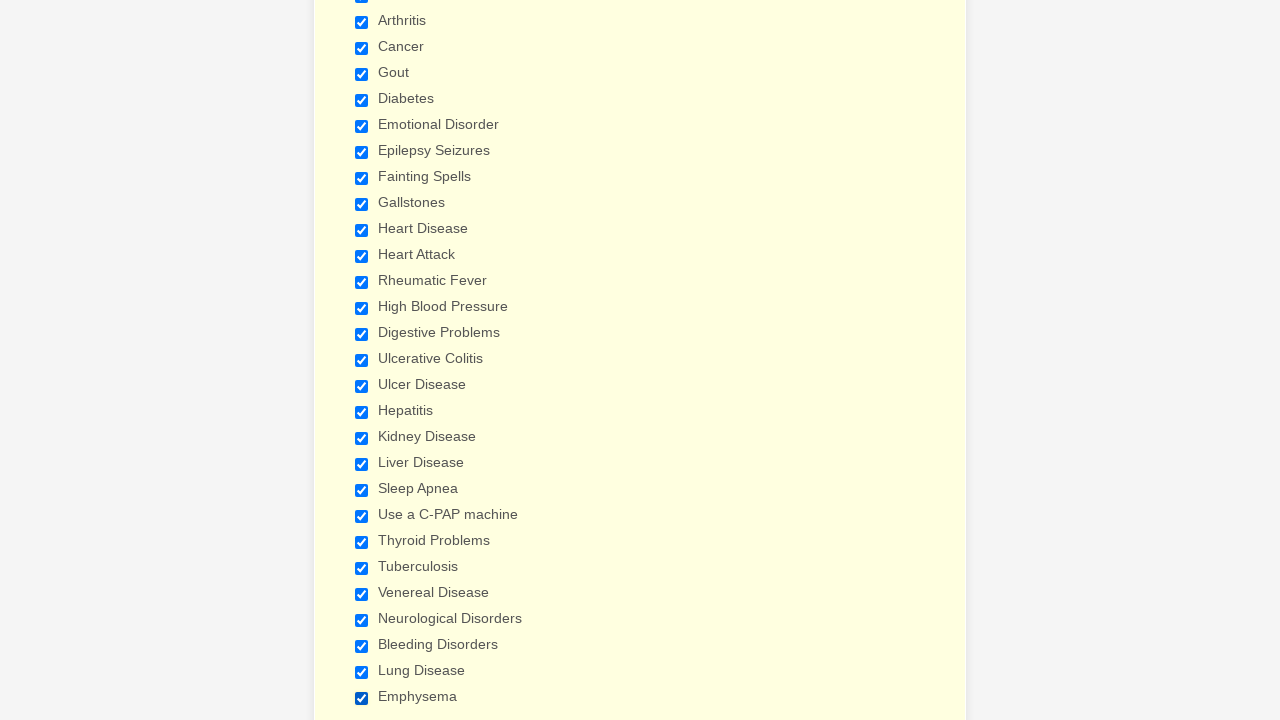

Verified checkbox at index 22 is checked
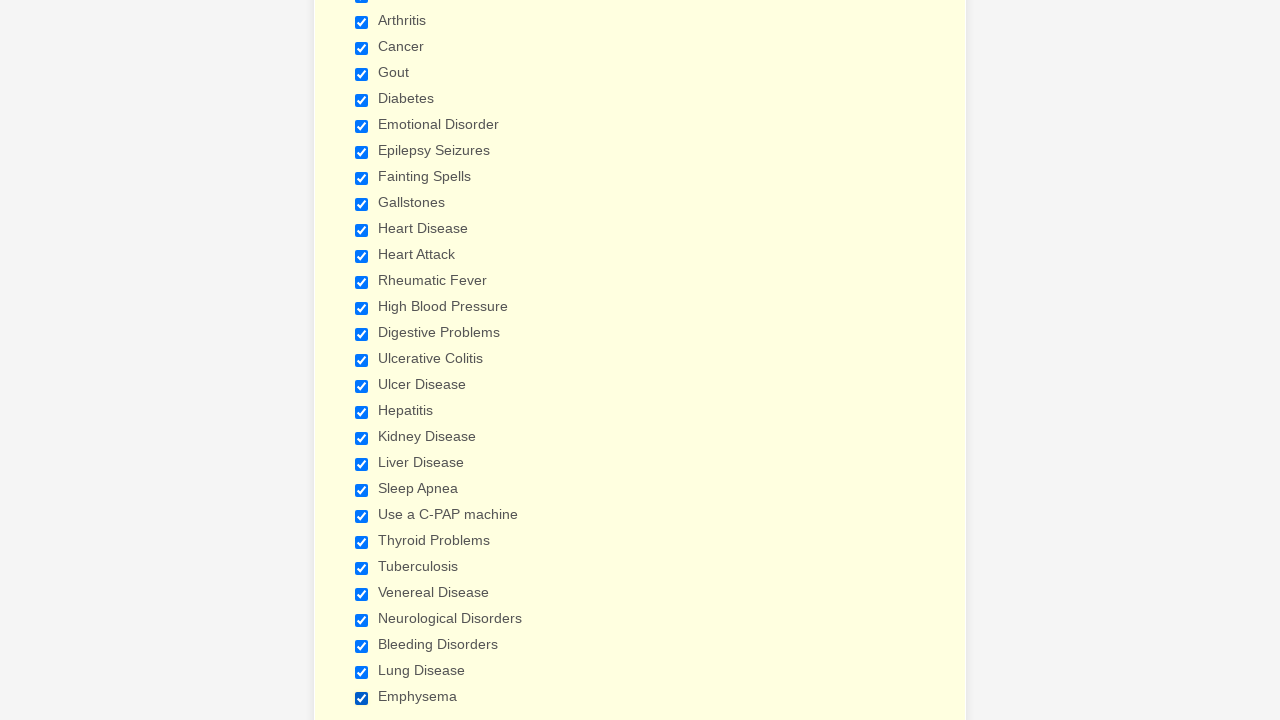

Verified checkbox at index 23 is checked
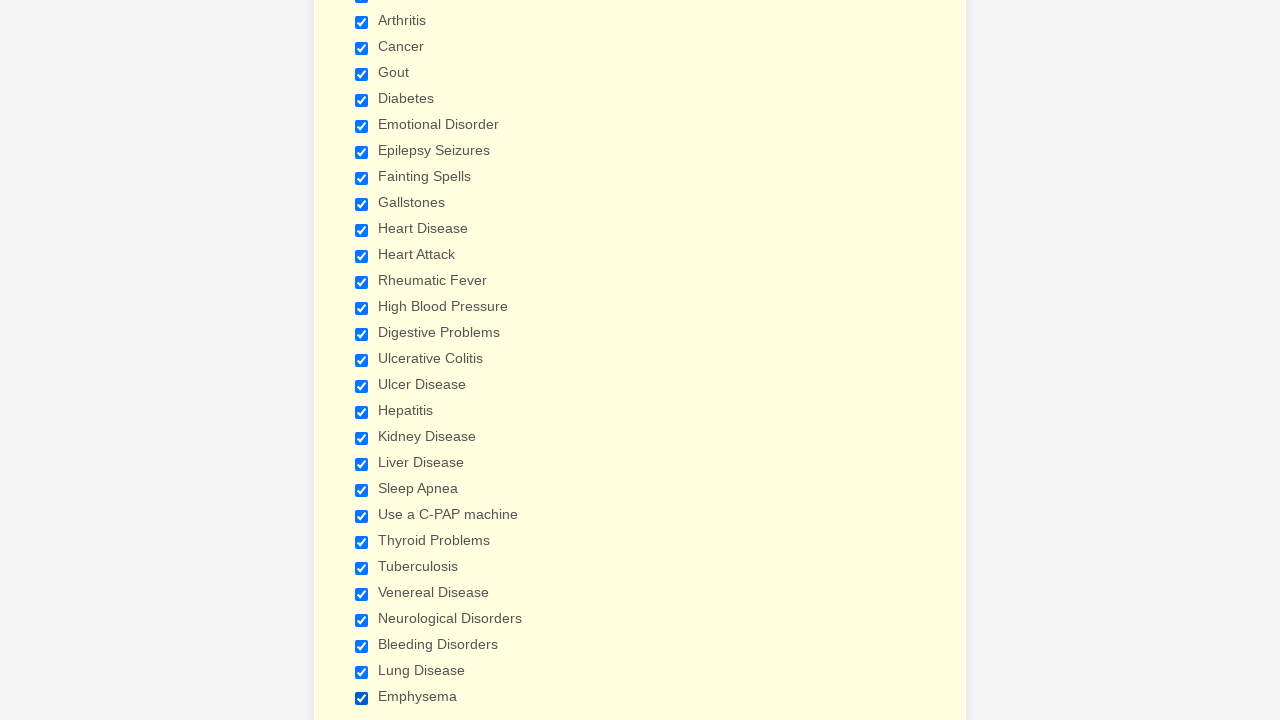

Verified checkbox at index 24 is checked
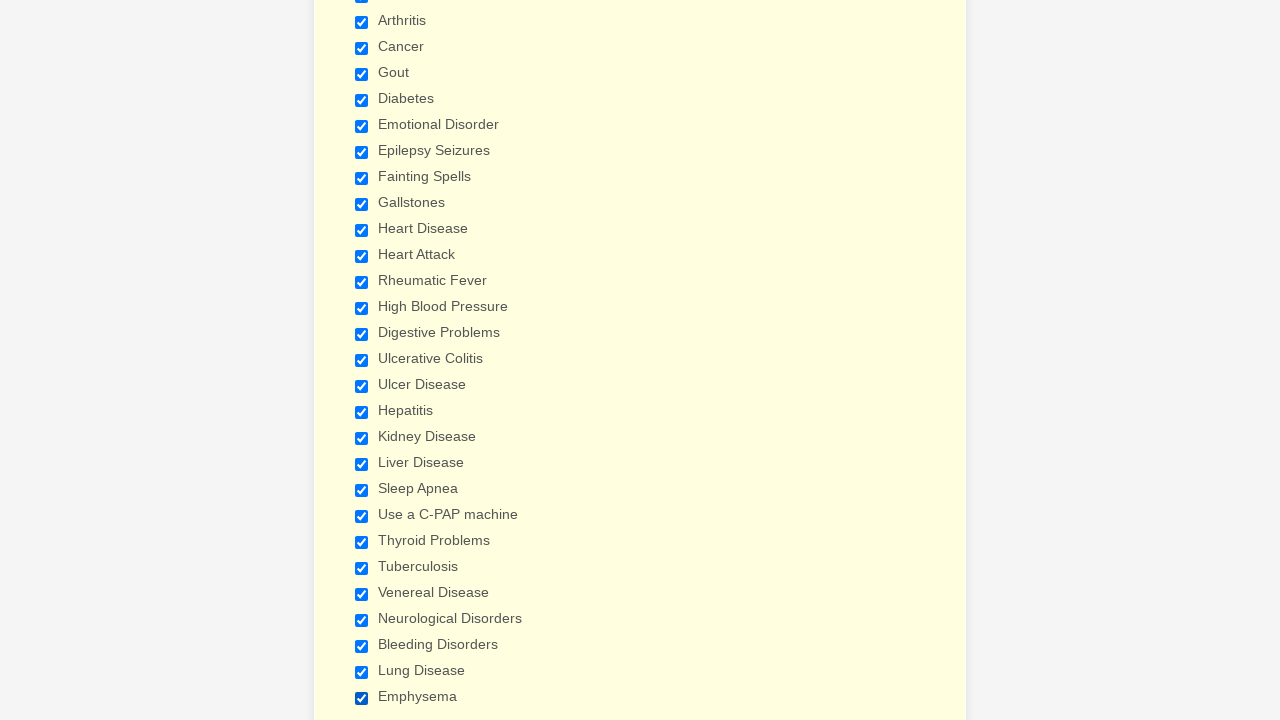

Verified checkbox at index 25 is checked
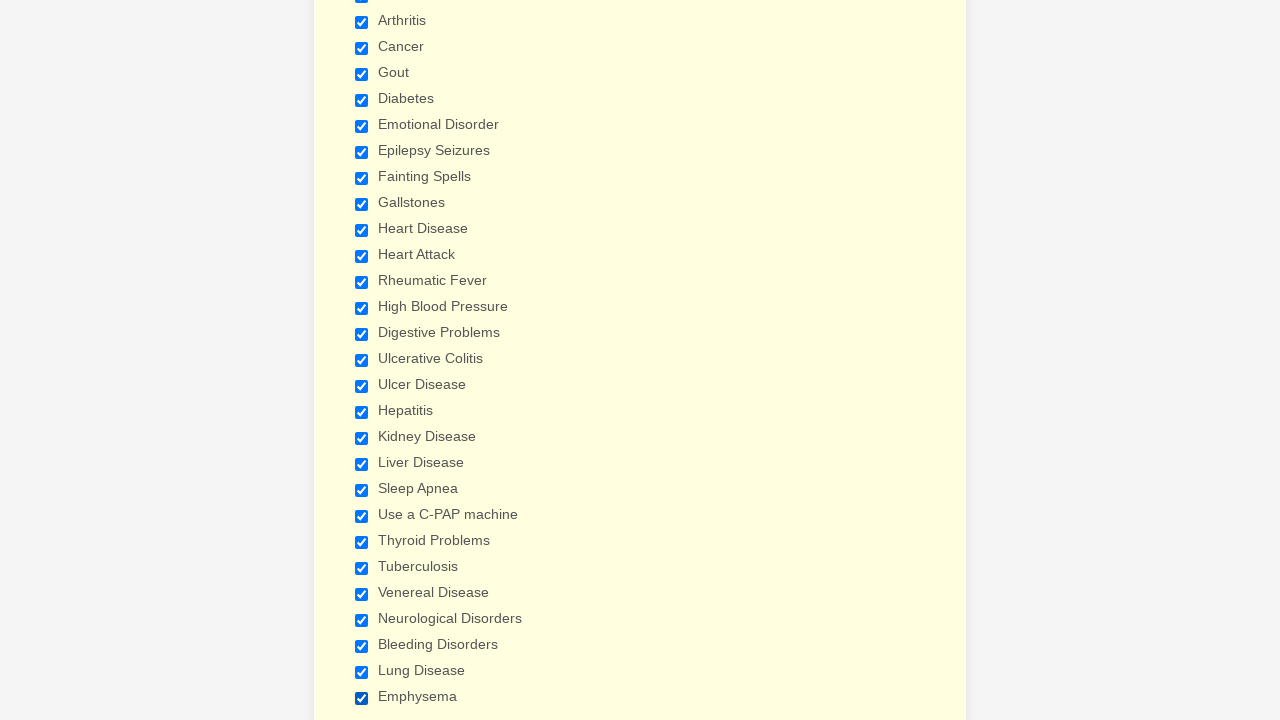

Verified checkbox at index 26 is checked
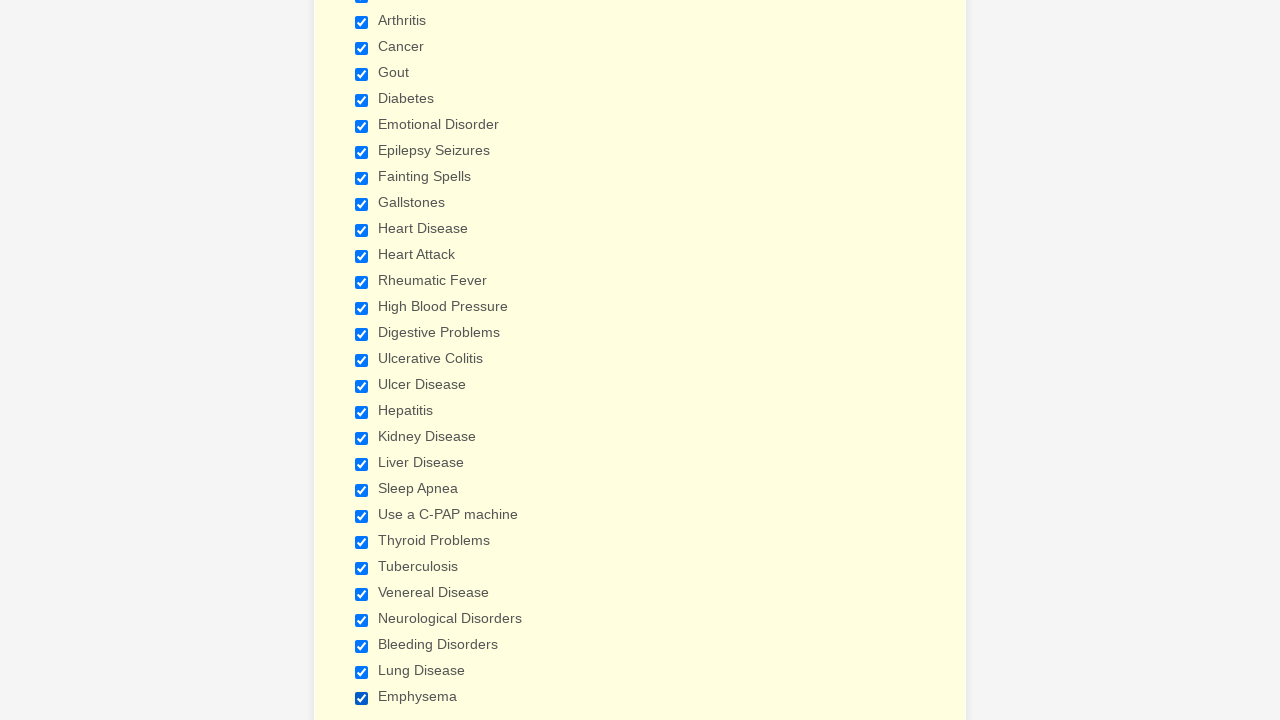

Verified checkbox at index 27 is checked
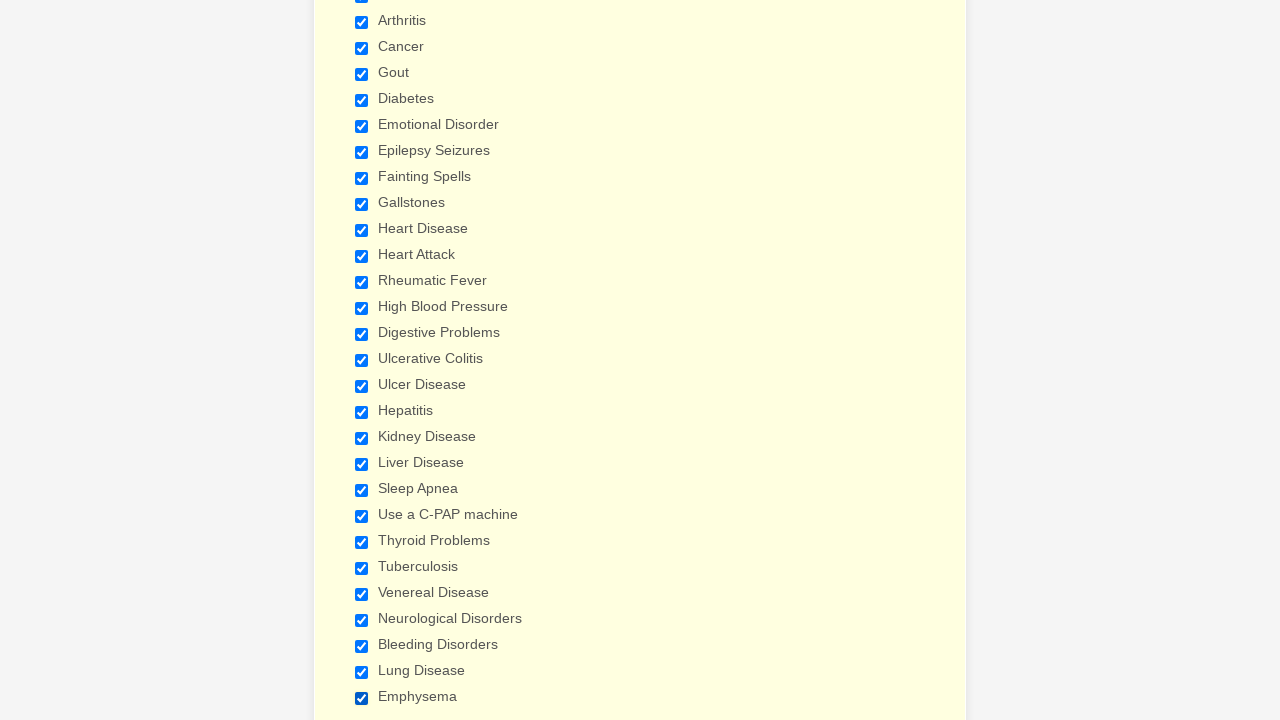

Verified checkbox at index 28 is checked
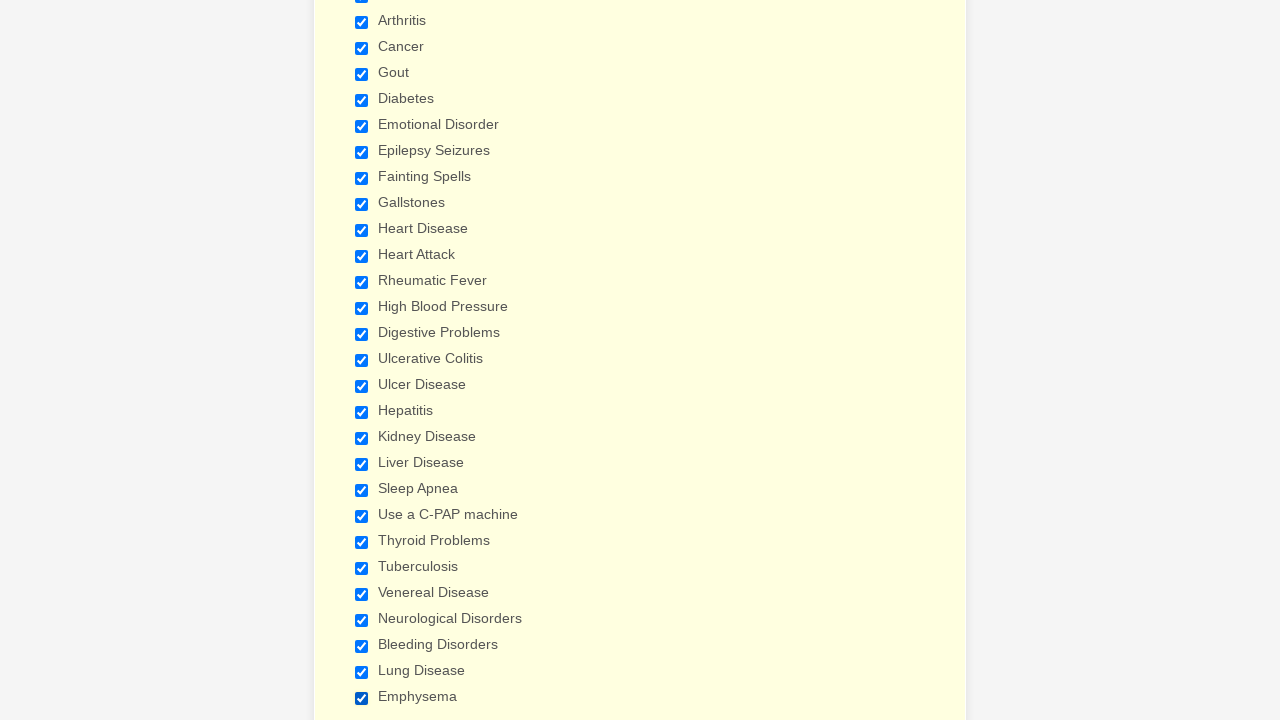

Refreshed the page
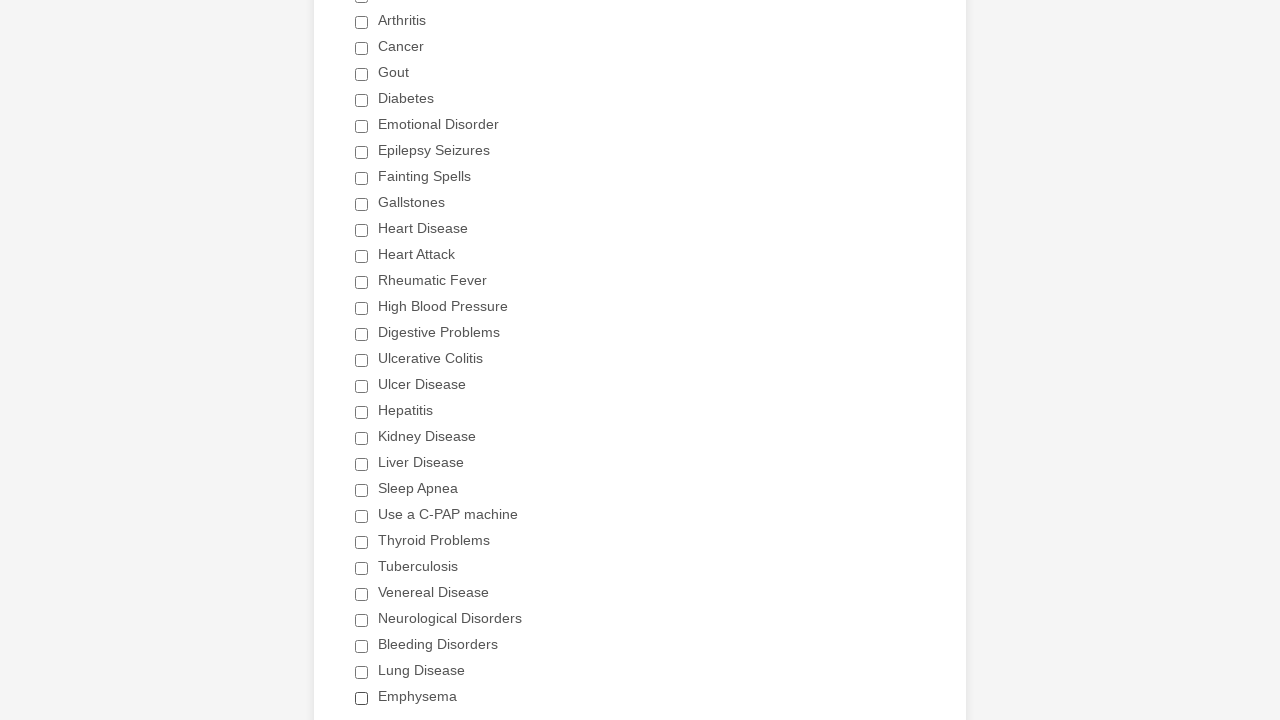

Re-located all checkboxes after page refresh
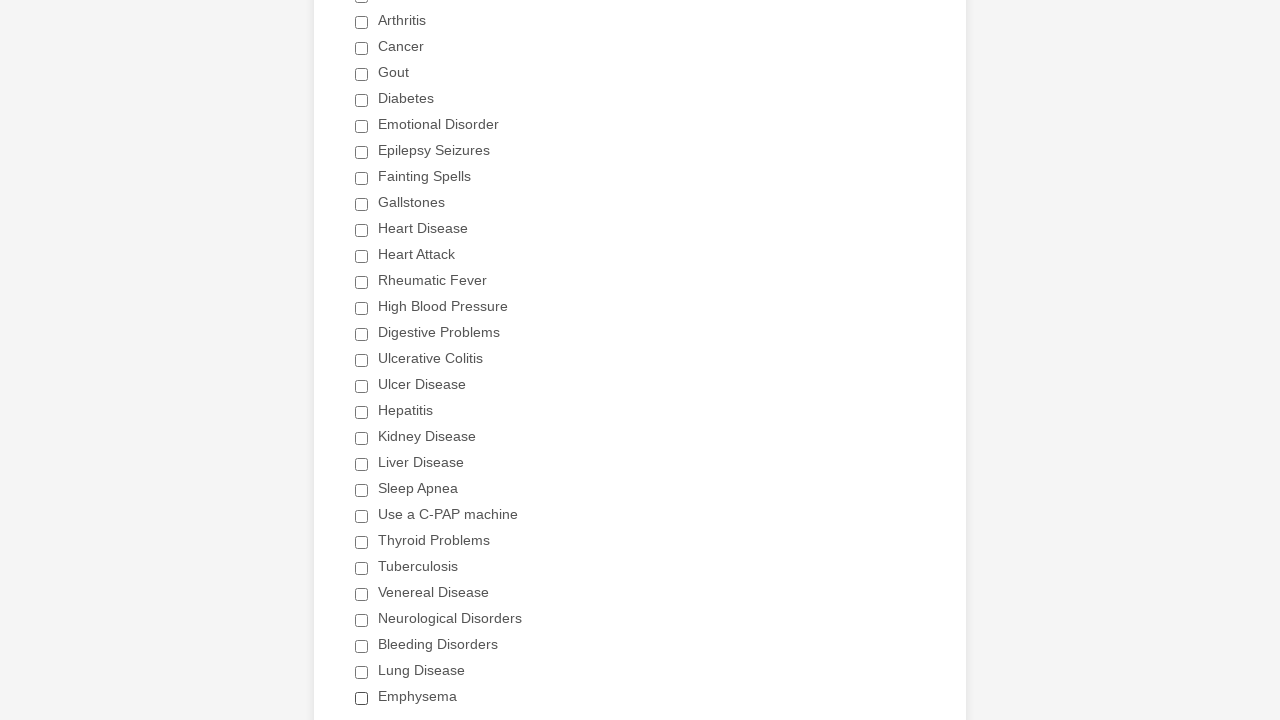

Retrieved updated checkbox count: 29
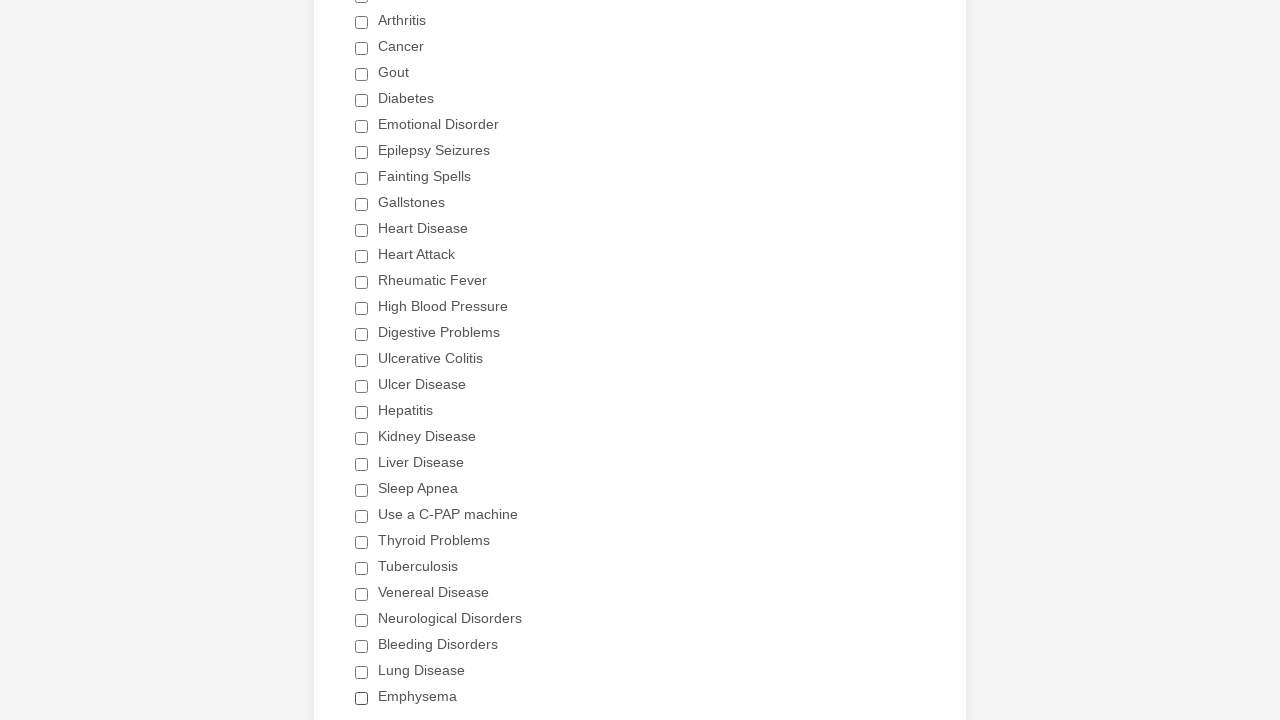

Checked 'Heart Attack' checkbox at (362, 256) on div.form-single-column input[type='checkbox'] >> nth=11
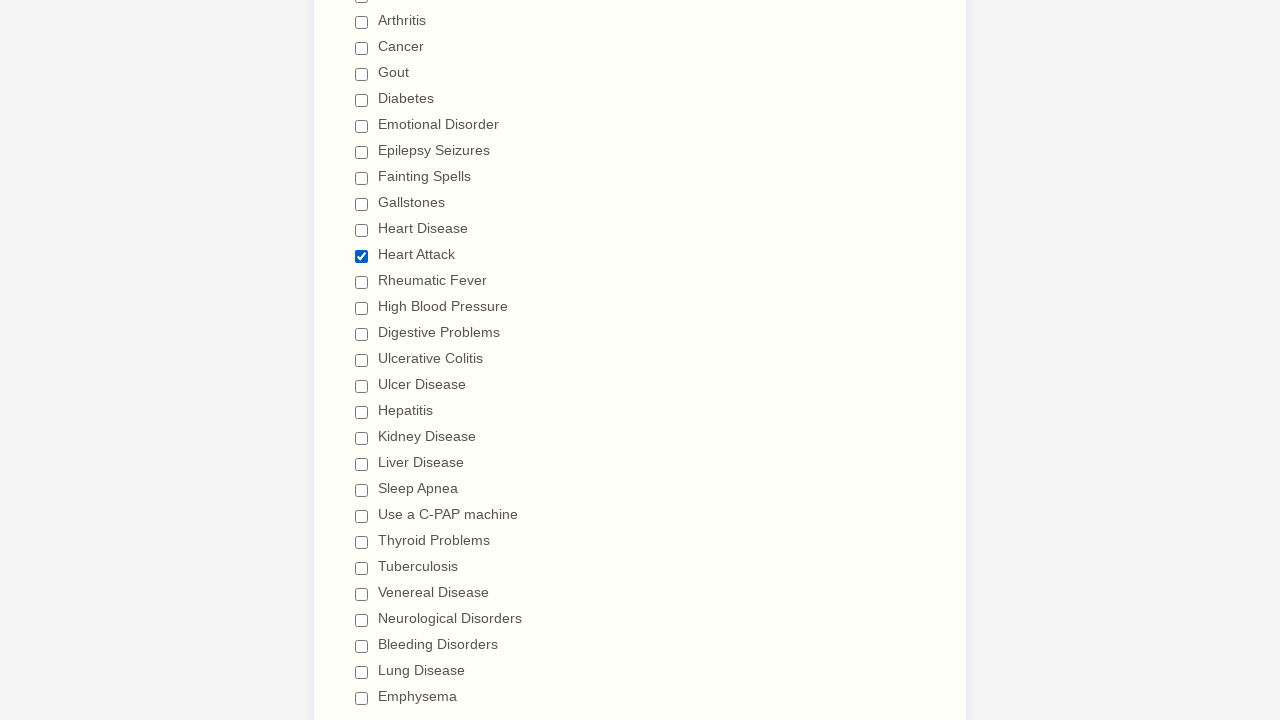

Verified checkbox at index 0 is unchecked
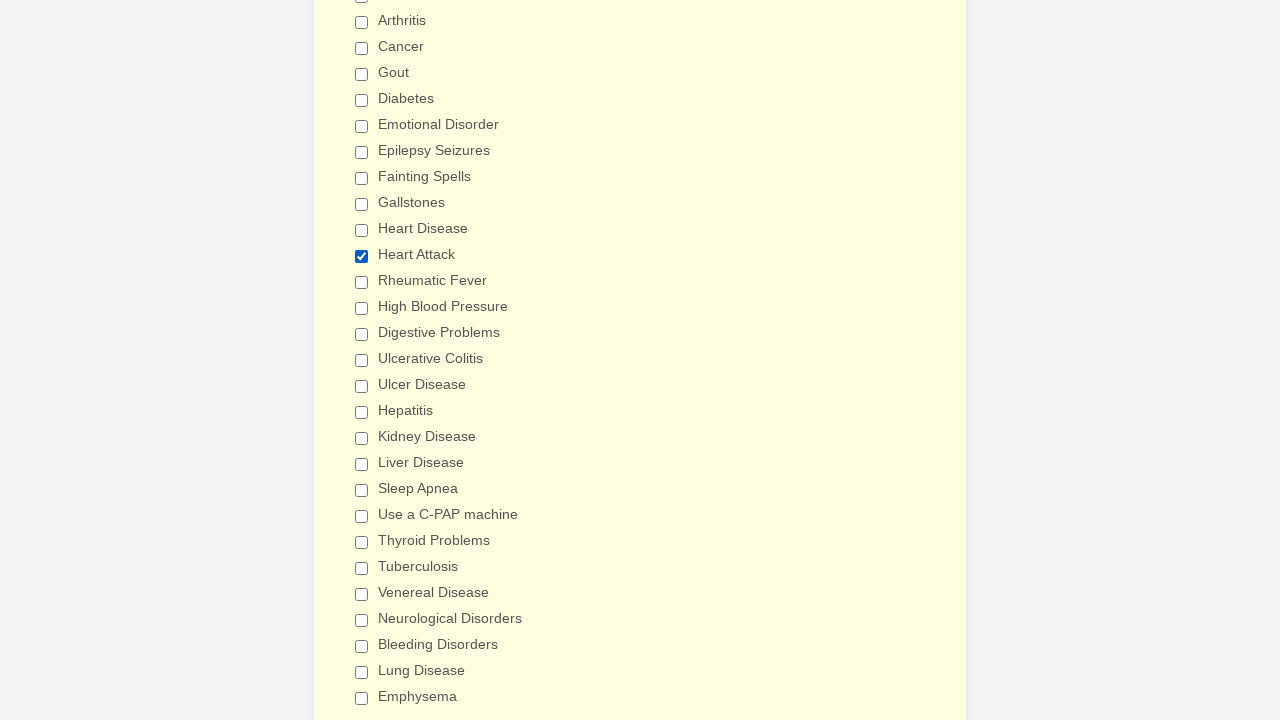

Verified checkbox at index 1 is unchecked
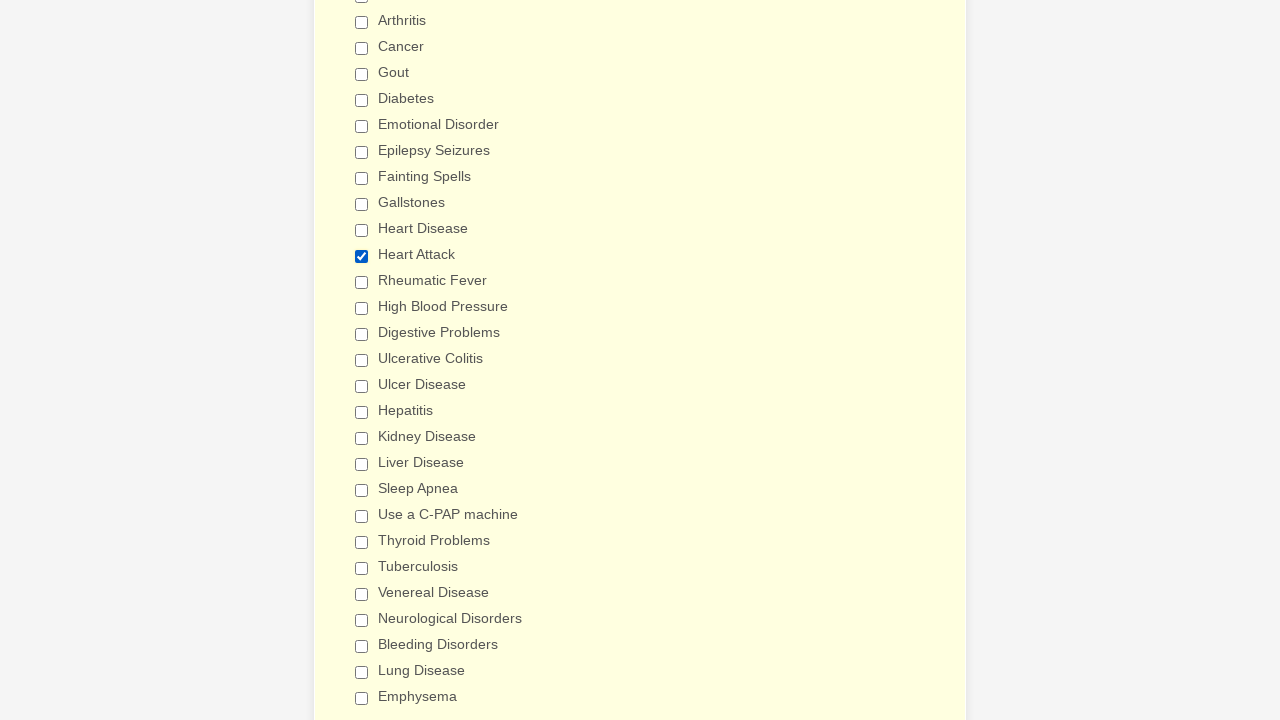

Verified checkbox at index 2 is unchecked
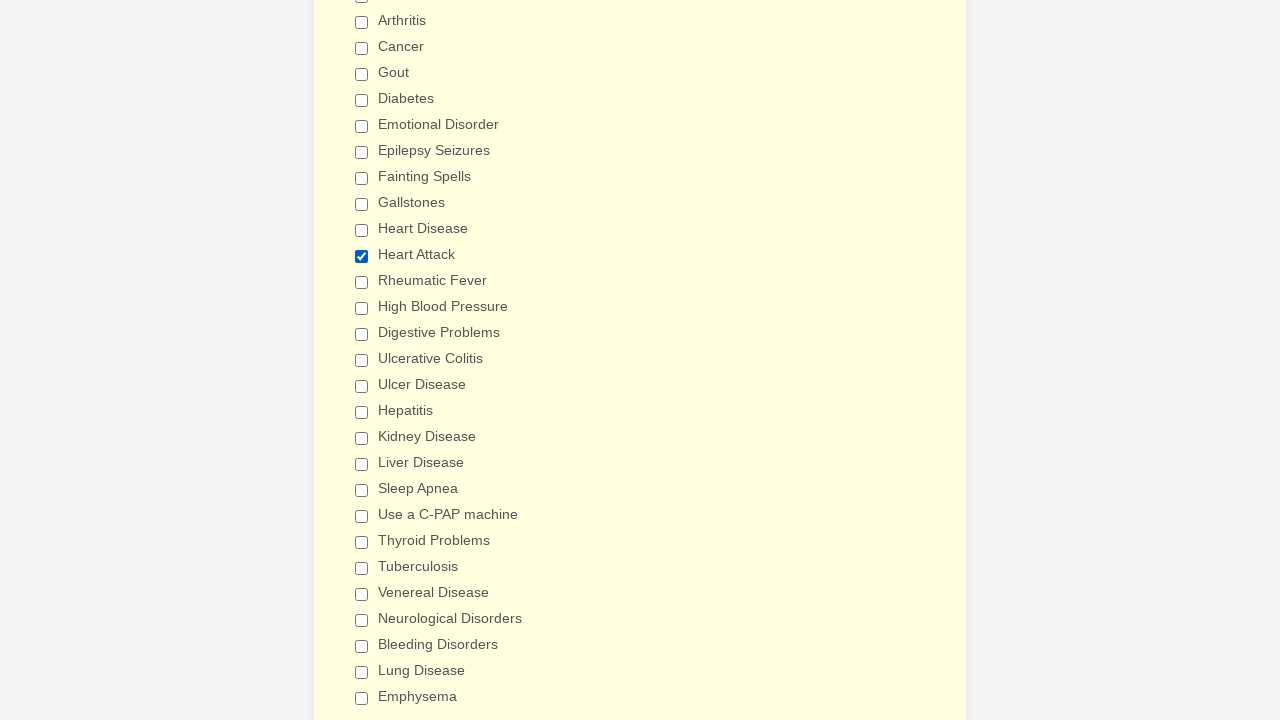

Verified checkbox at index 3 is unchecked
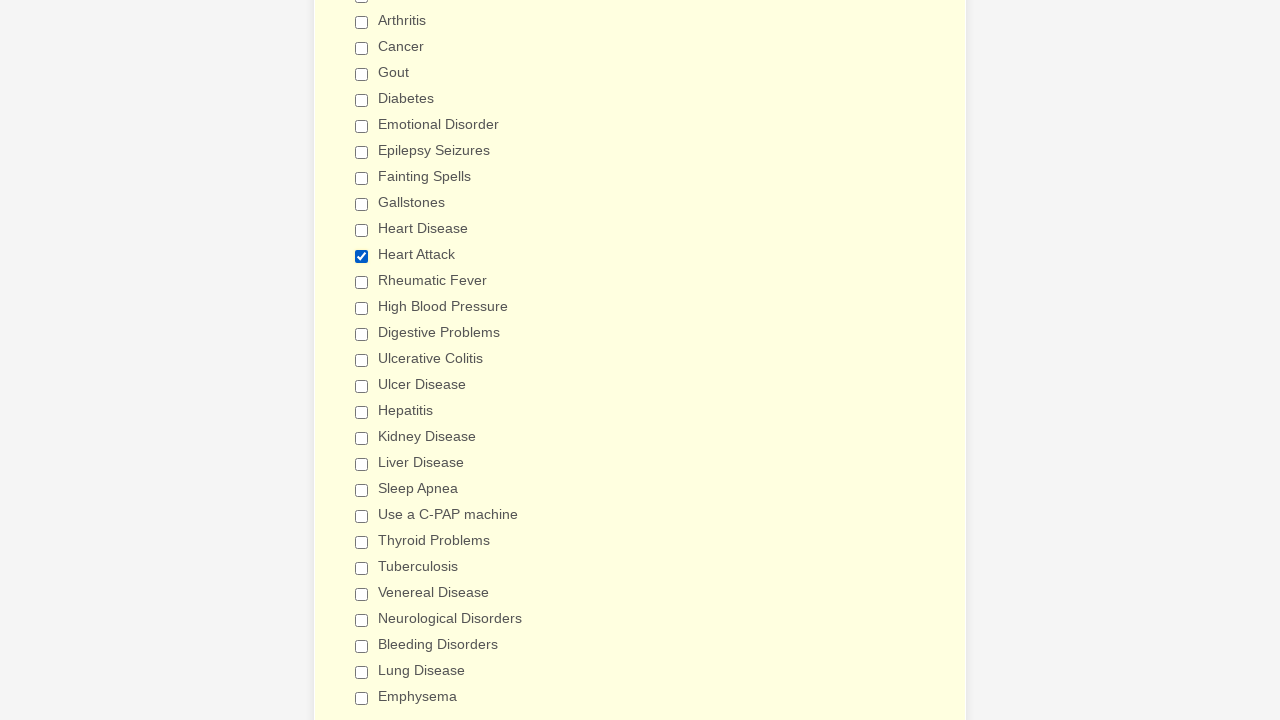

Verified checkbox at index 4 is unchecked
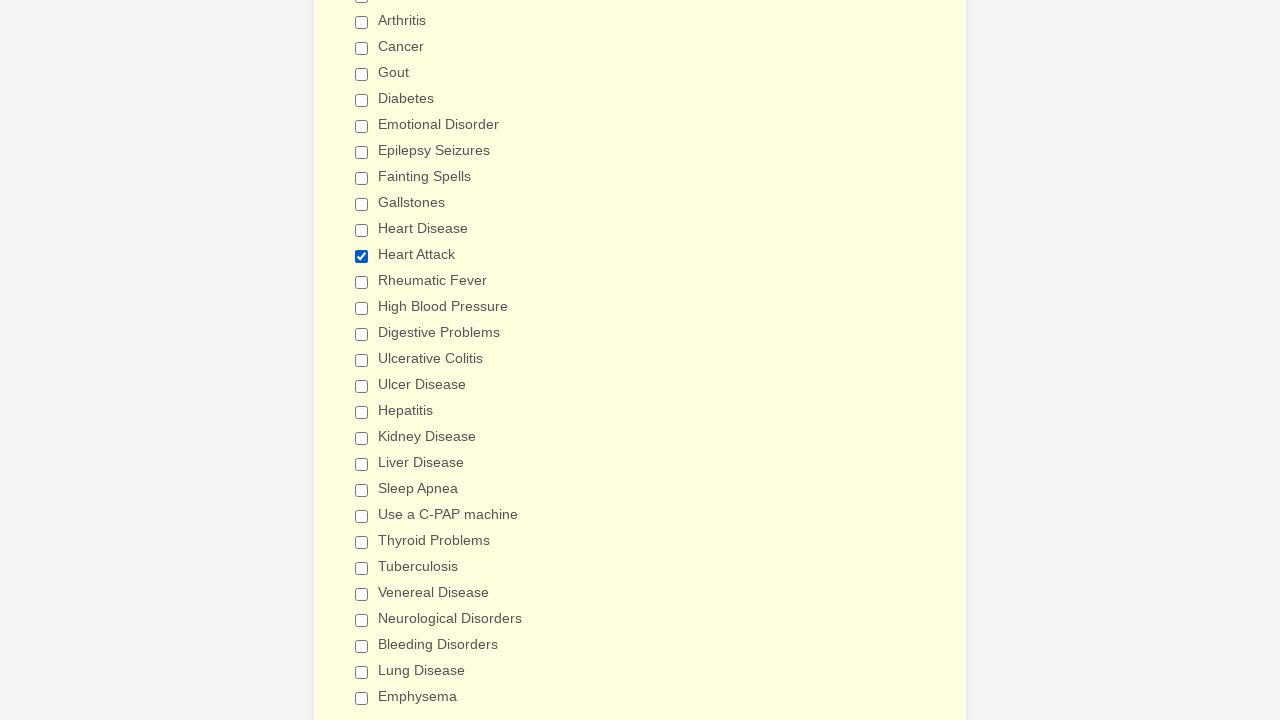

Verified checkbox at index 5 is unchecked
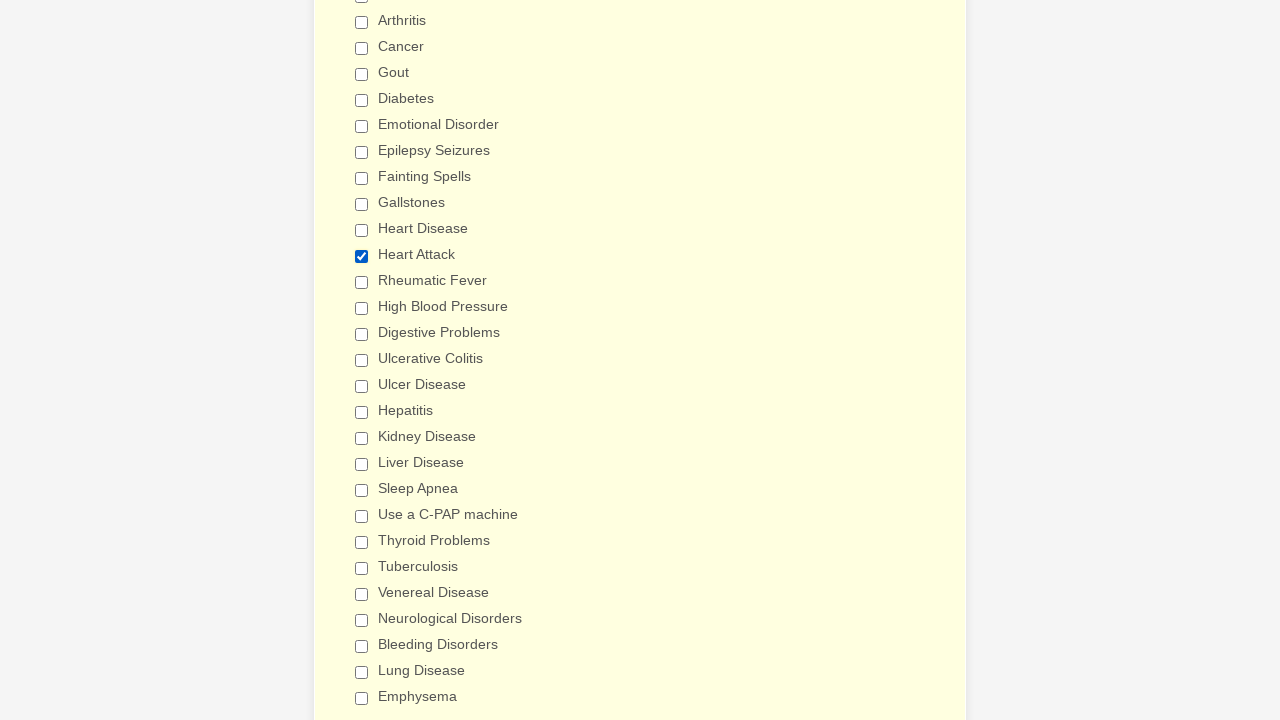

Verified checkbox at index 6 is unchecked
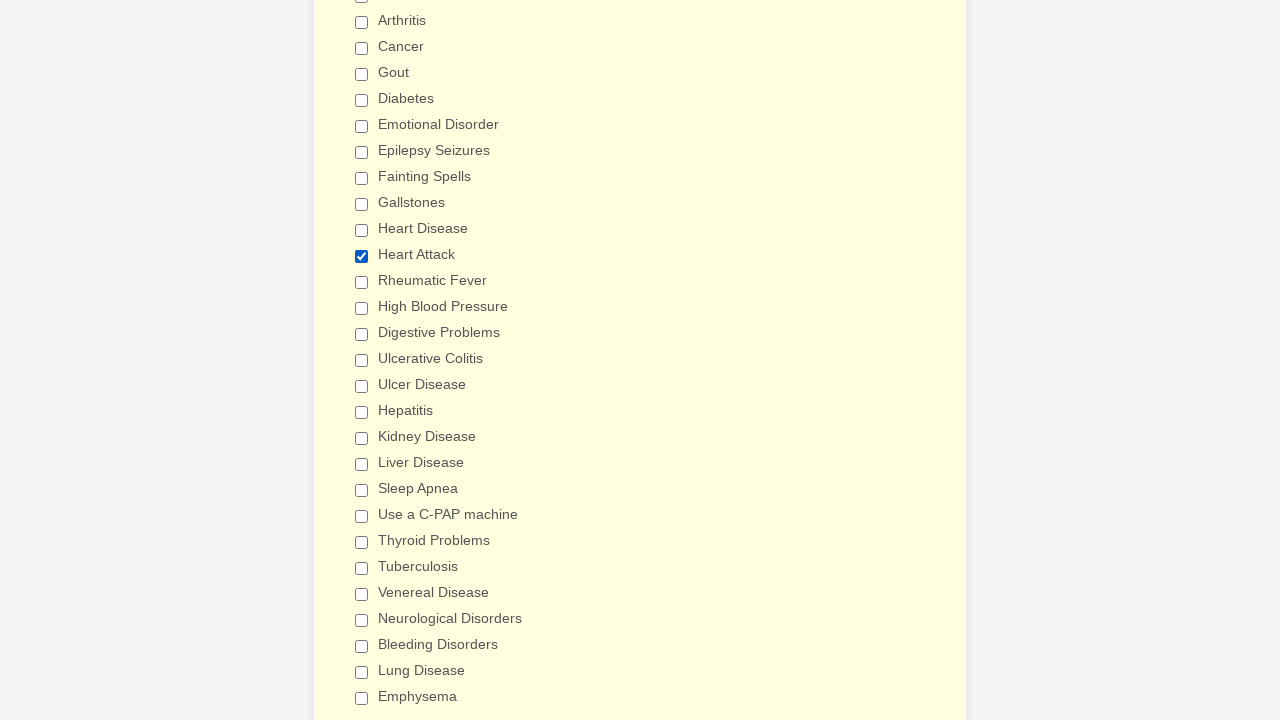

Verified checkbox at index 7 is unchecked
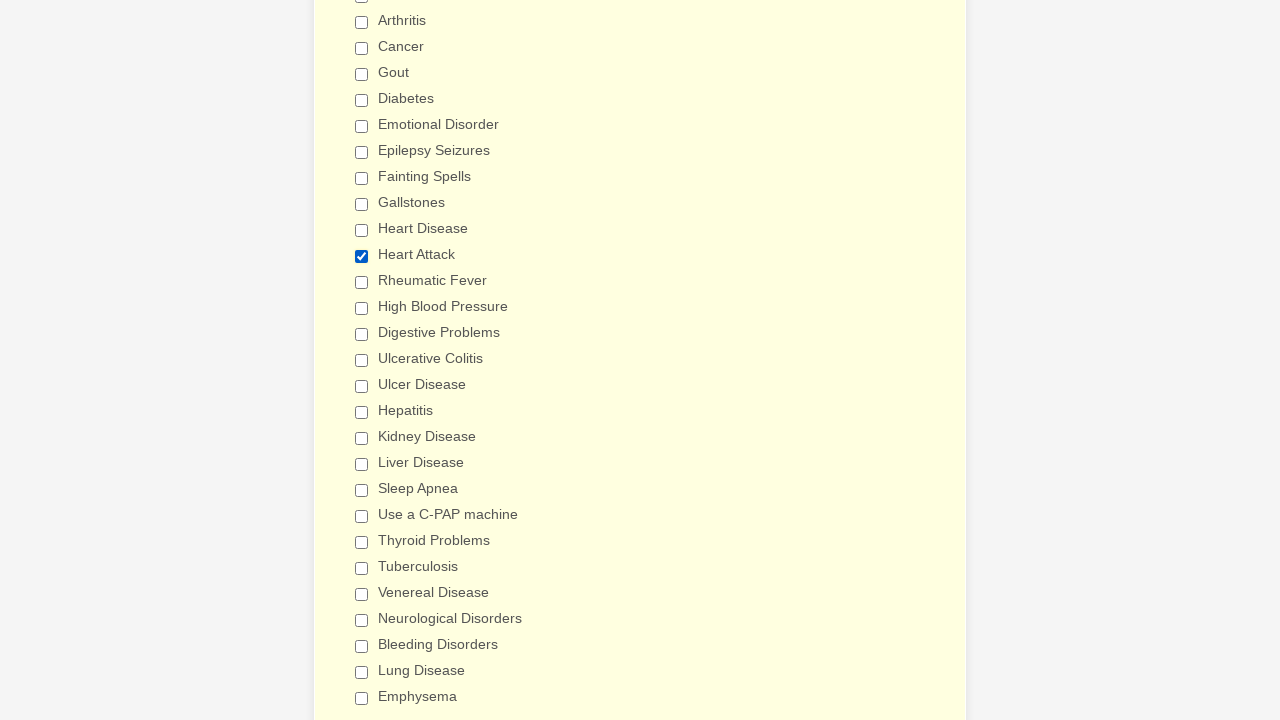

Verified checkbox at index 8 is unchecked
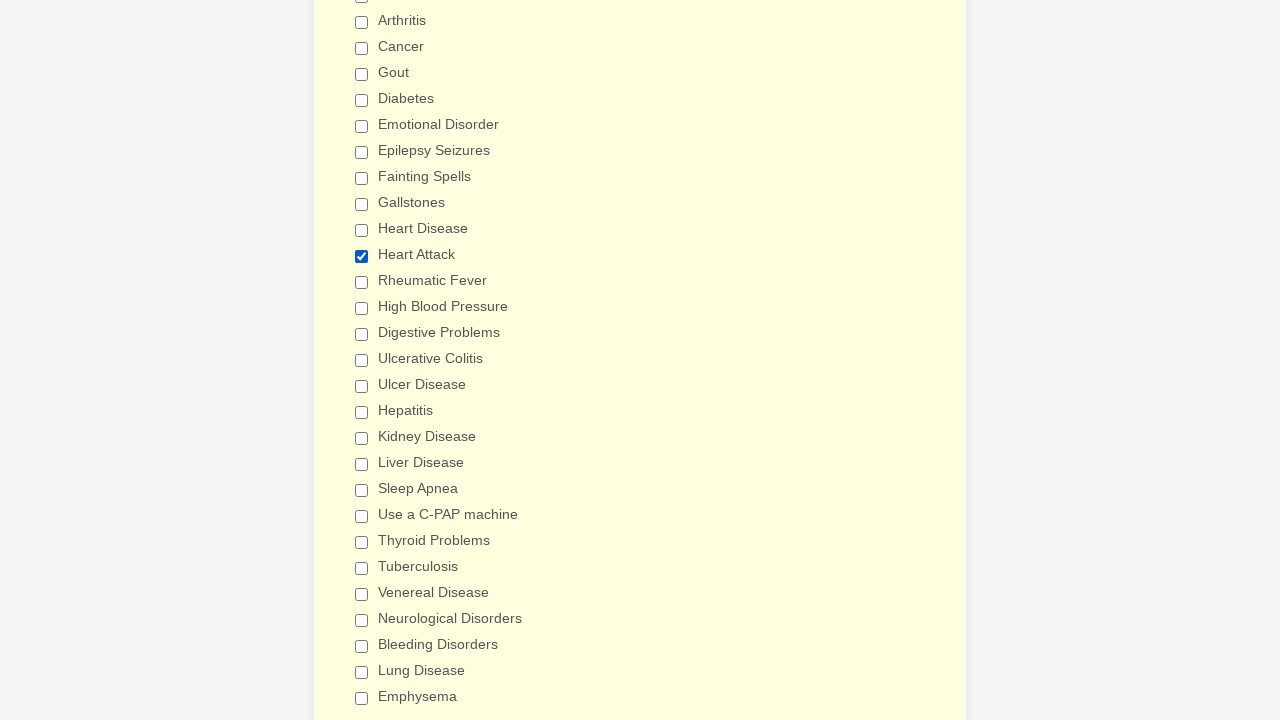

Verified checkbox at index 9 is unchecked
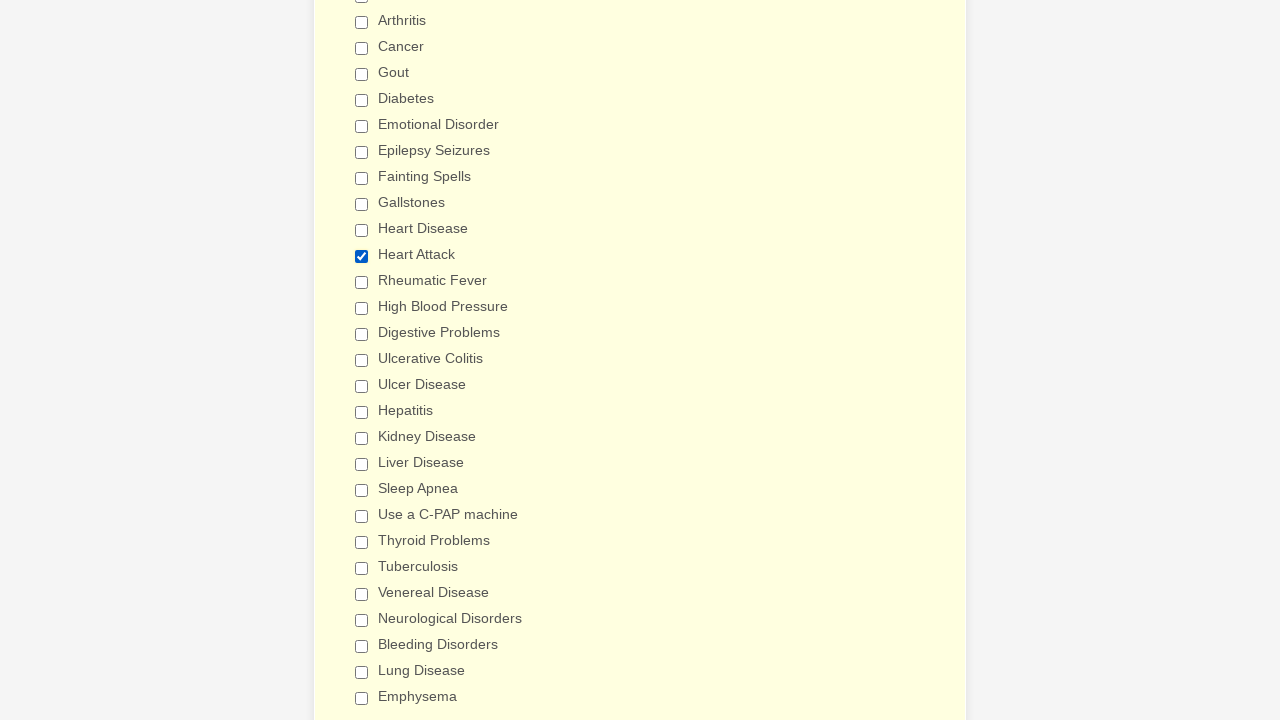

Verified checkbox at index 10 is unchecked
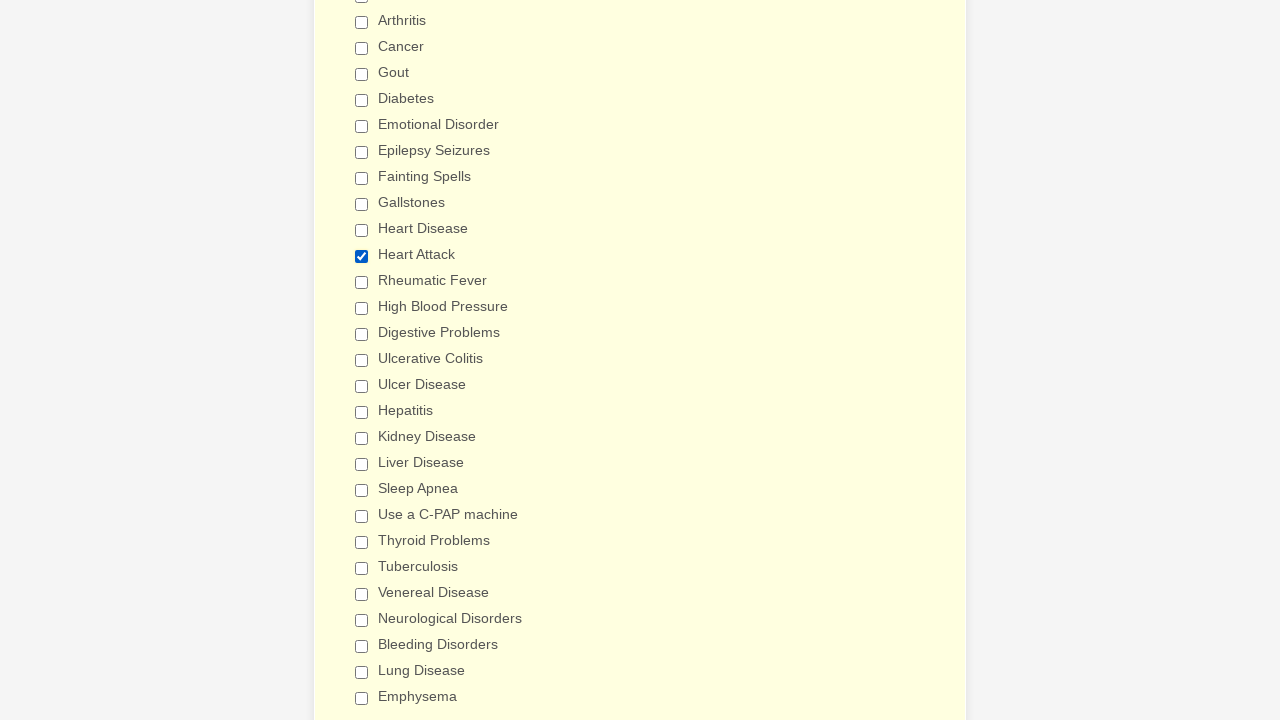

Verified 'Heart Attack' checkbox is checked
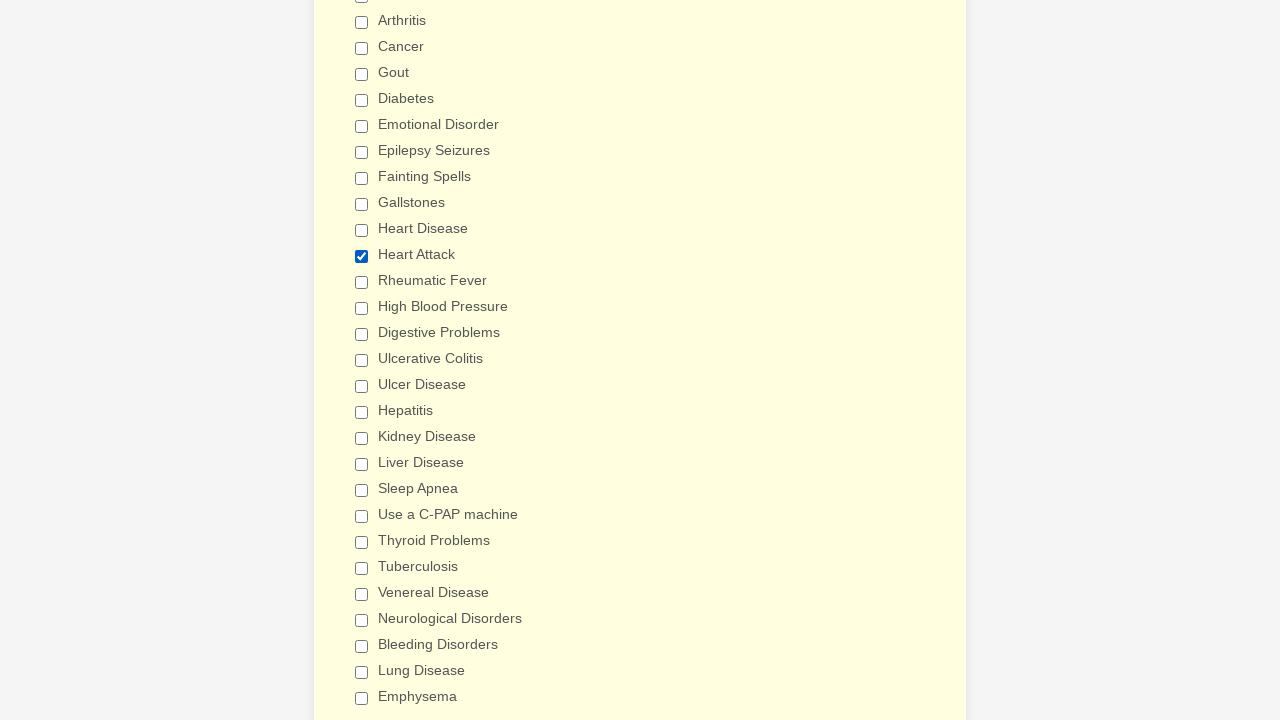

Verified checkbox at index 12 is unchecked
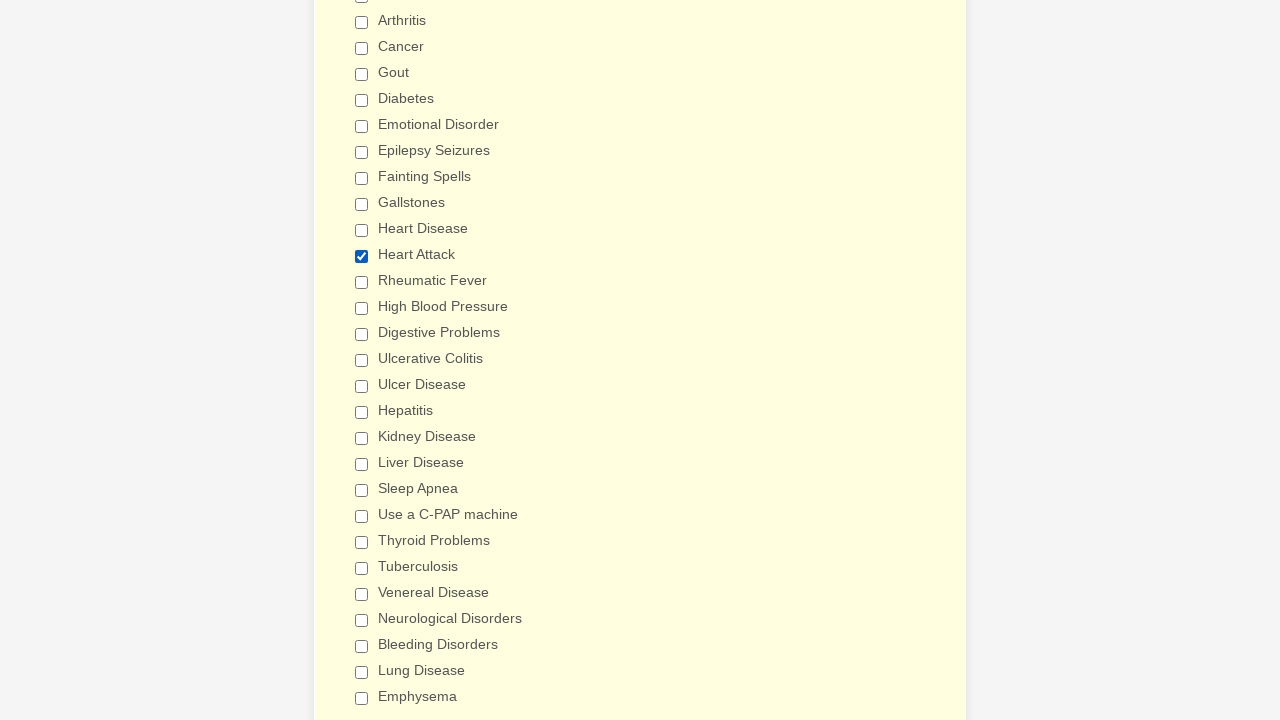

Verified checkbox at index 13 is unchecked
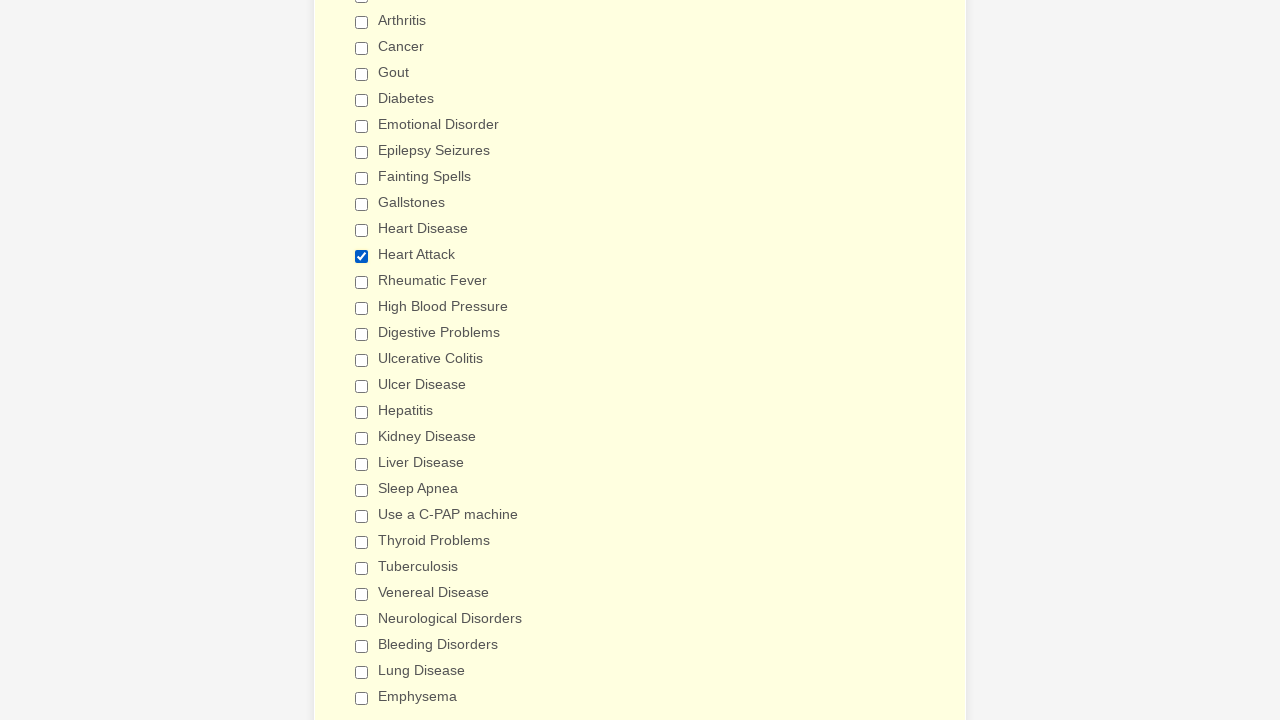

Verified checkbox at index 14 is unchecked
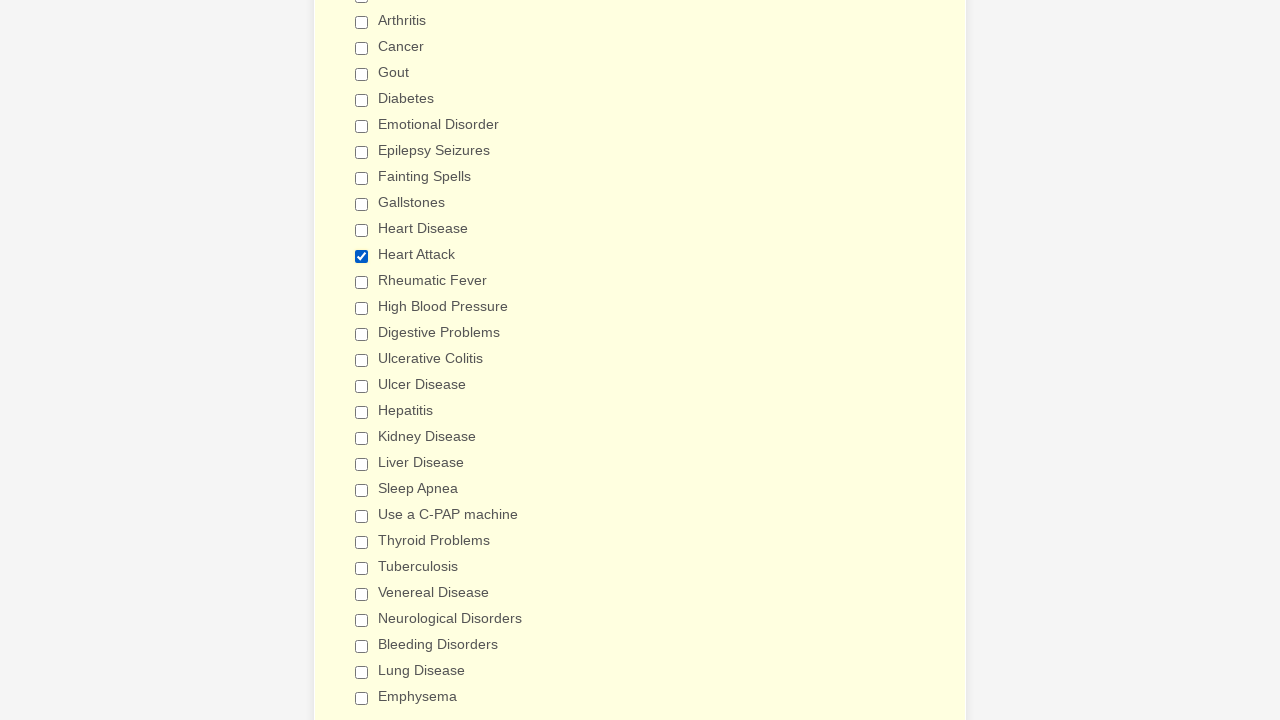

Verified checkbox at index 15 is unchecked
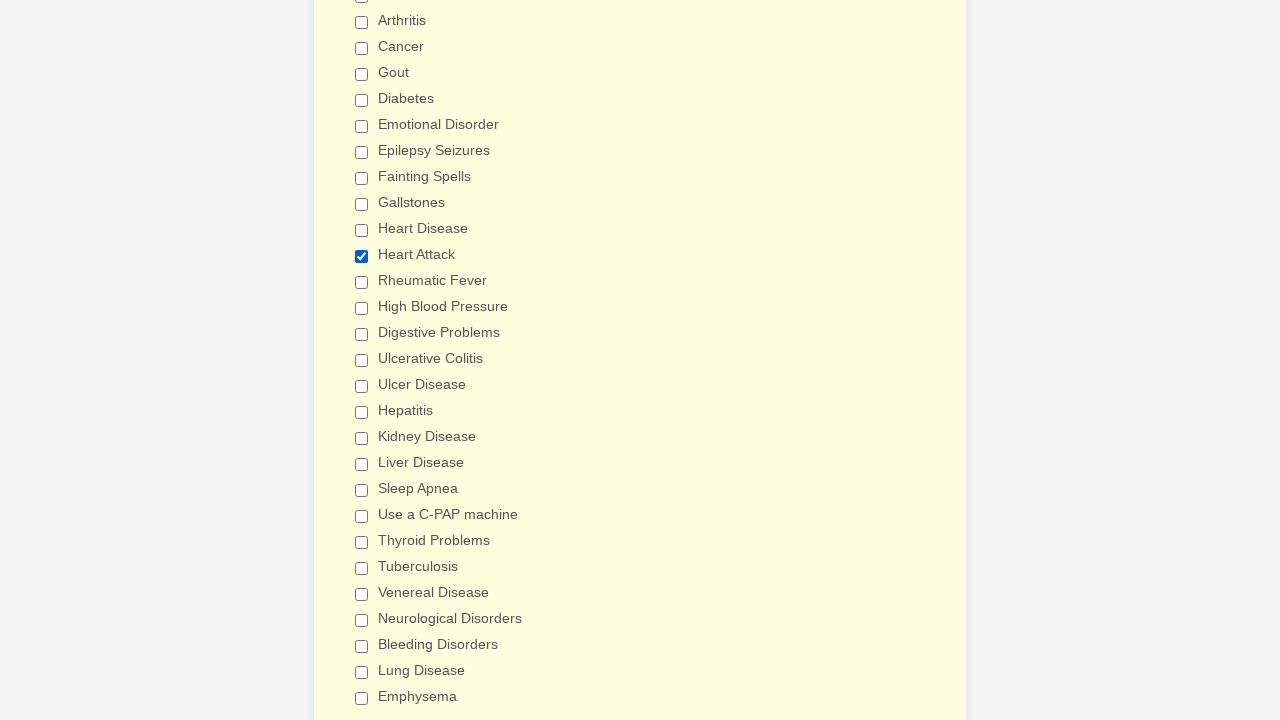

Verified checkbox at index 16 is unchecked
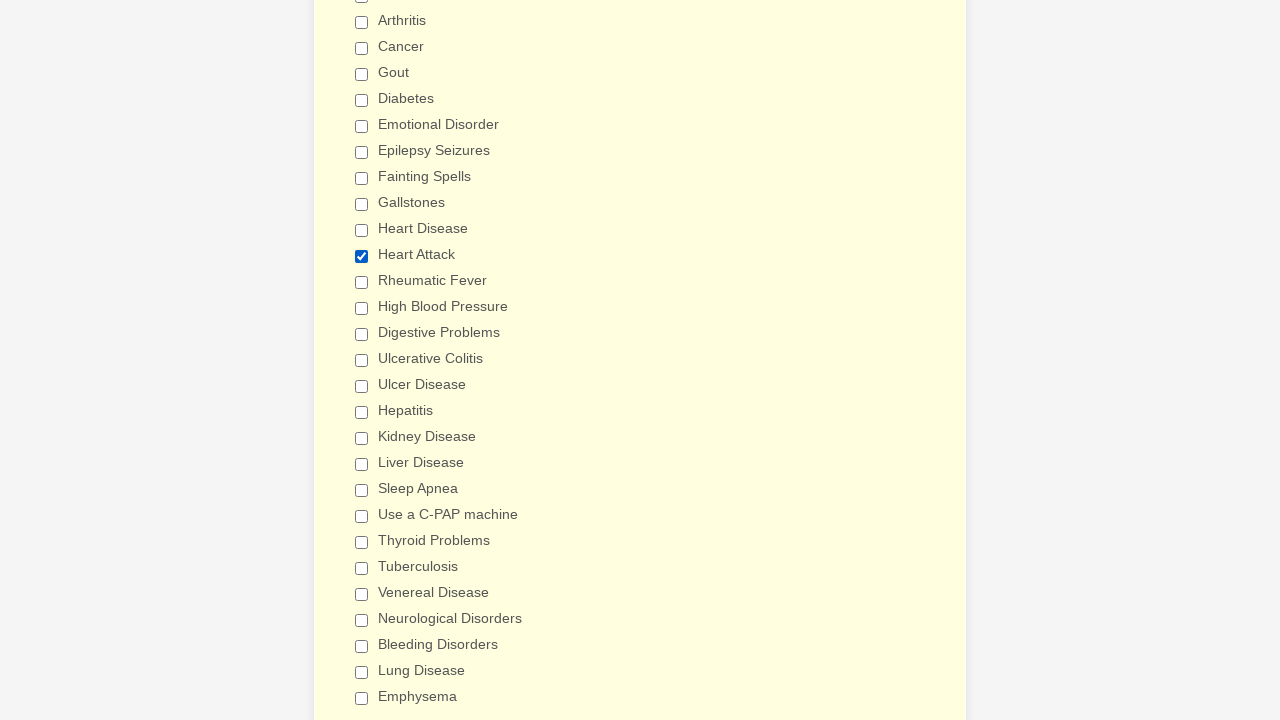

Verified checkbox at index 17 is unchecked
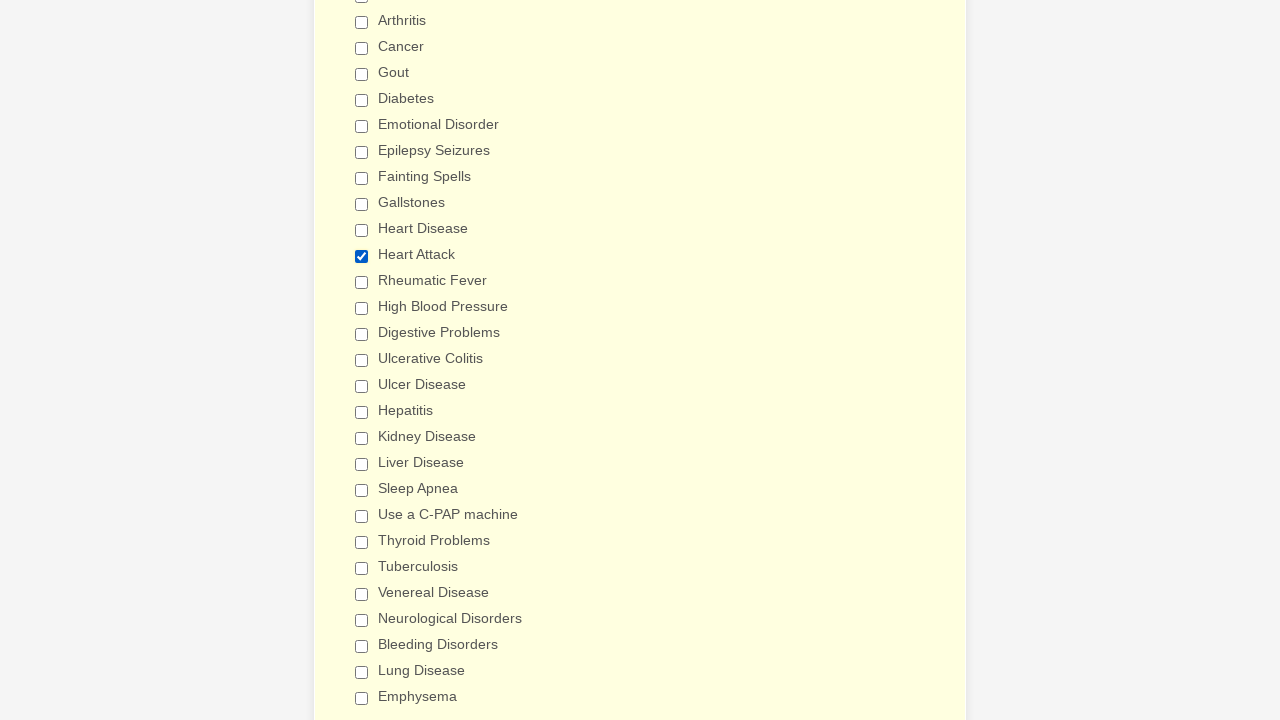

Verified checkbox at index 18 is unchecked
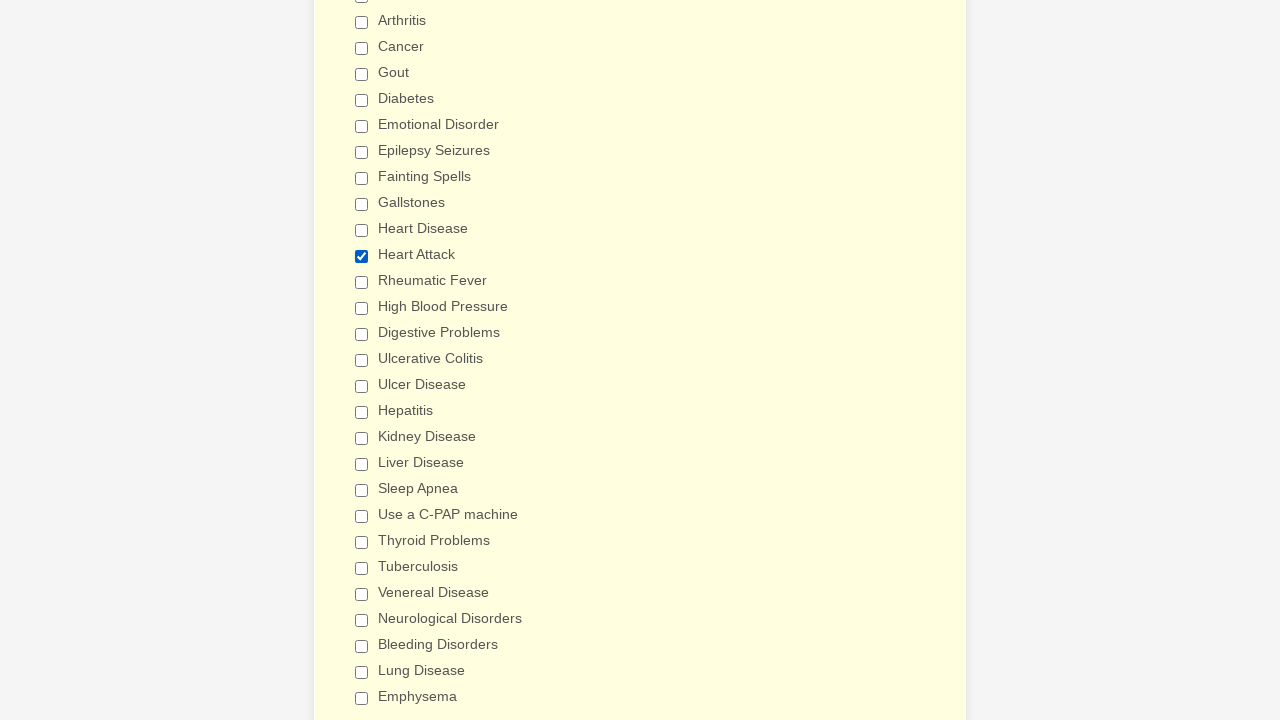

Verified checkbox at index 19 is unchecked
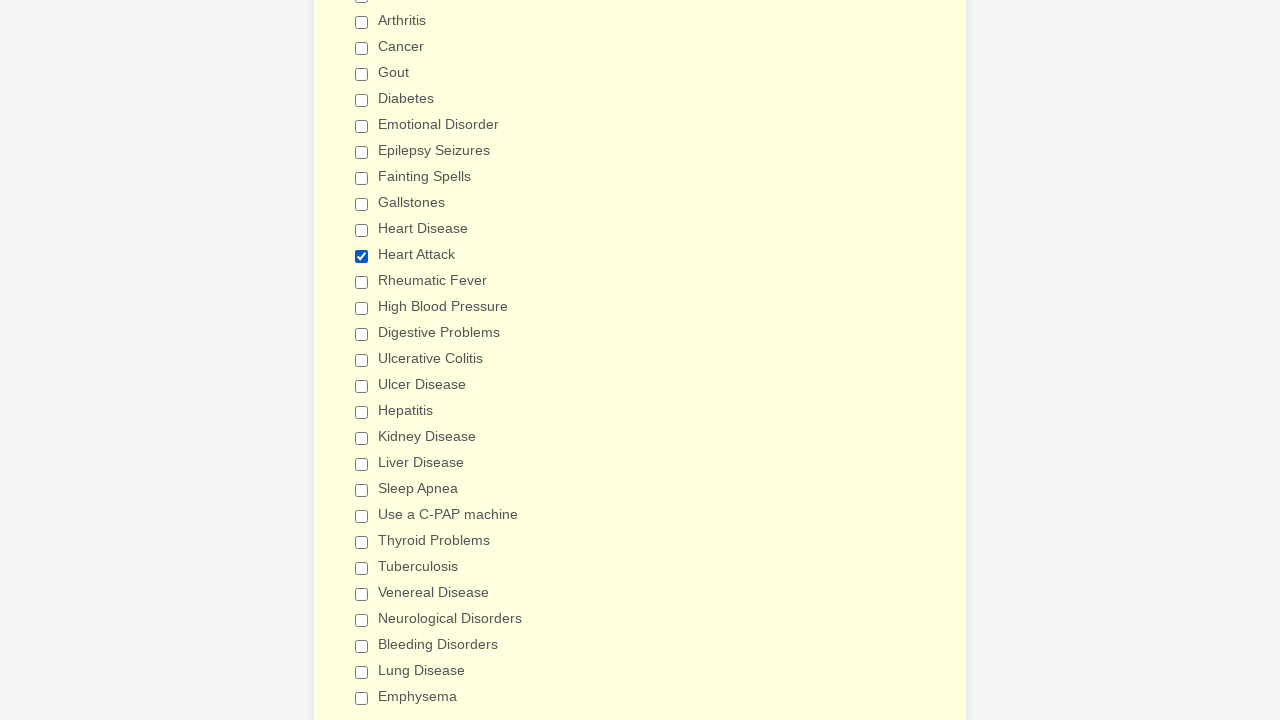

Verified checkbox at index 20 is unchecked
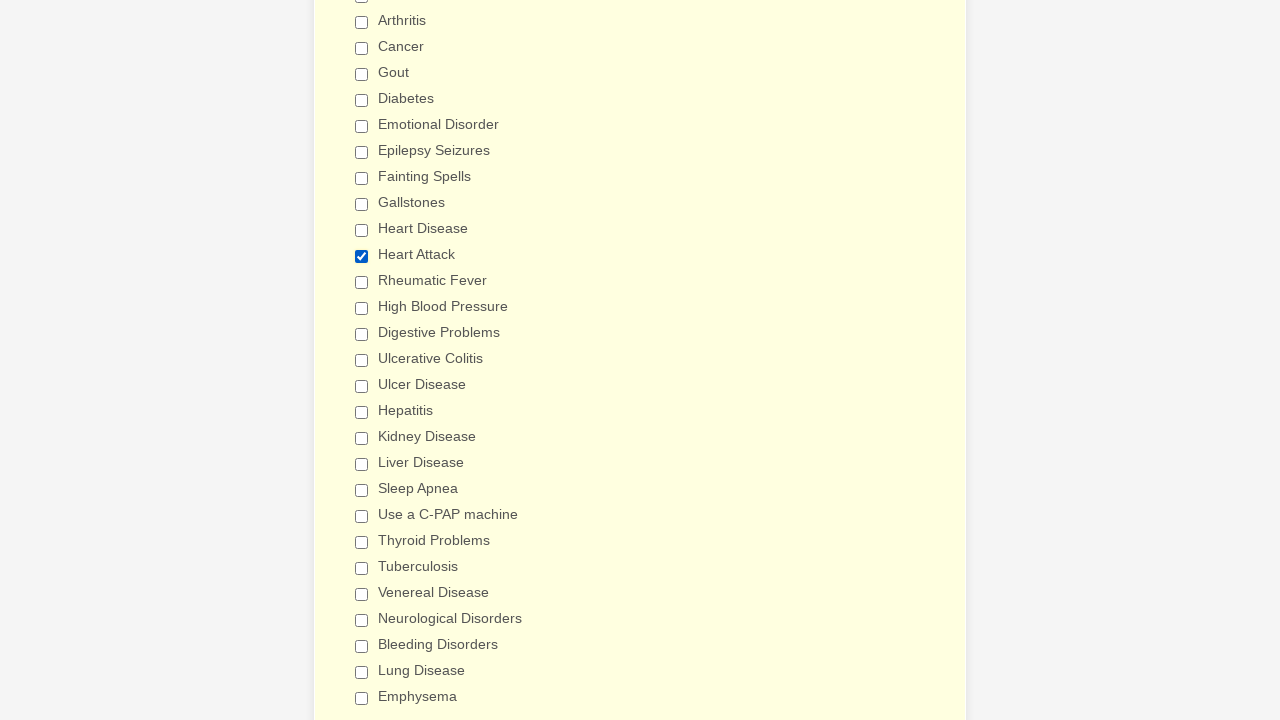

Verified checkbox at index 21 is unchecked
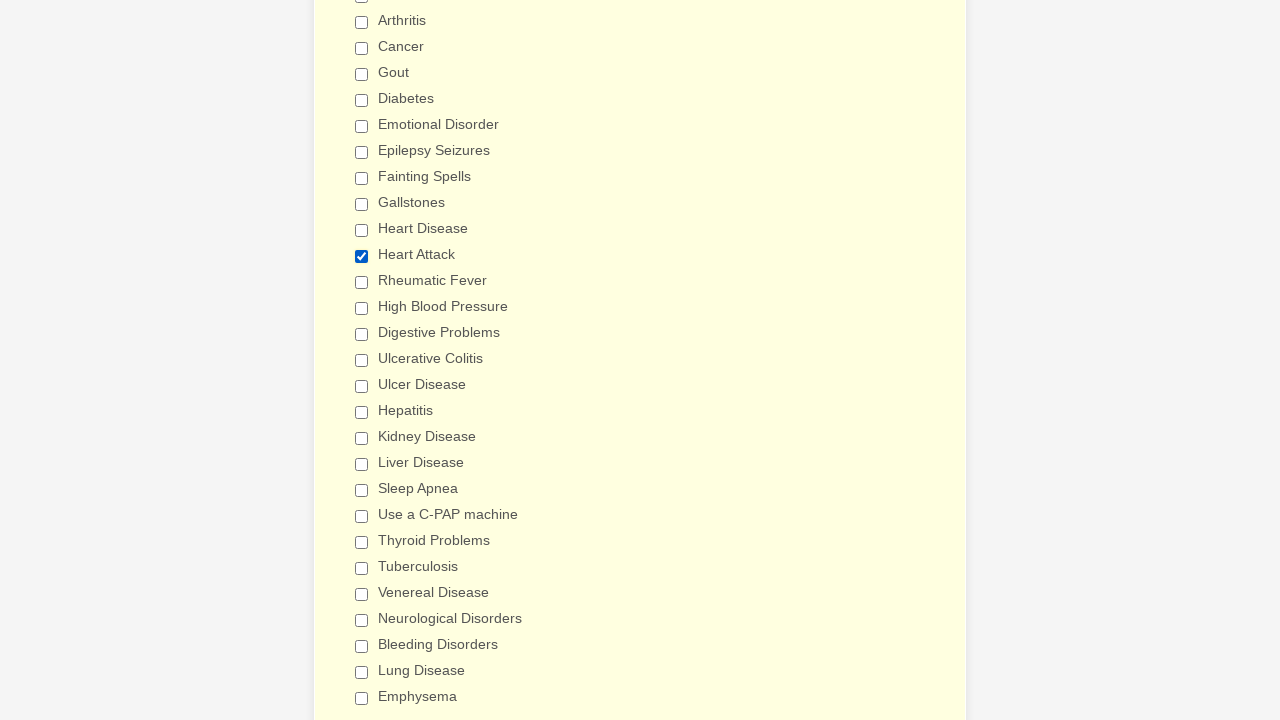

Verified checkbox at index 22 is unchecked
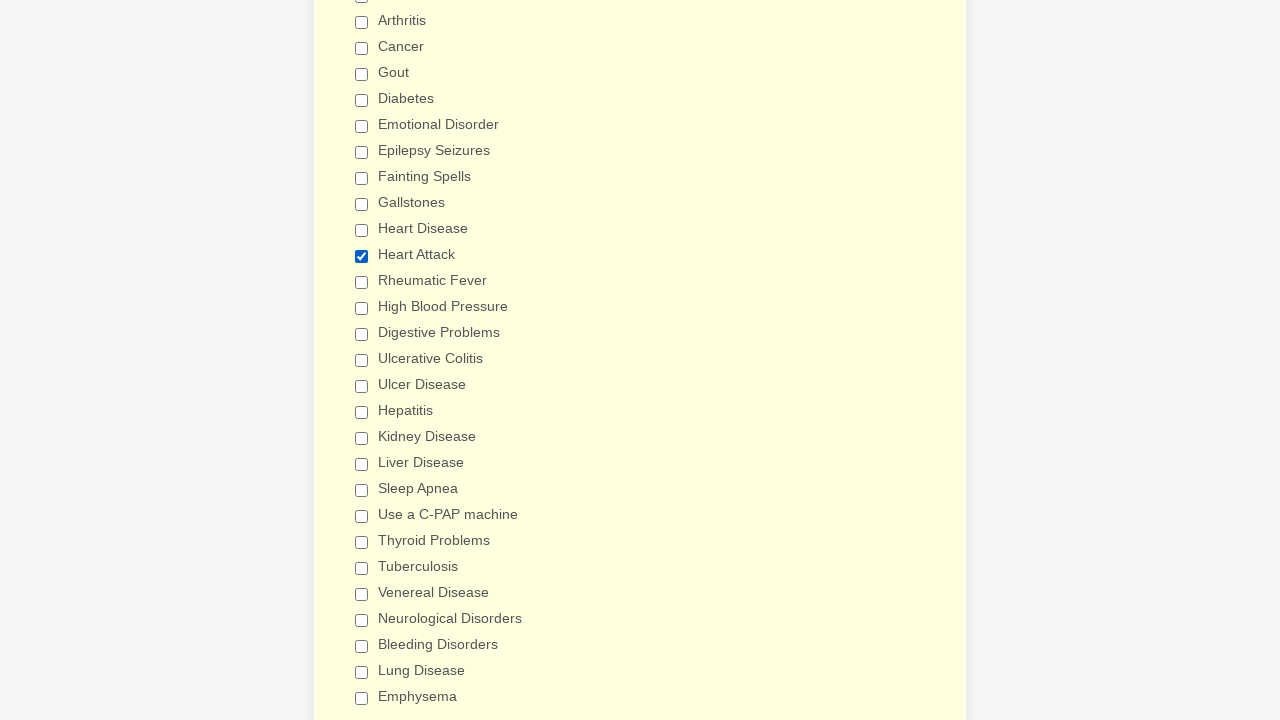

Verified checkbox at index 23 is unchecked
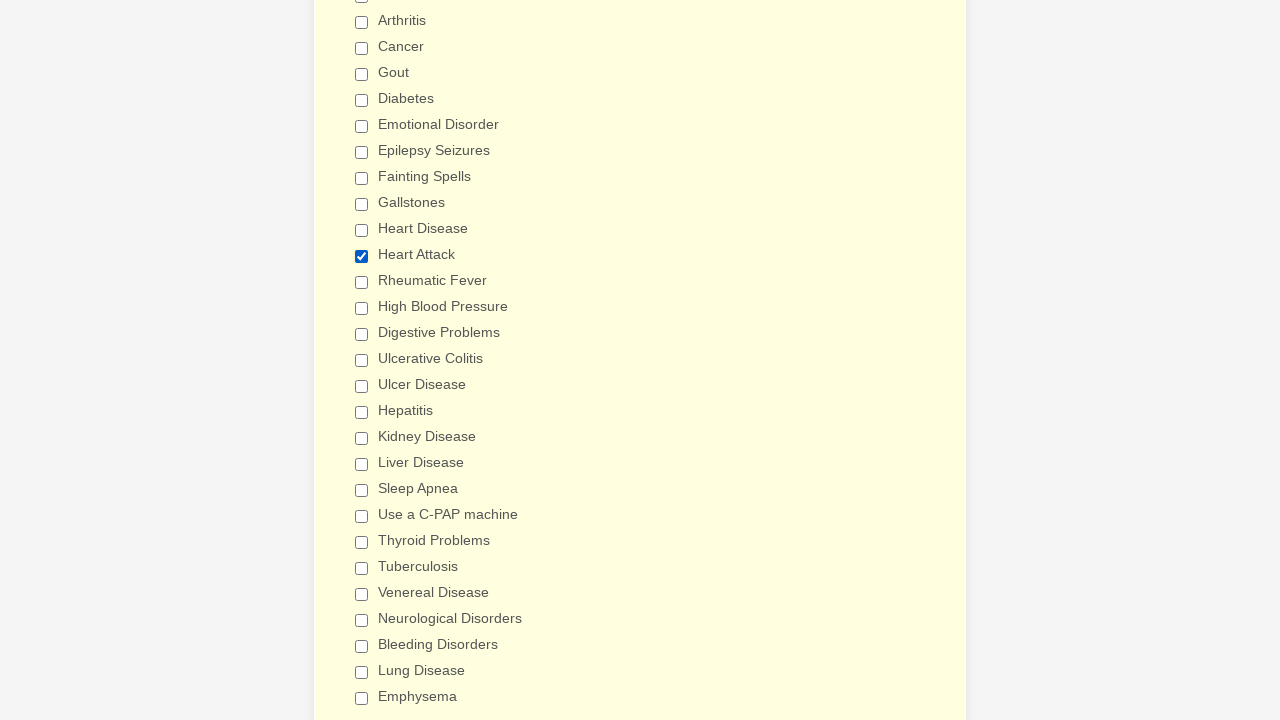

Verified checkbox at index 24 is unchecked
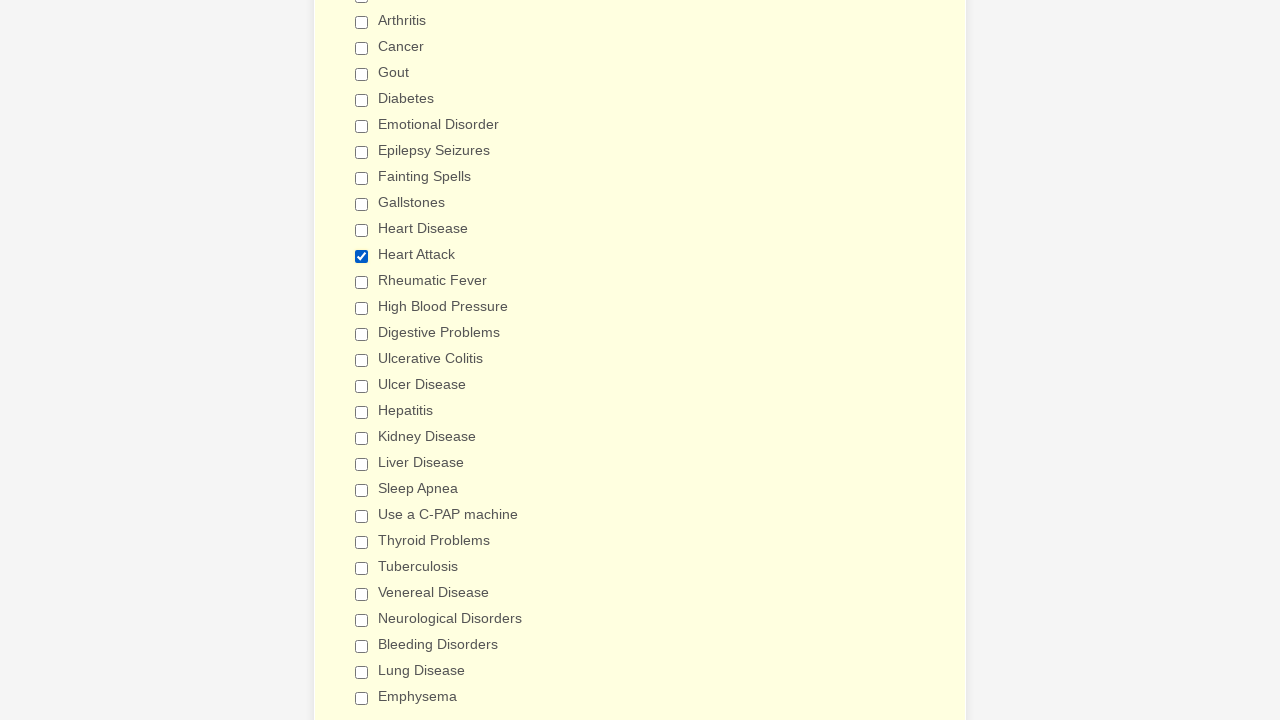

Verified checkbox at index 25 is unchecked
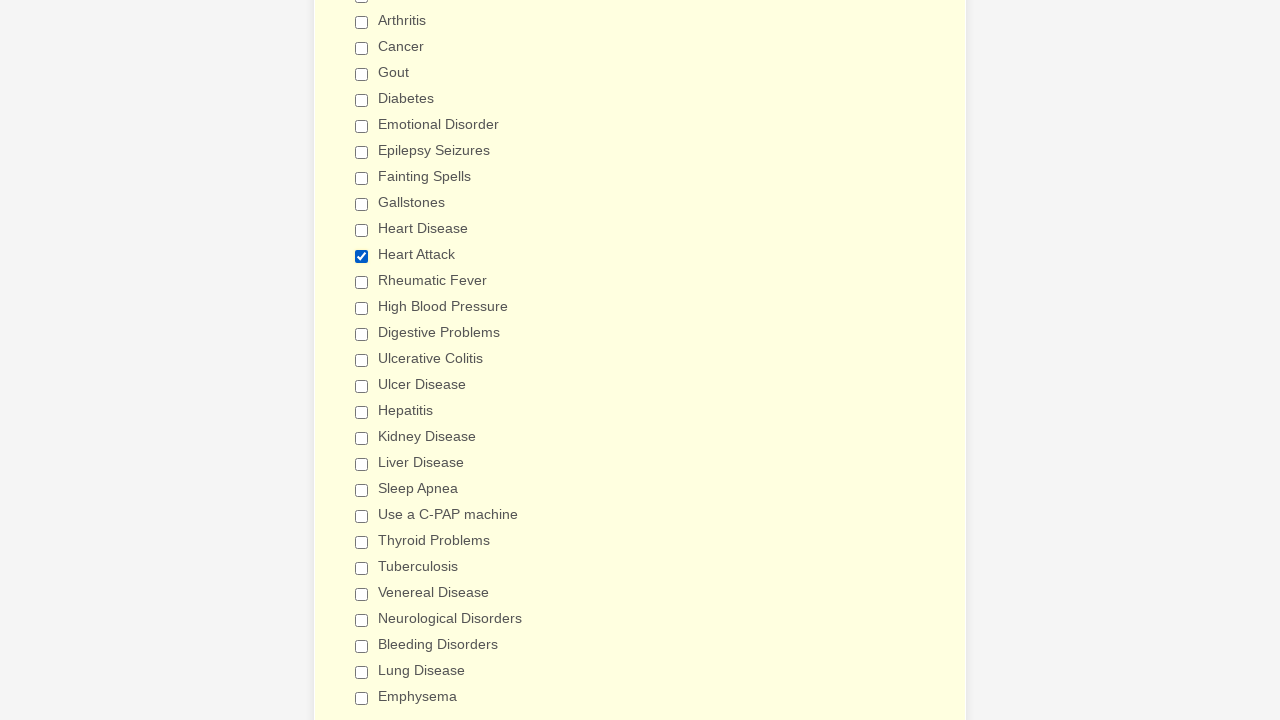

Verified checkbox at index 26 is unchecked
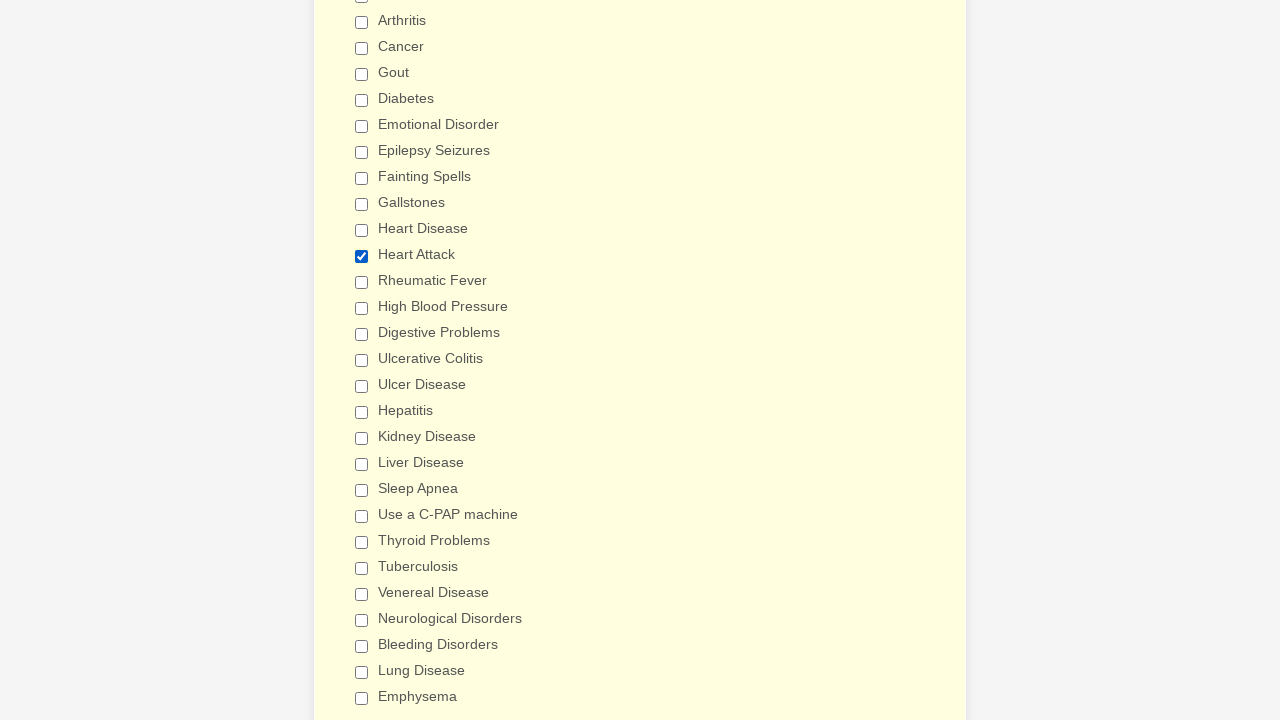

Verified checkbox at index 27 is unchecked
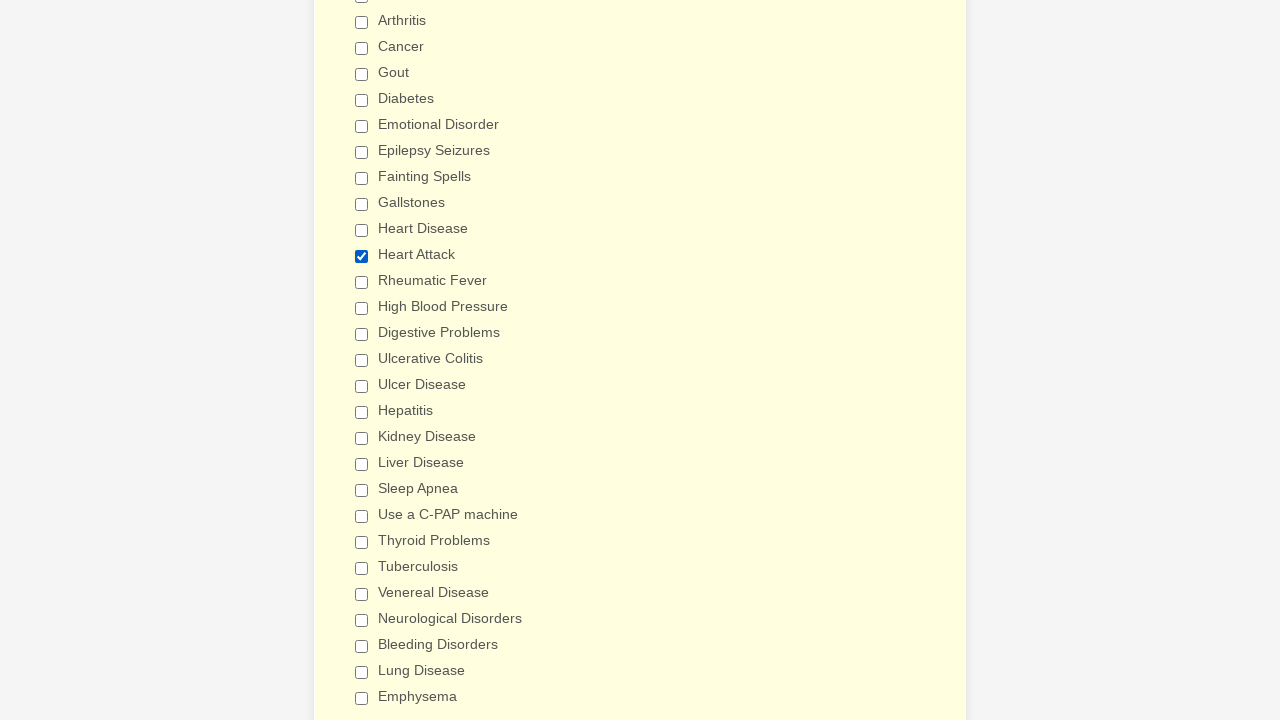

Verified checkbox at index 28 is unchecked
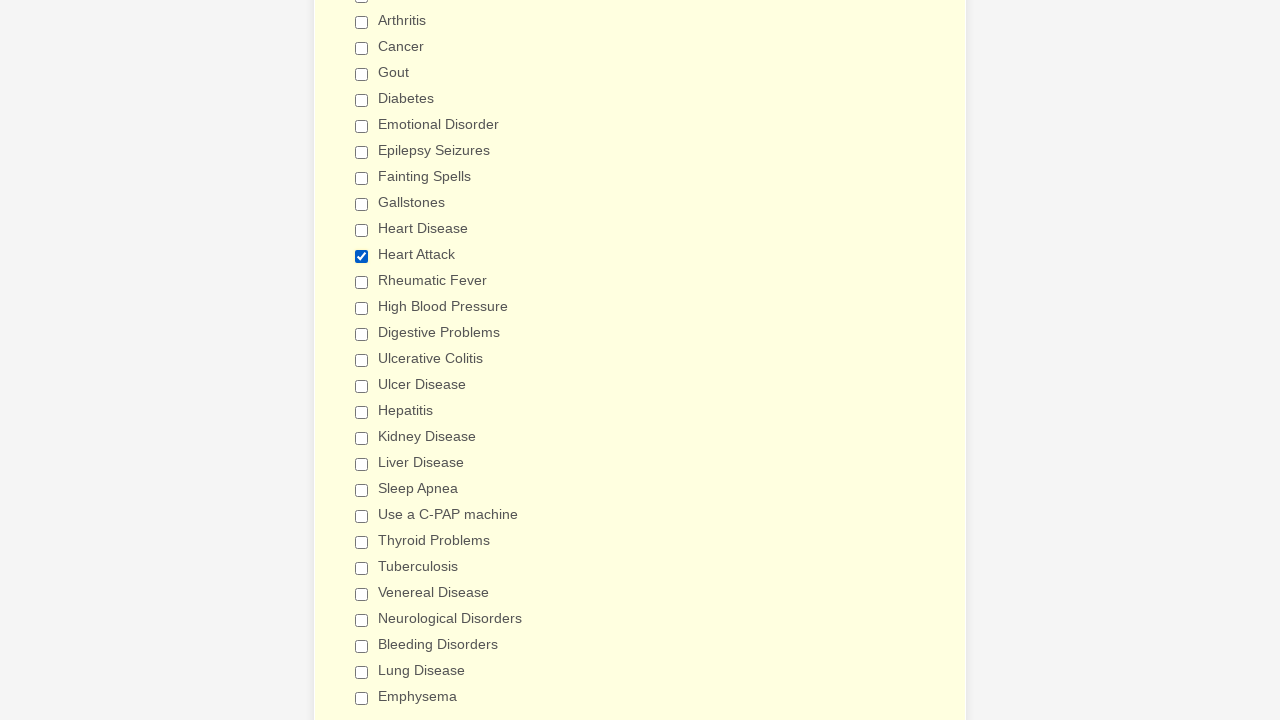

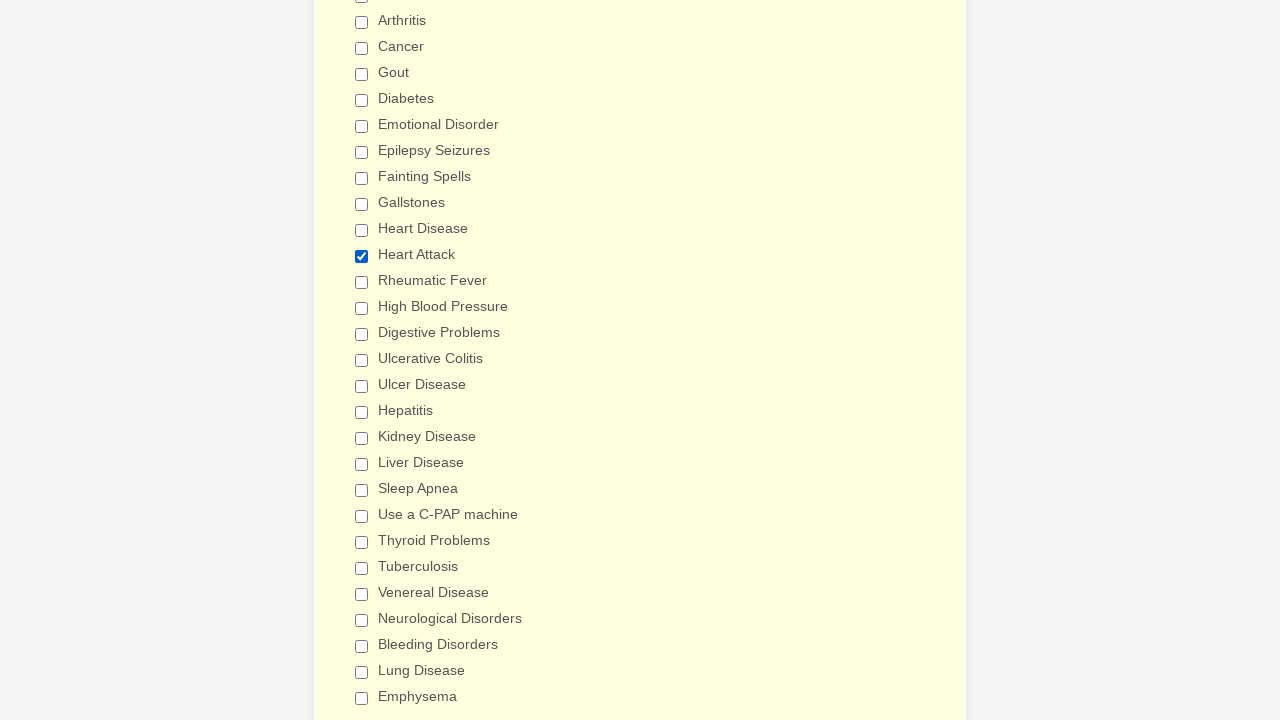